Verifies that all course items have a title and completion date

Starting URL: https://m4den.github.io/Portfolio/

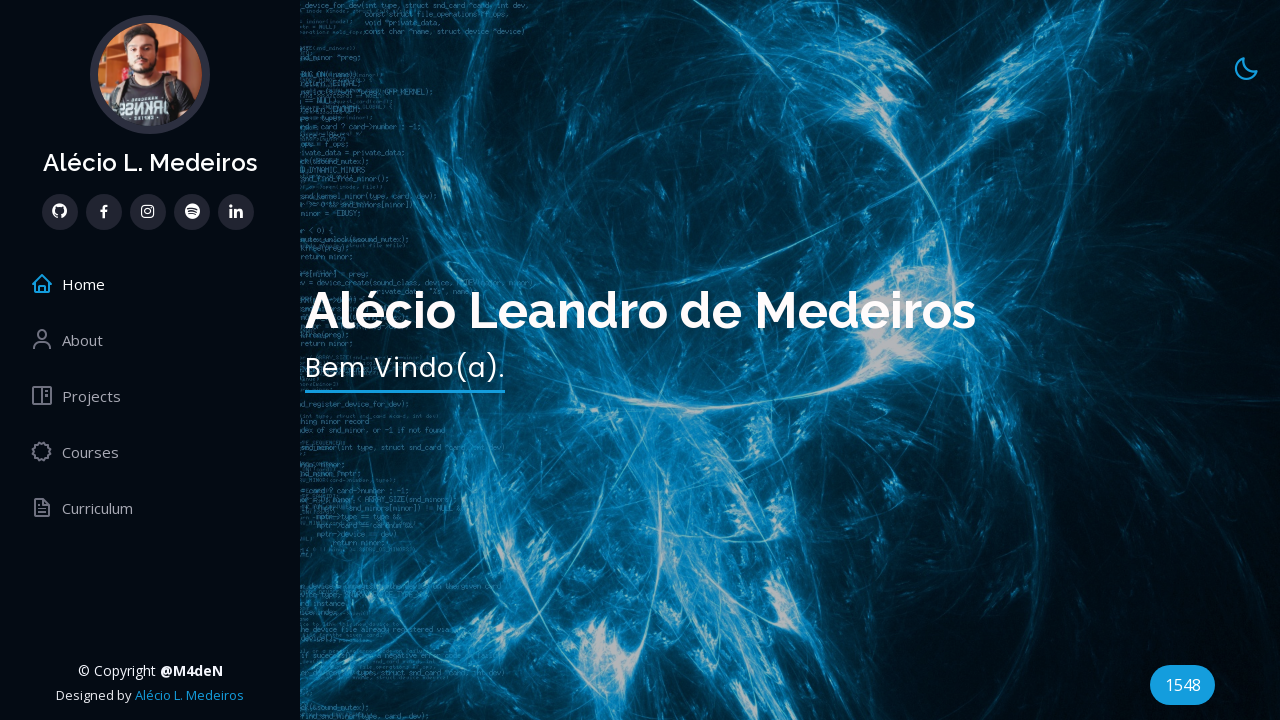

Waited for course items to load
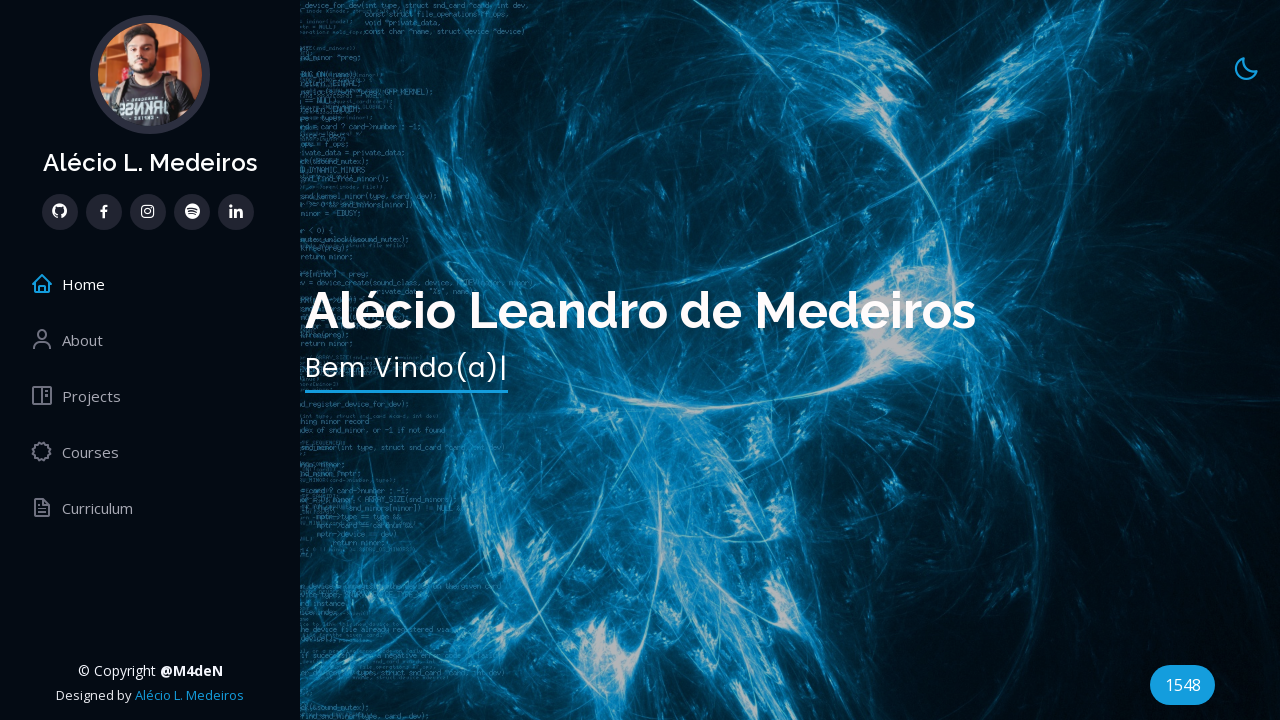

Located all course items on the page
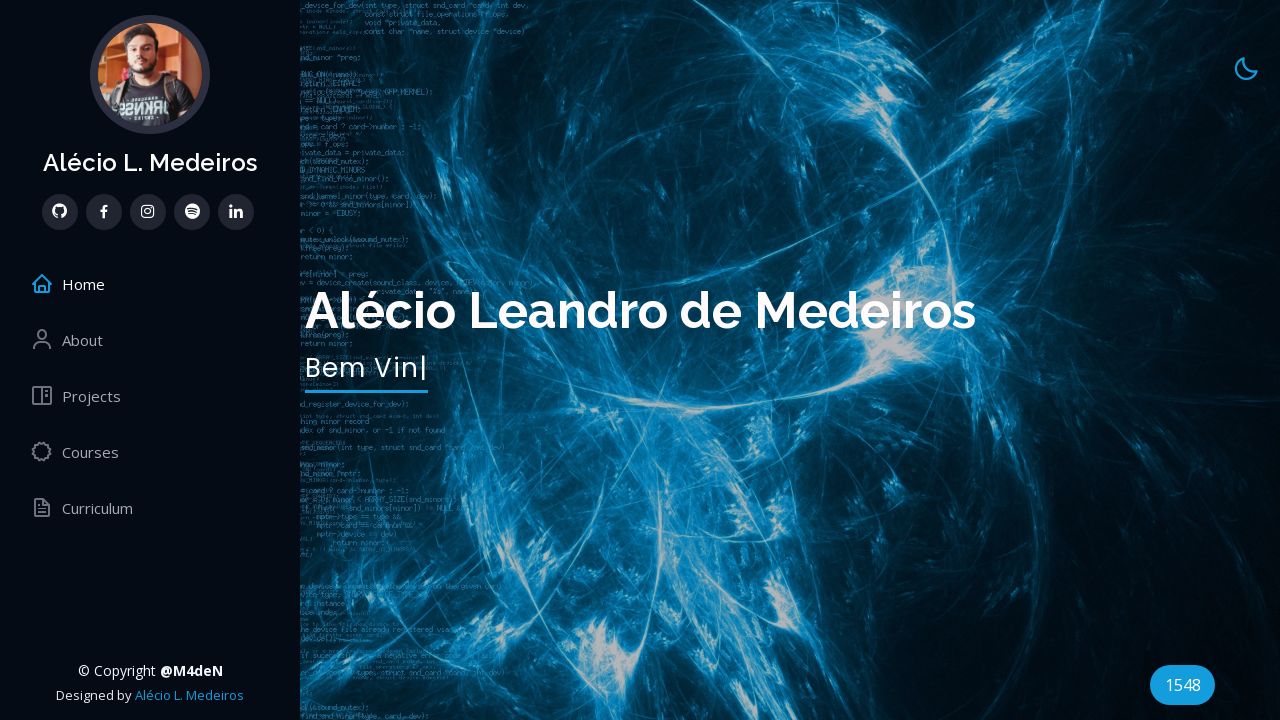

Found 22 course items
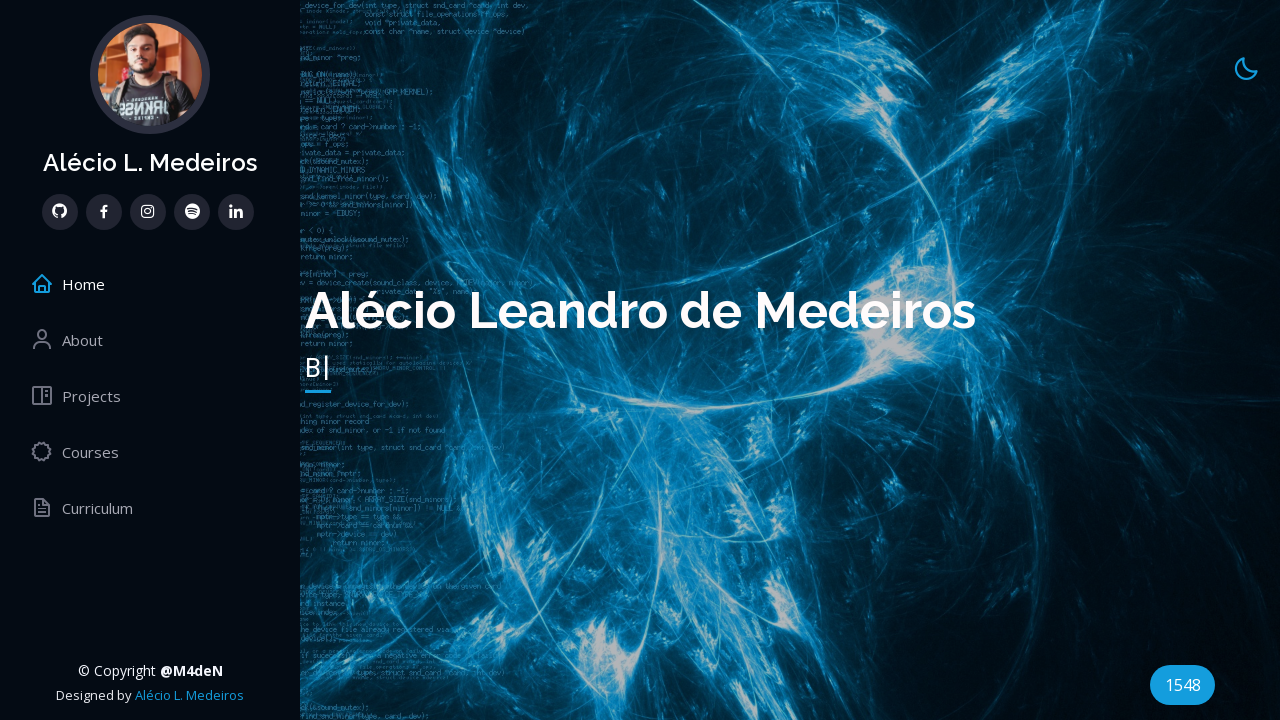

Selected course item 1
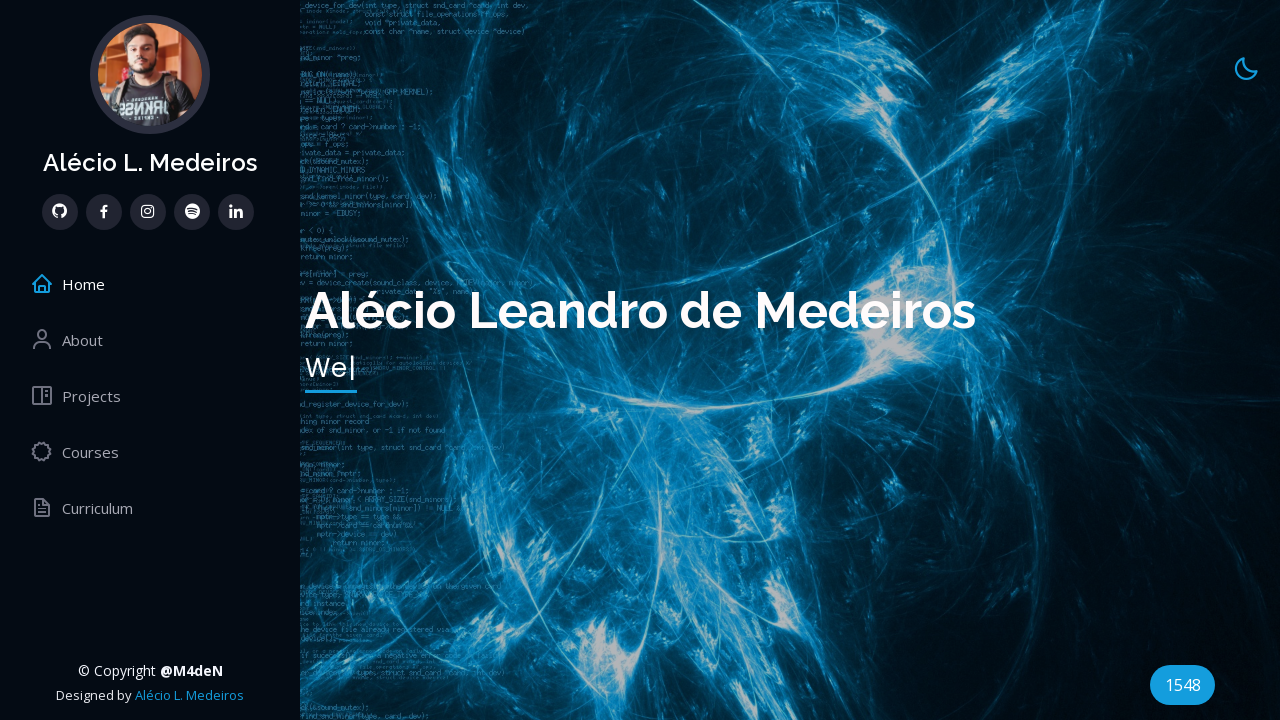

Retrieved title from course 1: 'Java for Testers'
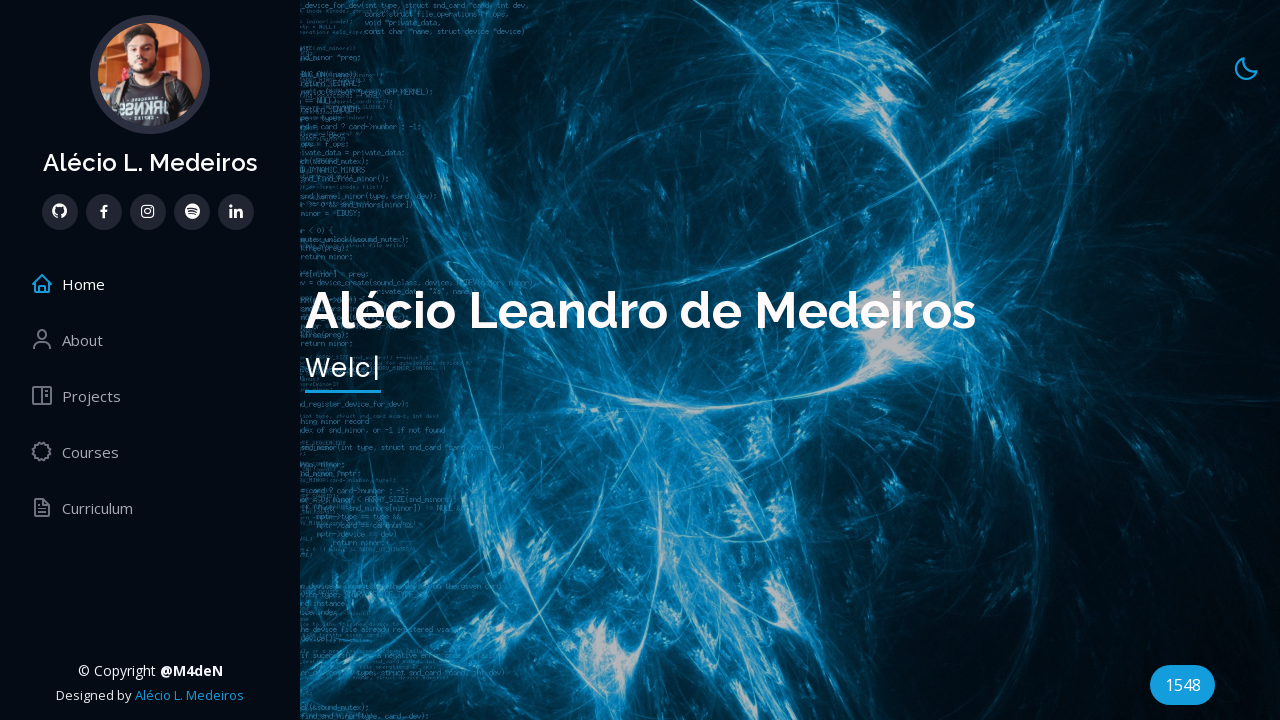

Retrieved completion date from course 1: 'Udemy - Concluído em Julho de 2023'
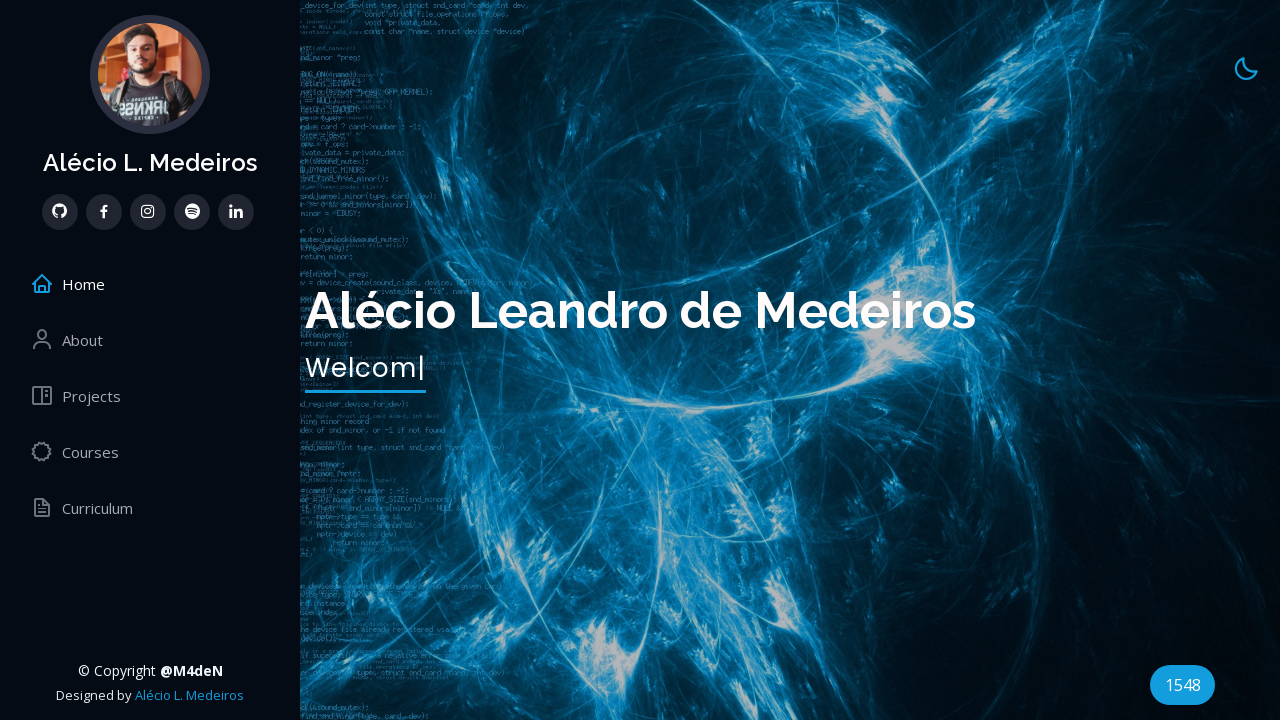

Verified course 1 has a valid title
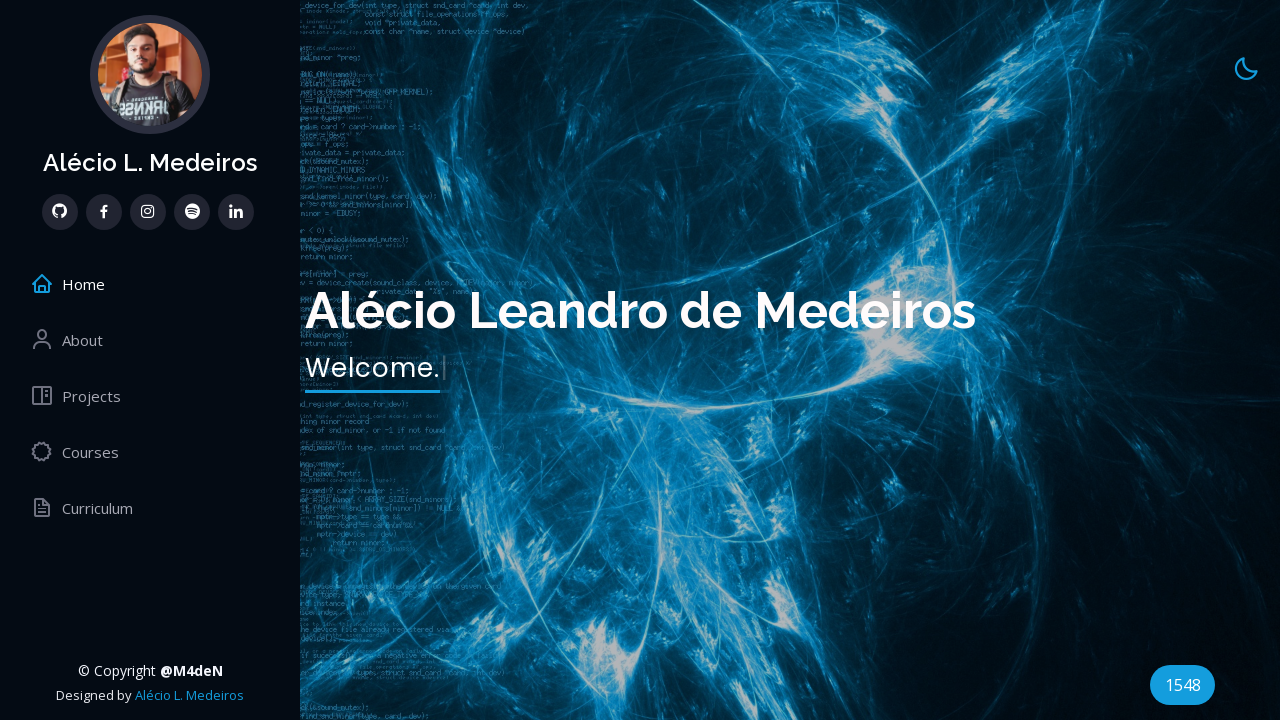

Verified course 1 has a valid completion date
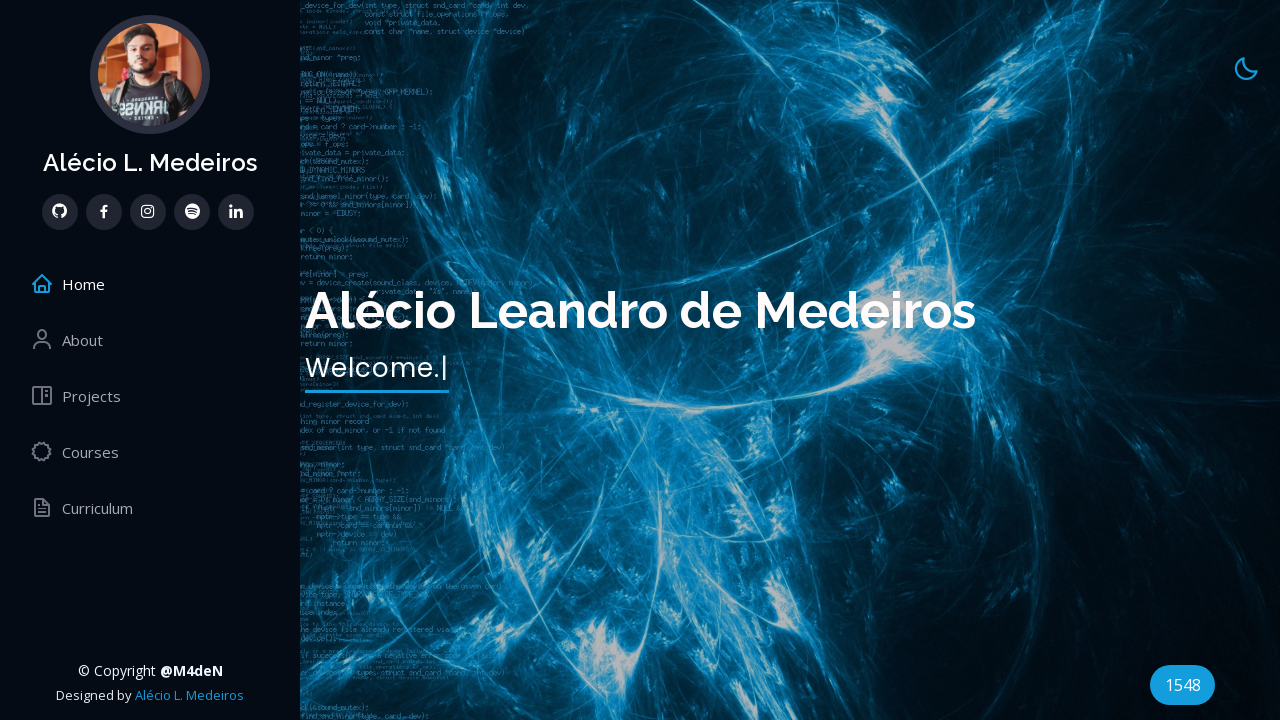

Selected course item 2
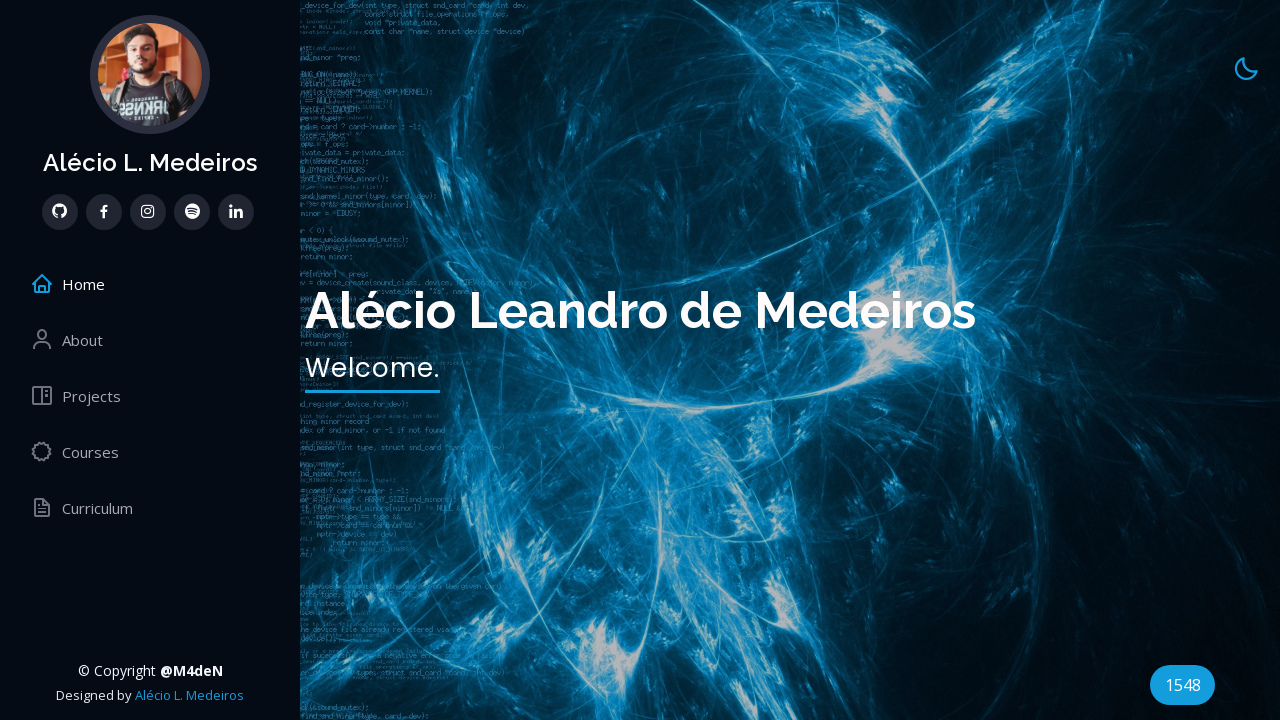

Retrieved title from course 2: 'Testando API Rest com REST-Assured'
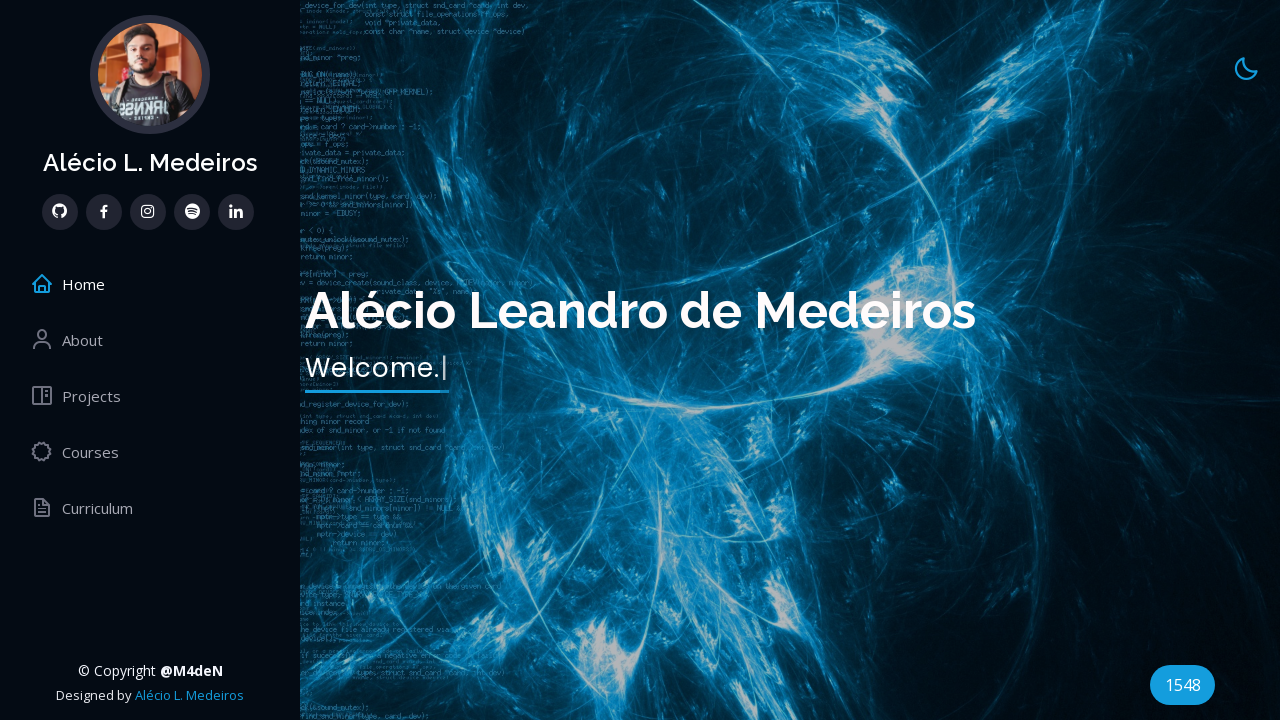

Retrieved completion date from course 2: 'Udemy - Concluído em Abril de 2023'
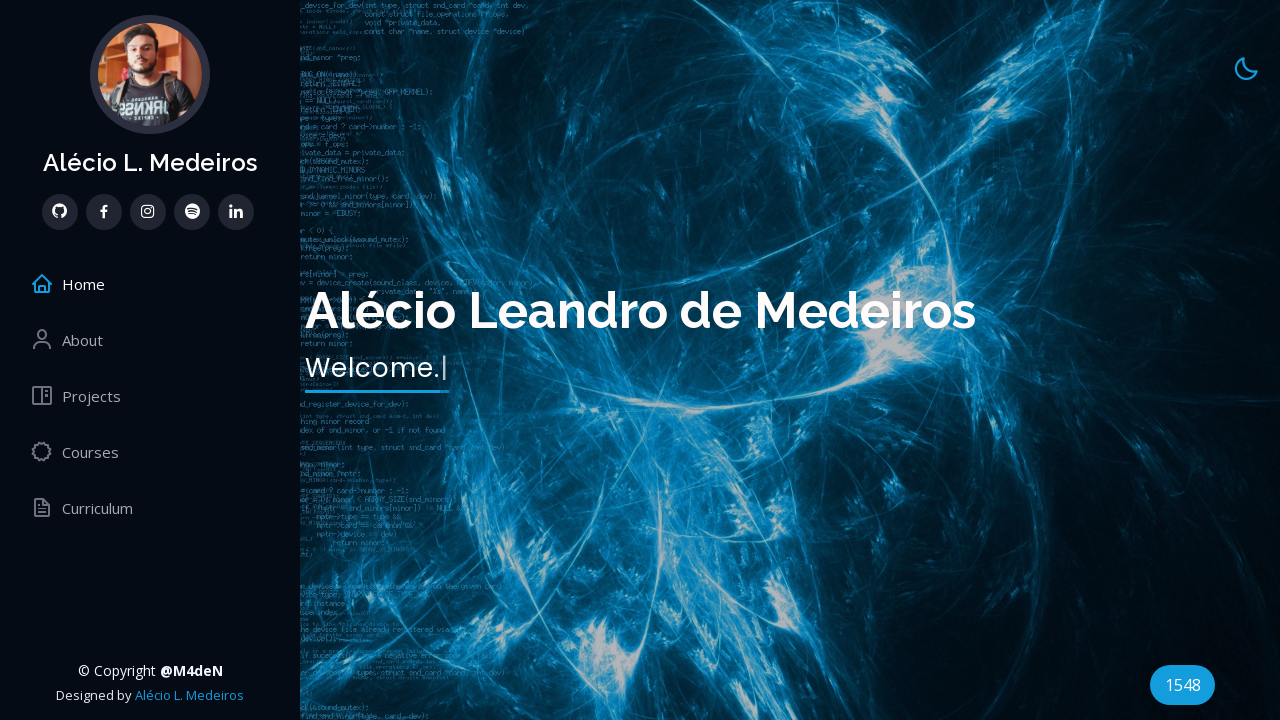

Verified course 2 has a valid title
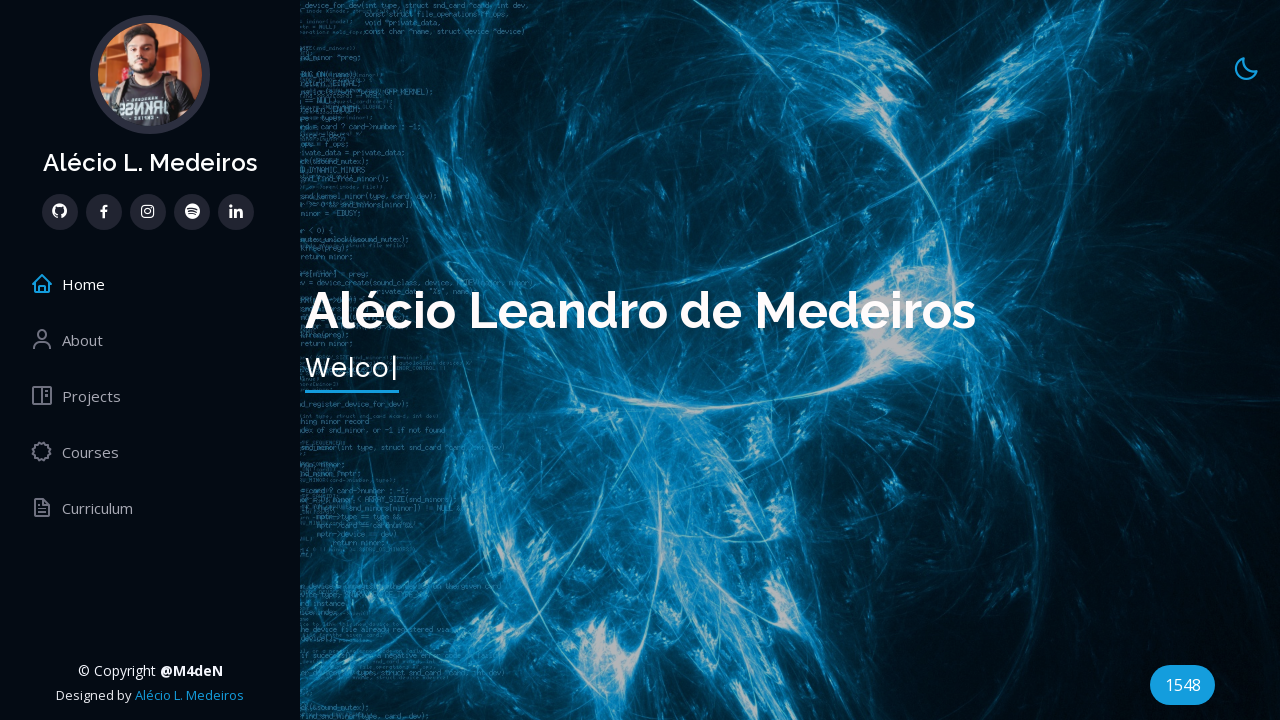

Verified course 2 has a valid completion date
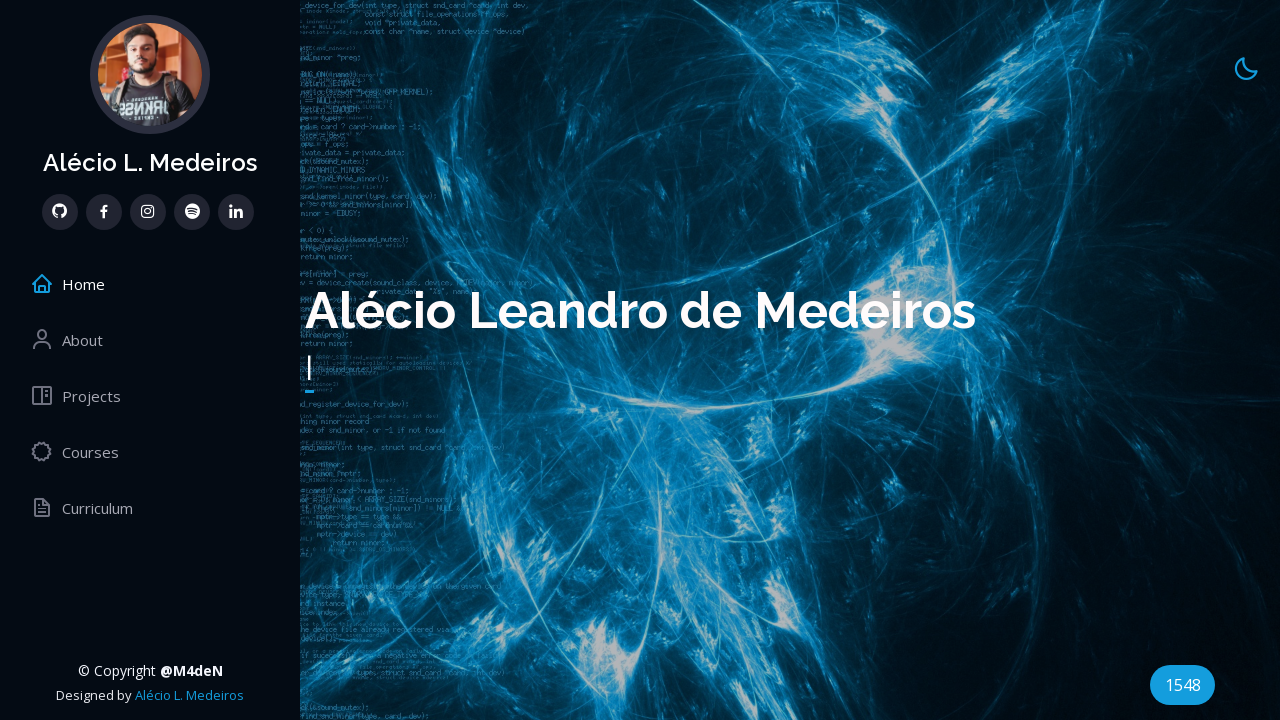

Selected course item 3
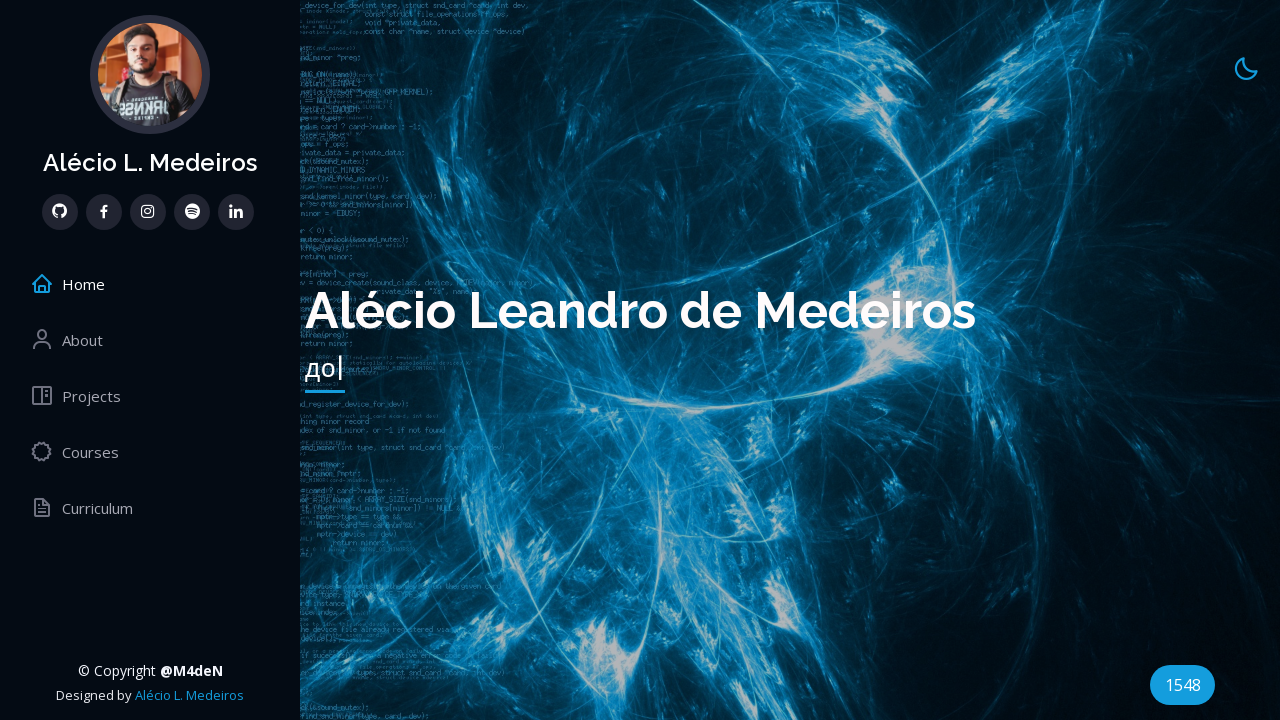

Retrieved title from course 3: 'Selenium Webdriver & Java'
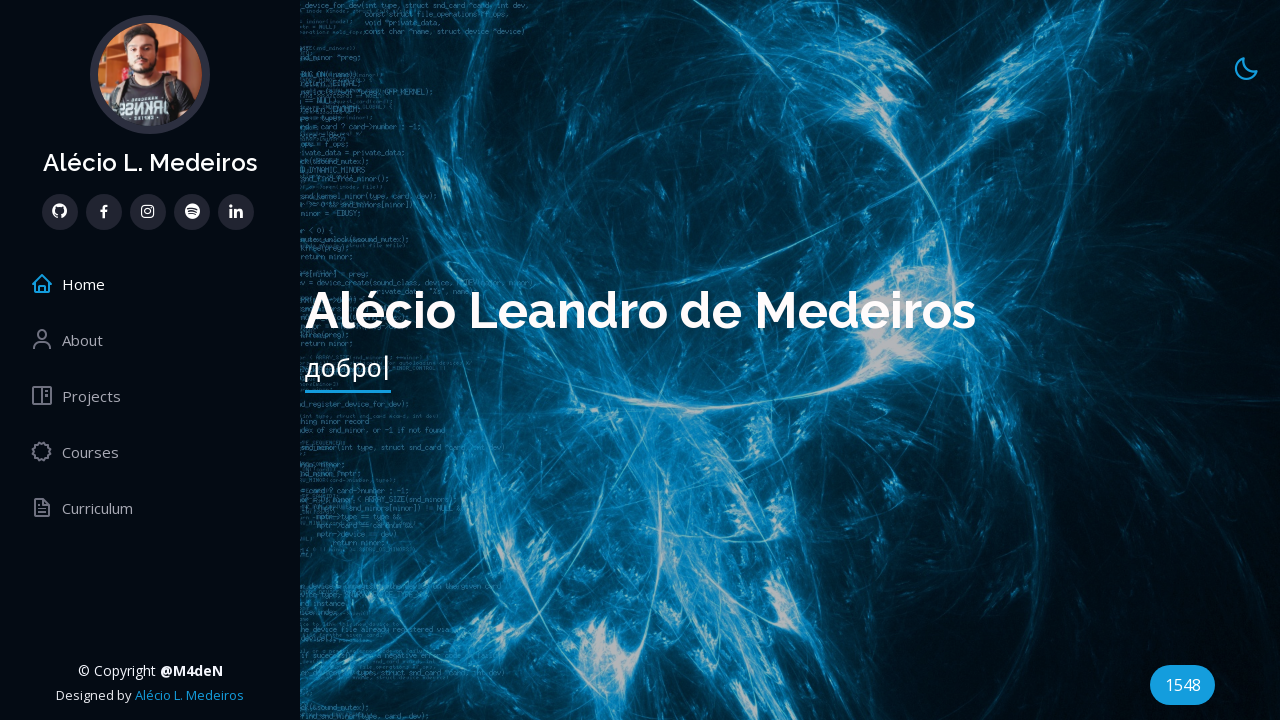

Retrieved completion date from course 3: 'Udemy - Concluído em Março de 2023'
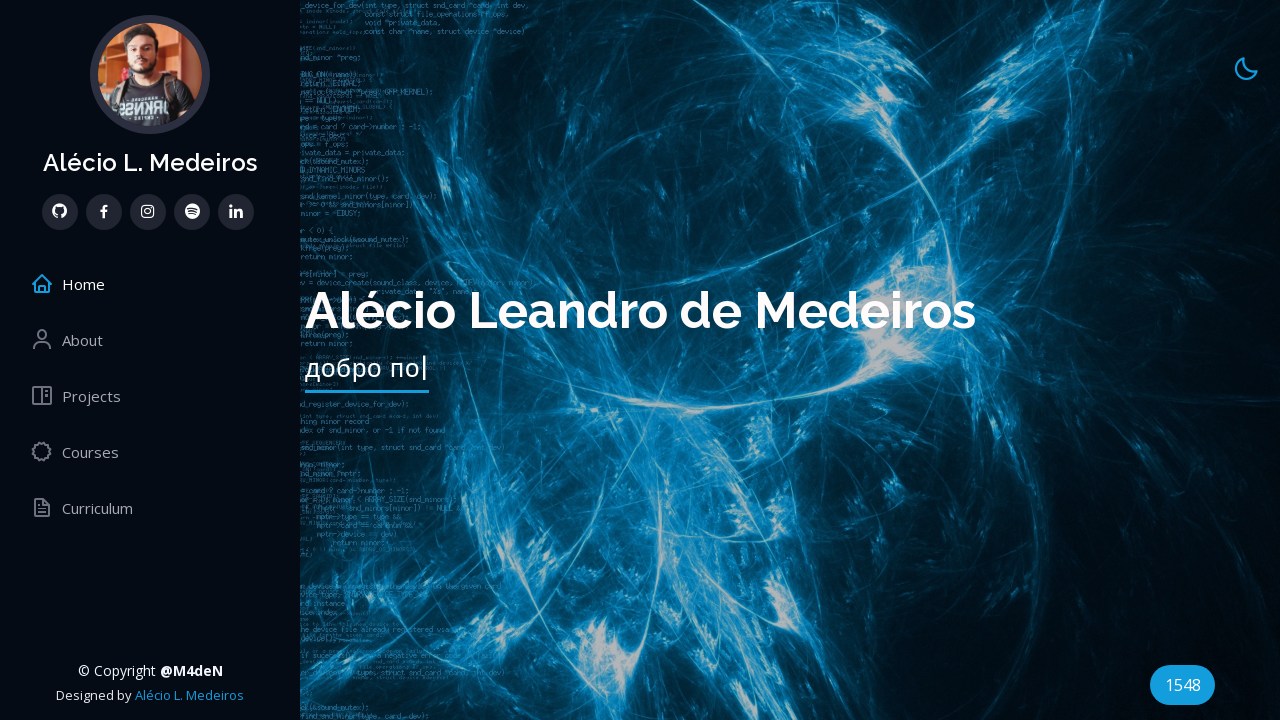

Verified course 3 has a valid title
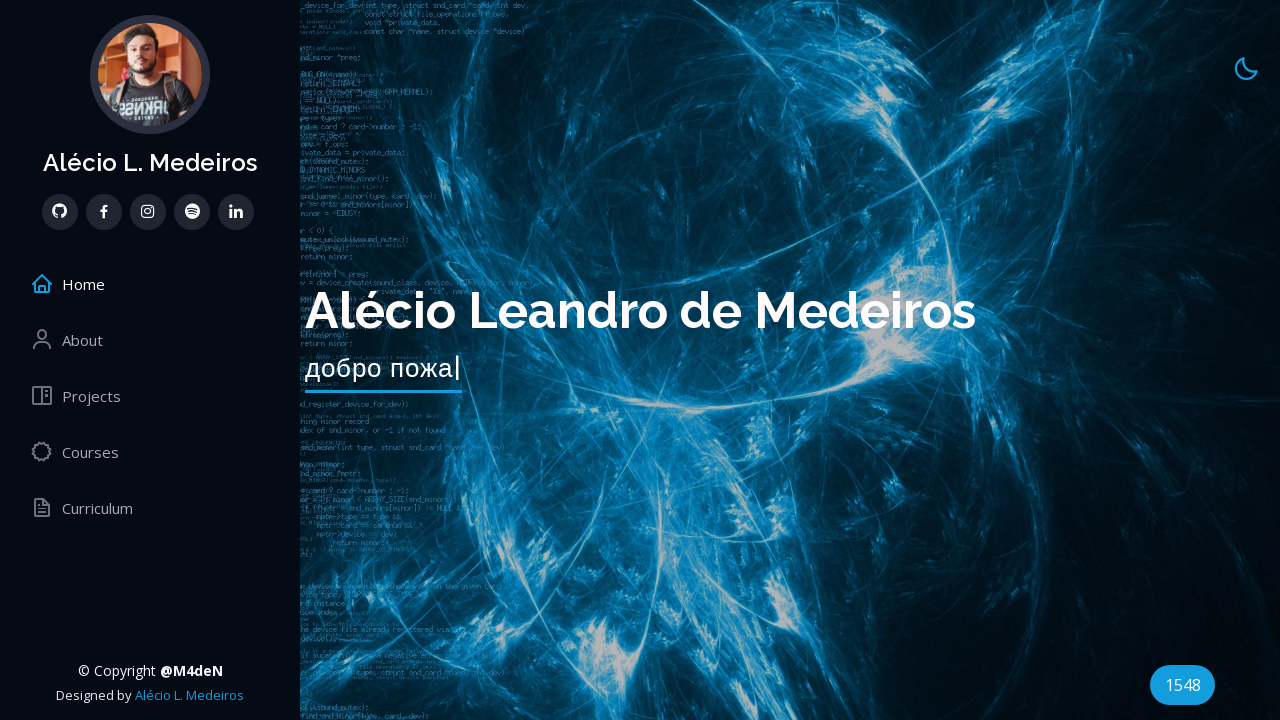

Verified course 3 has a valid completion date
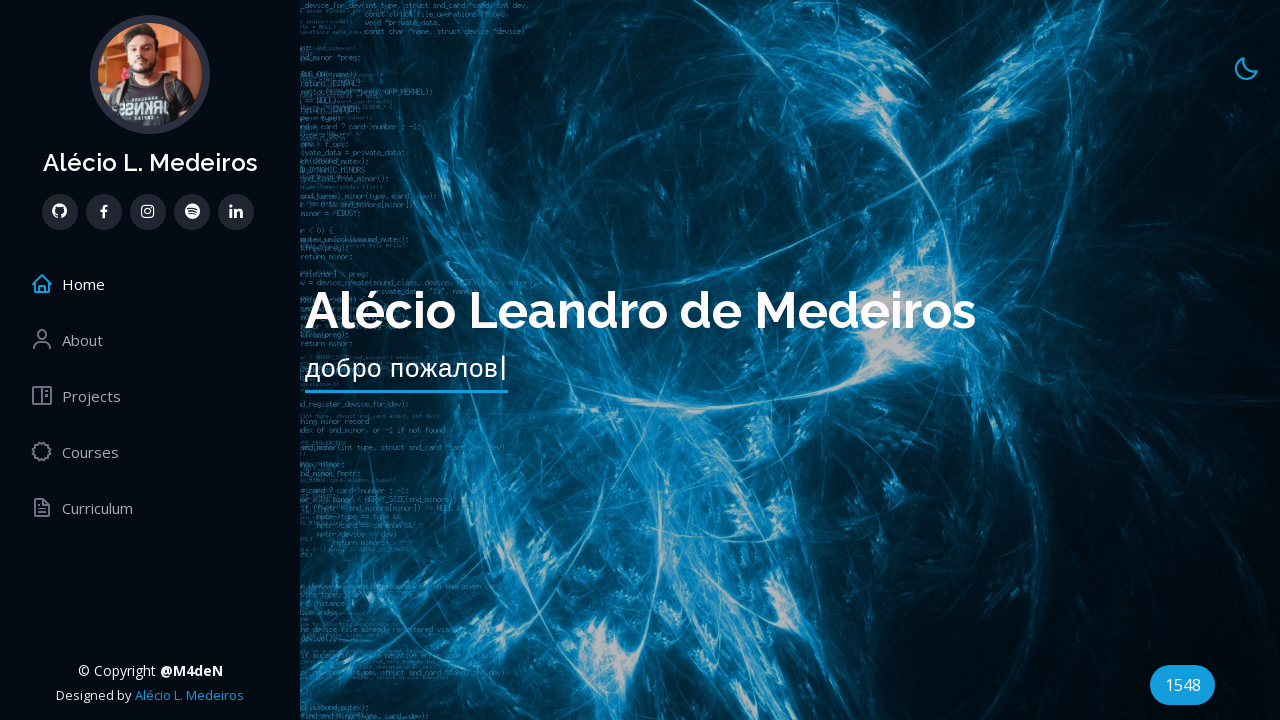

Selected course item 4
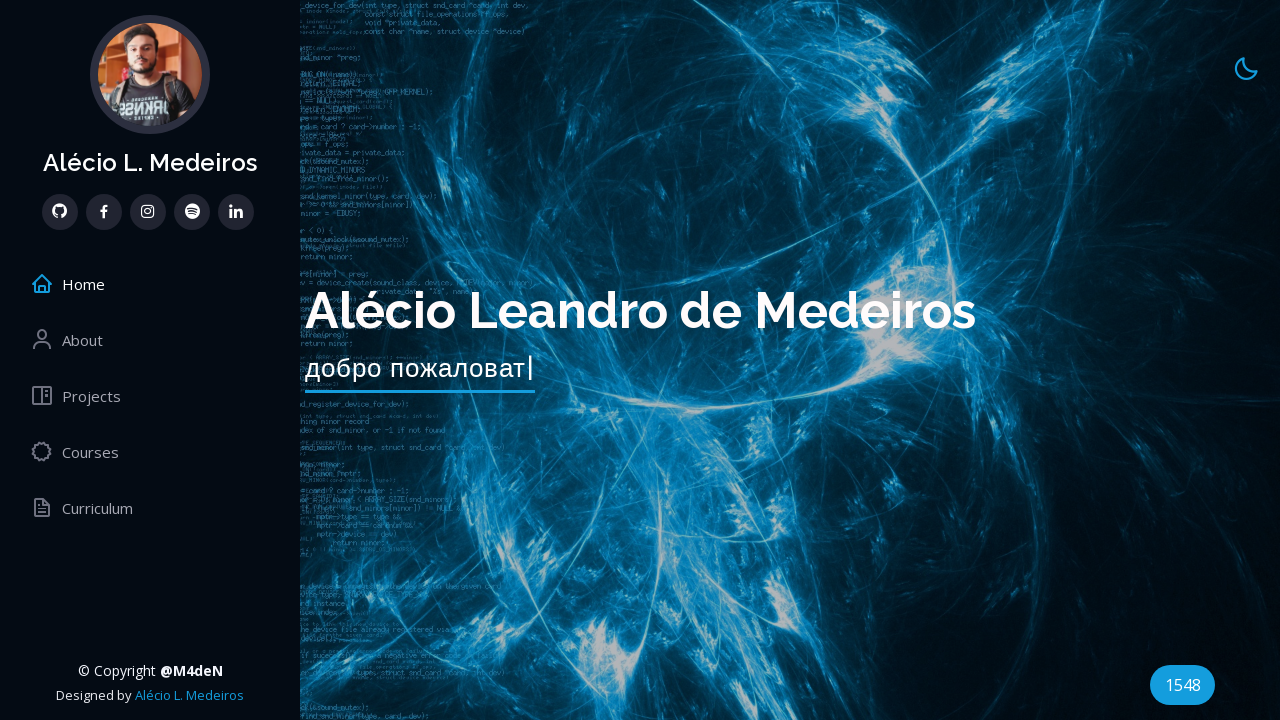

Retrieved title from course 4: 'Fundamentals of Database Engineering'
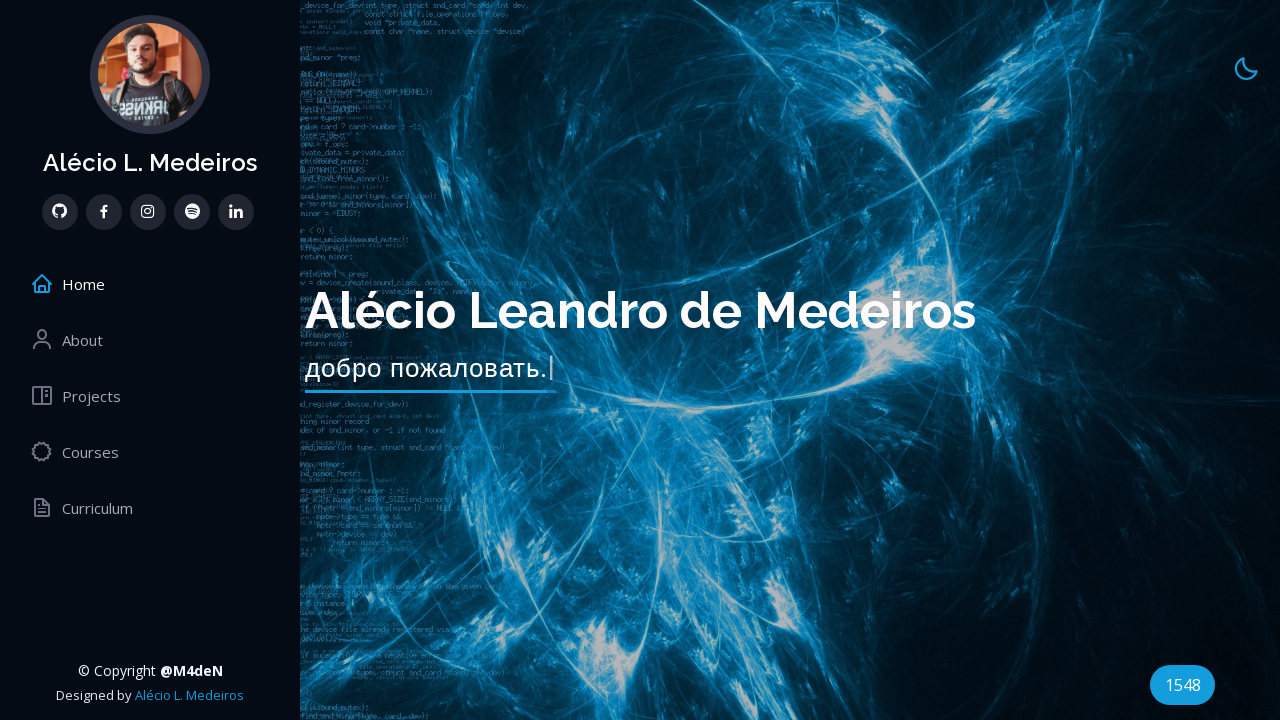

Retrieved completion date from course 4: 'Udemy - Concluído em Março de 2023'
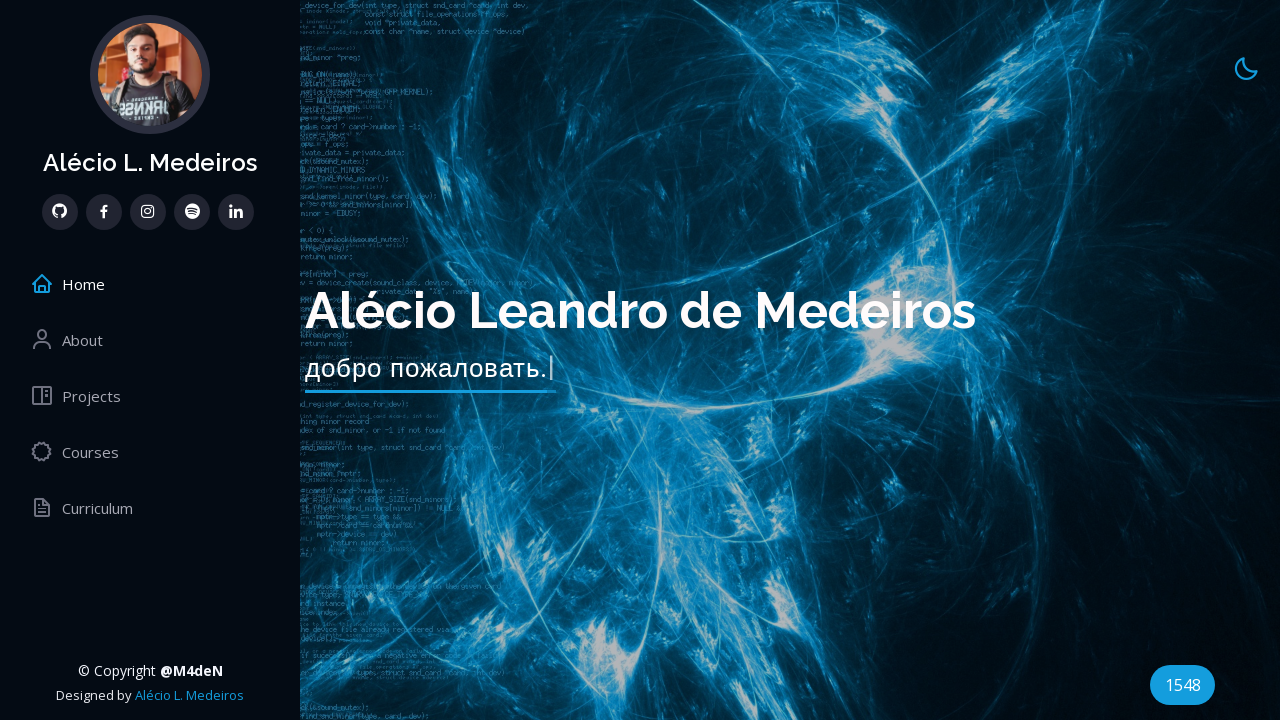

Verified course 4 has a valid title
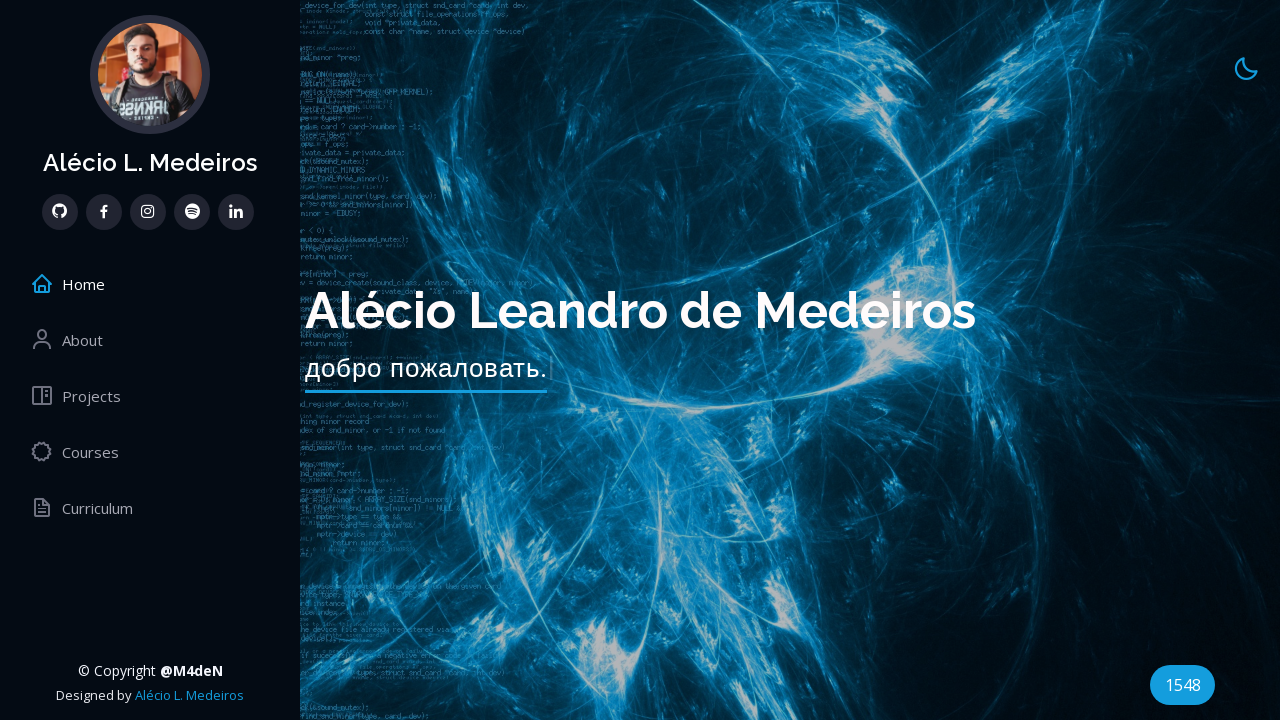

Verified course 4 has a valid completion date
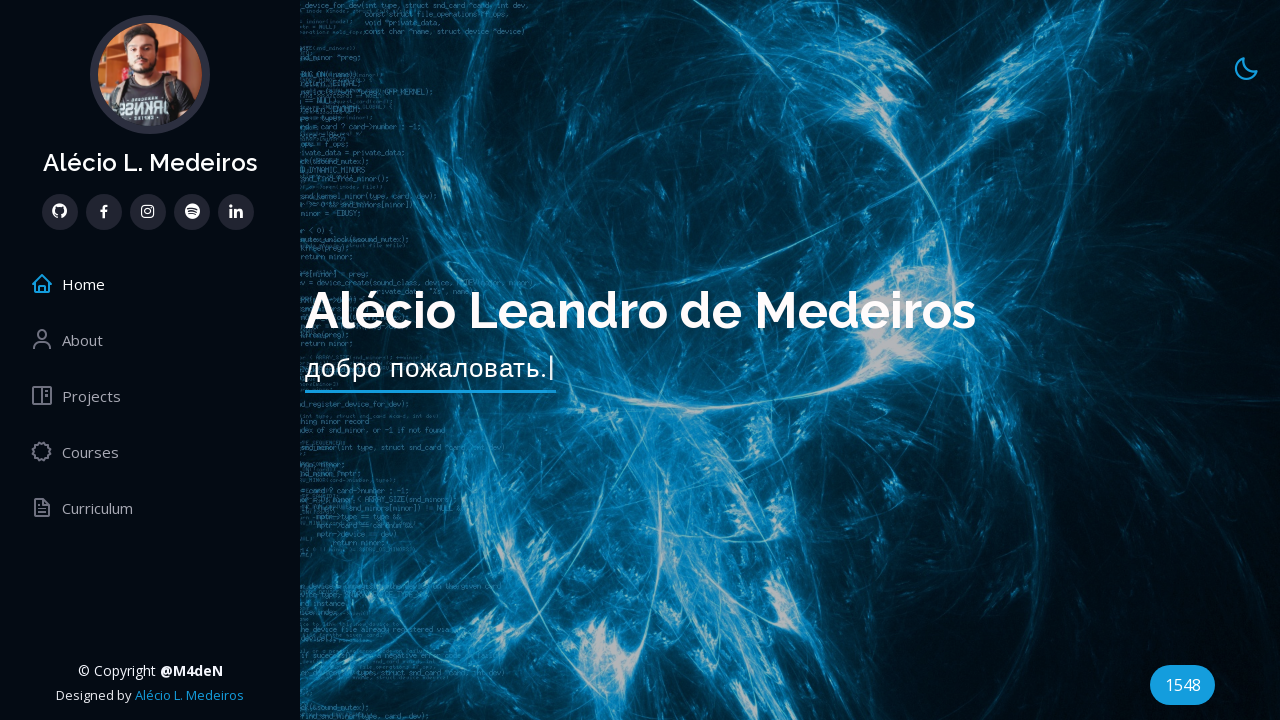

Selected course item 5
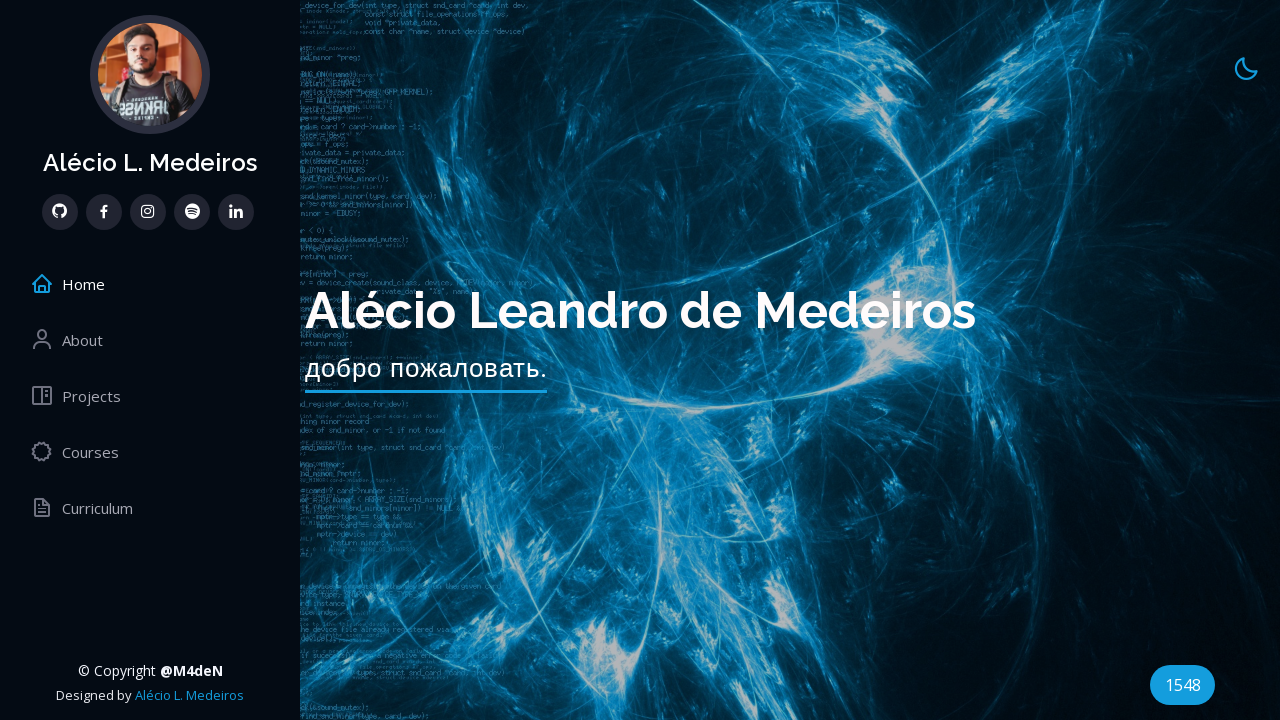

Retrieved title from course 5: 'Testes End-to-End com Cypress'
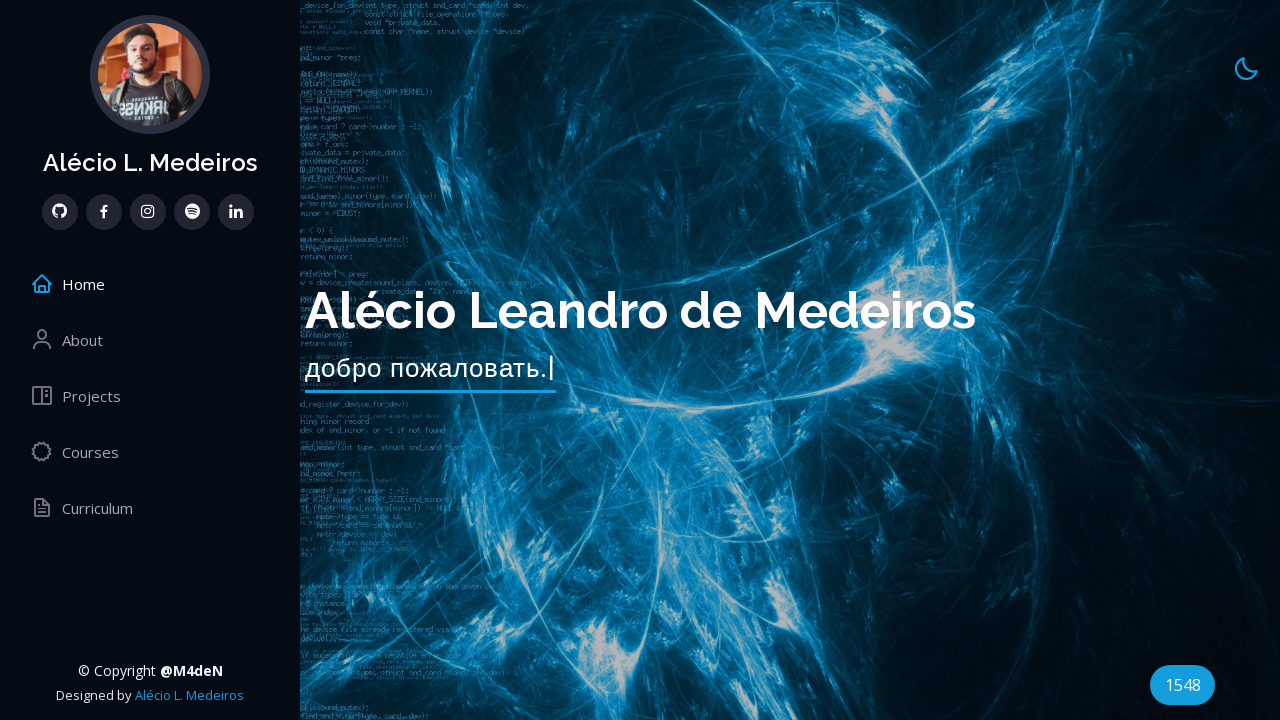

Retrieved completion date from course 5: 'Udemy - Concluído em Março de 2023'
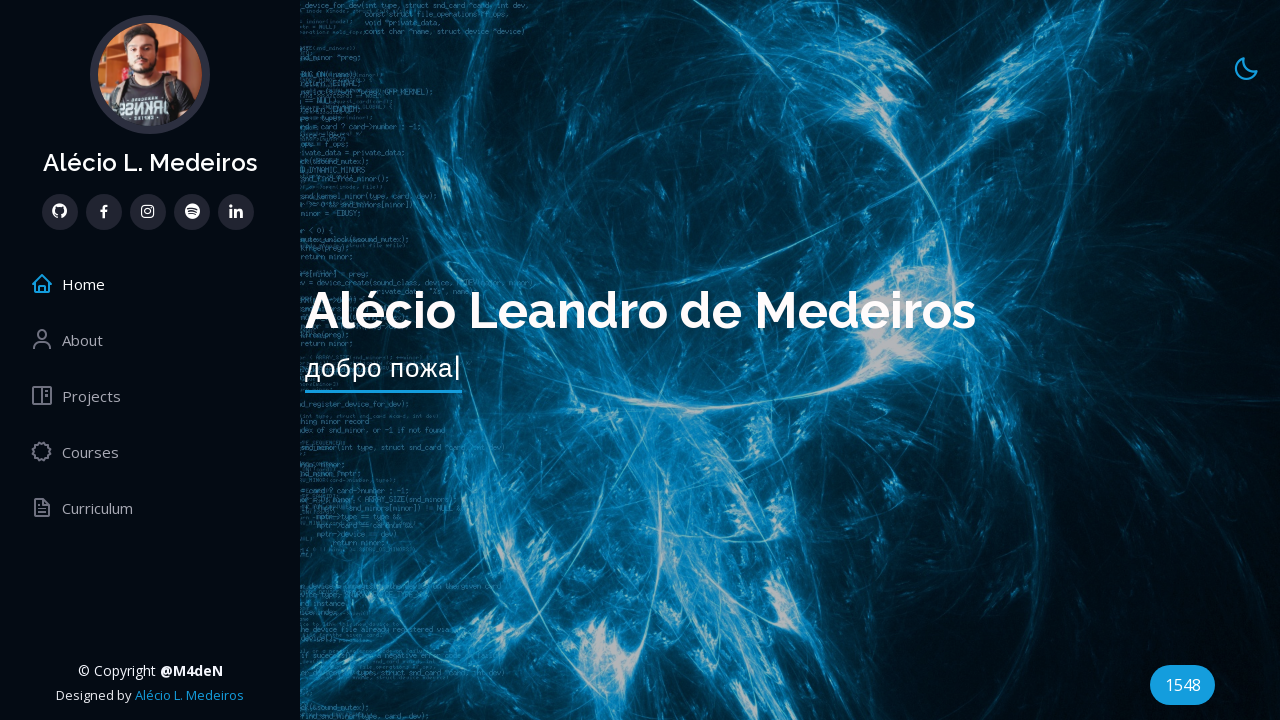

Verified course 5 has a valid title
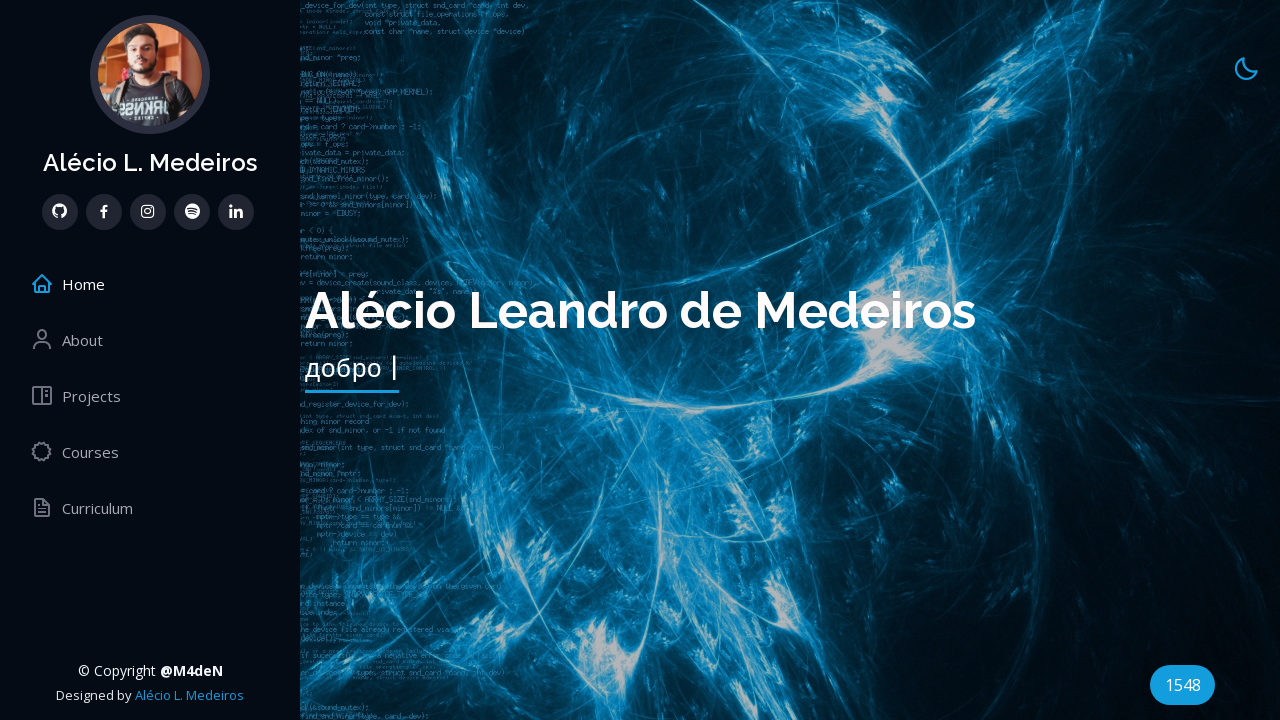

Verified course 5 has a valid completion date
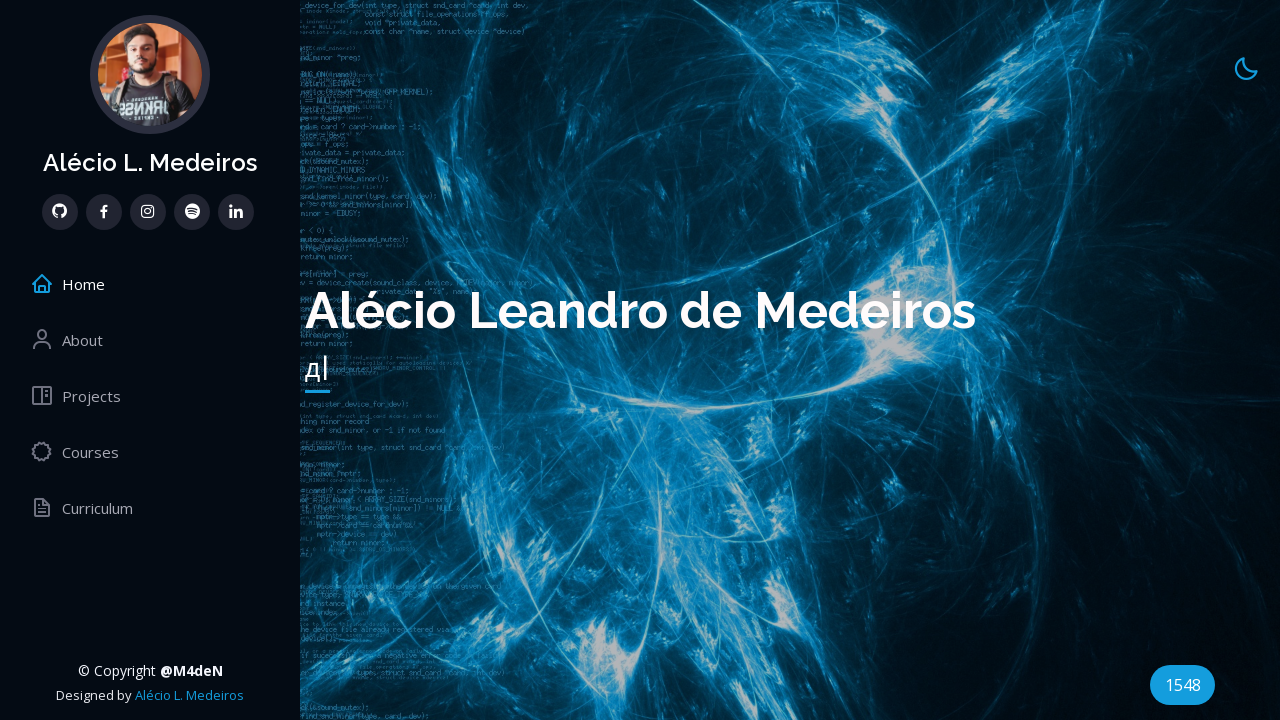

Selected course item 6
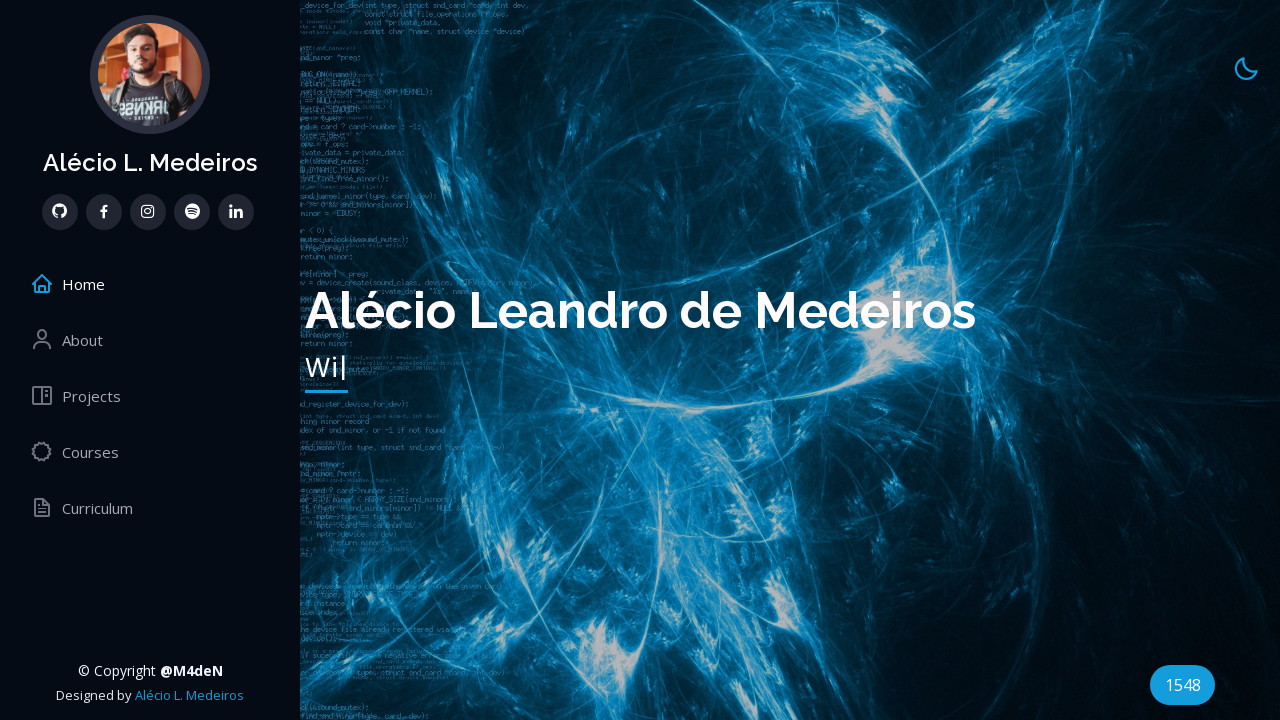

Retrieved title from course 6: ' Robot Framework Automação de Testes '
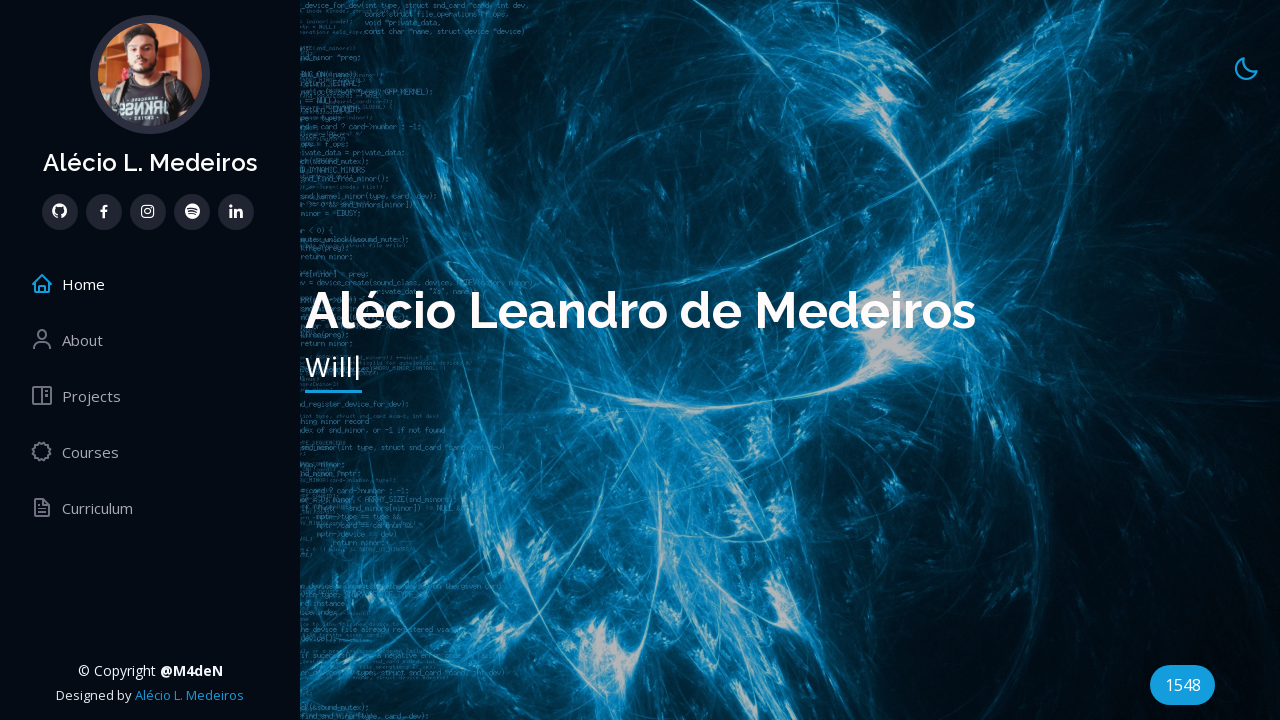

Retrieved completion date from course 6: 'Udemy - Concluído em Fevereiro de 2023'
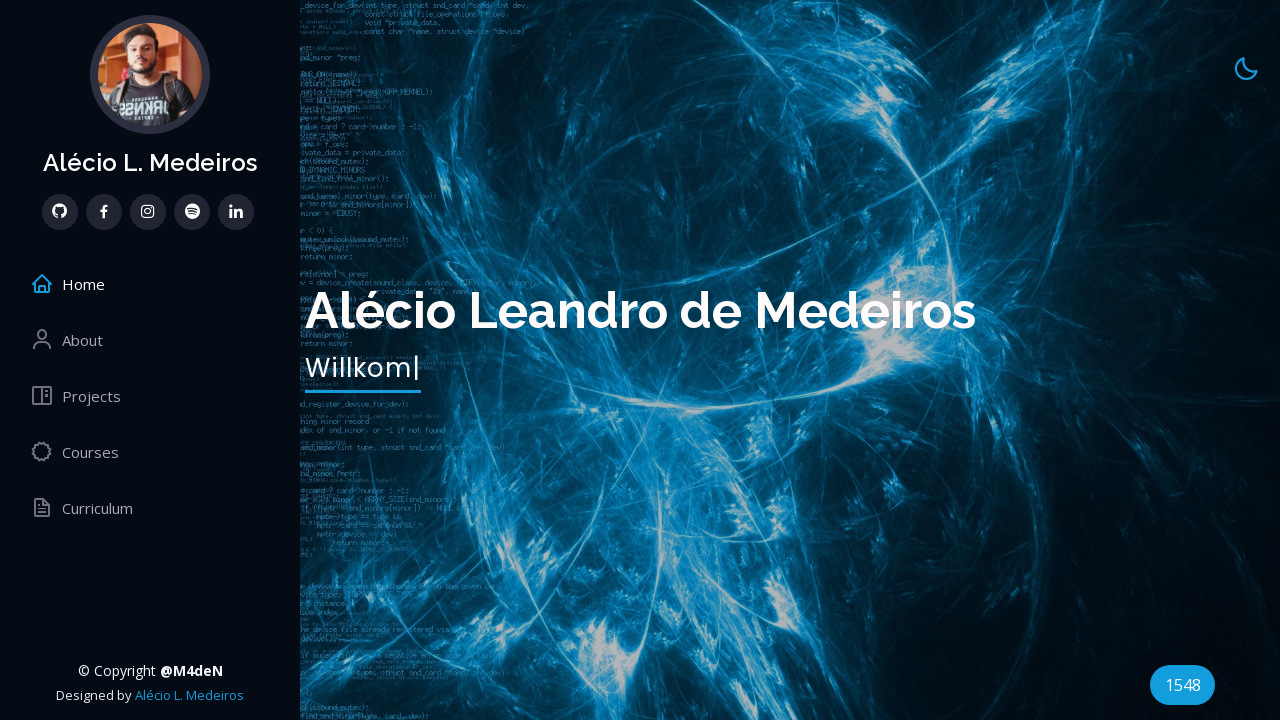

Verified course 6 has a valid title
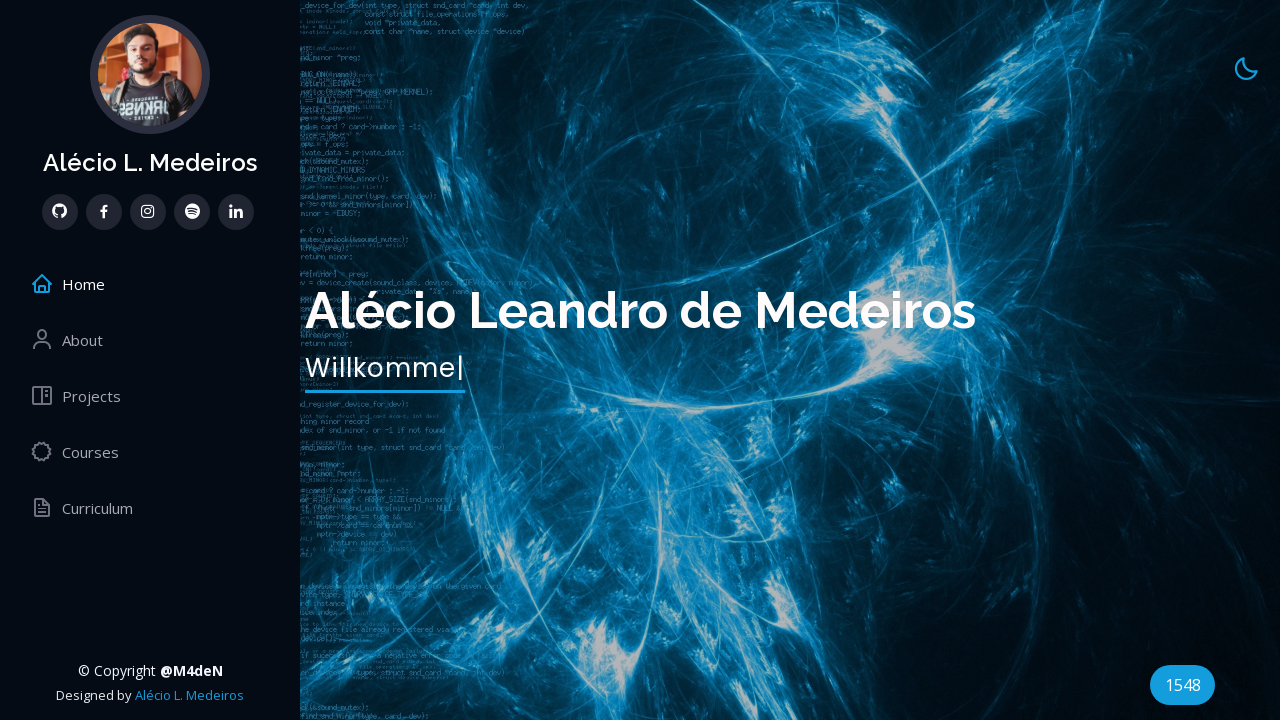

Verified course 6 has a valid completion date
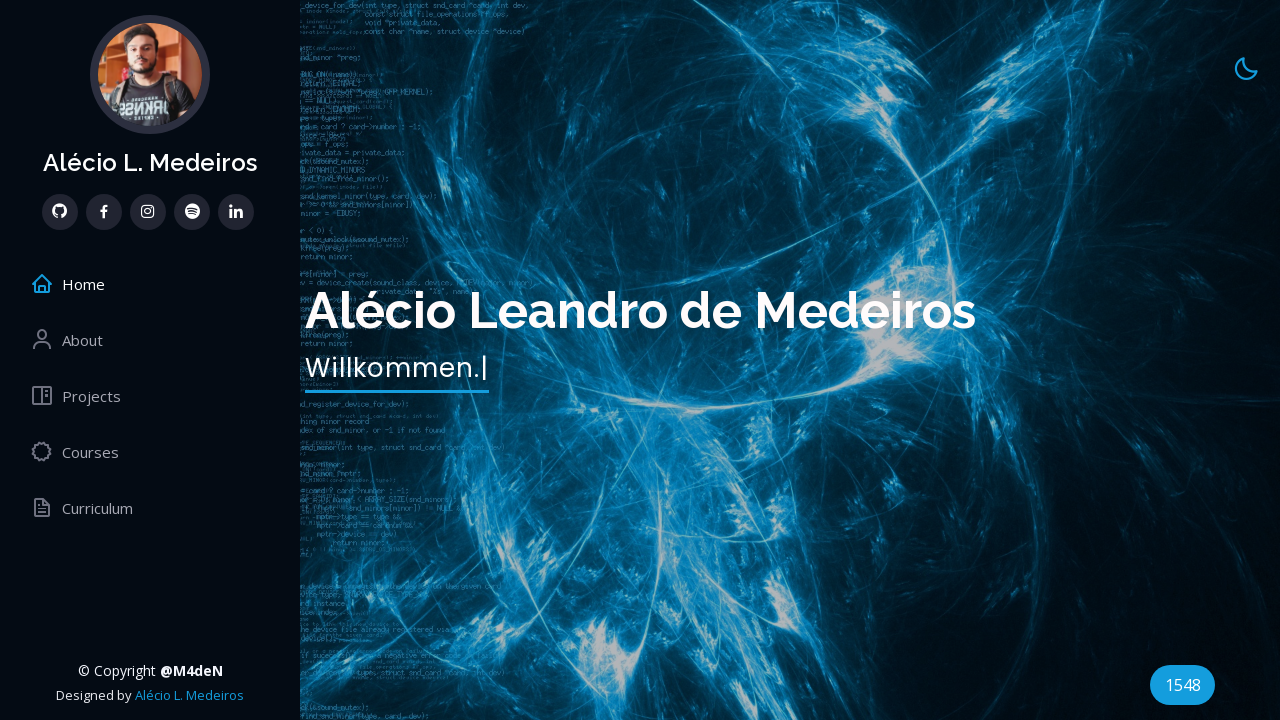

Selected course item 7
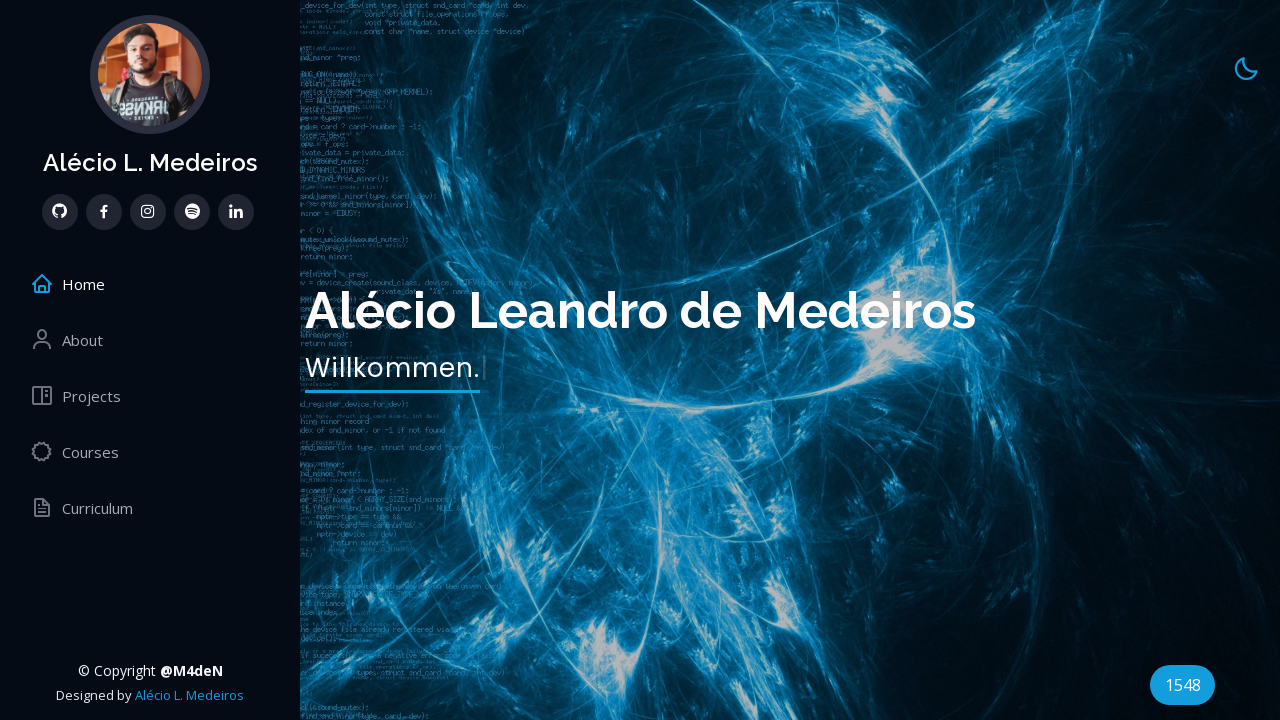

Retrieved title from course 7: 'Testes Automatizados com Cypress - Avançado'
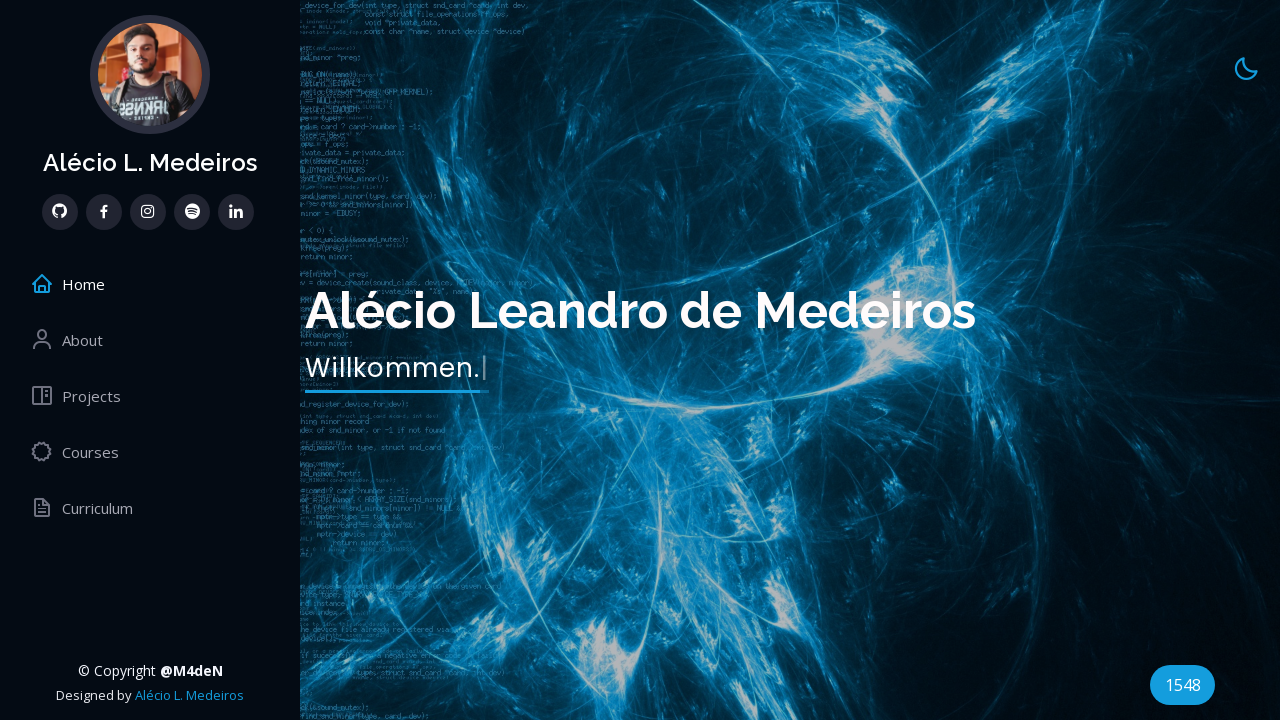

Retrieved completion date from course 7: 'Udemy - Concluído em Maio de 2022'
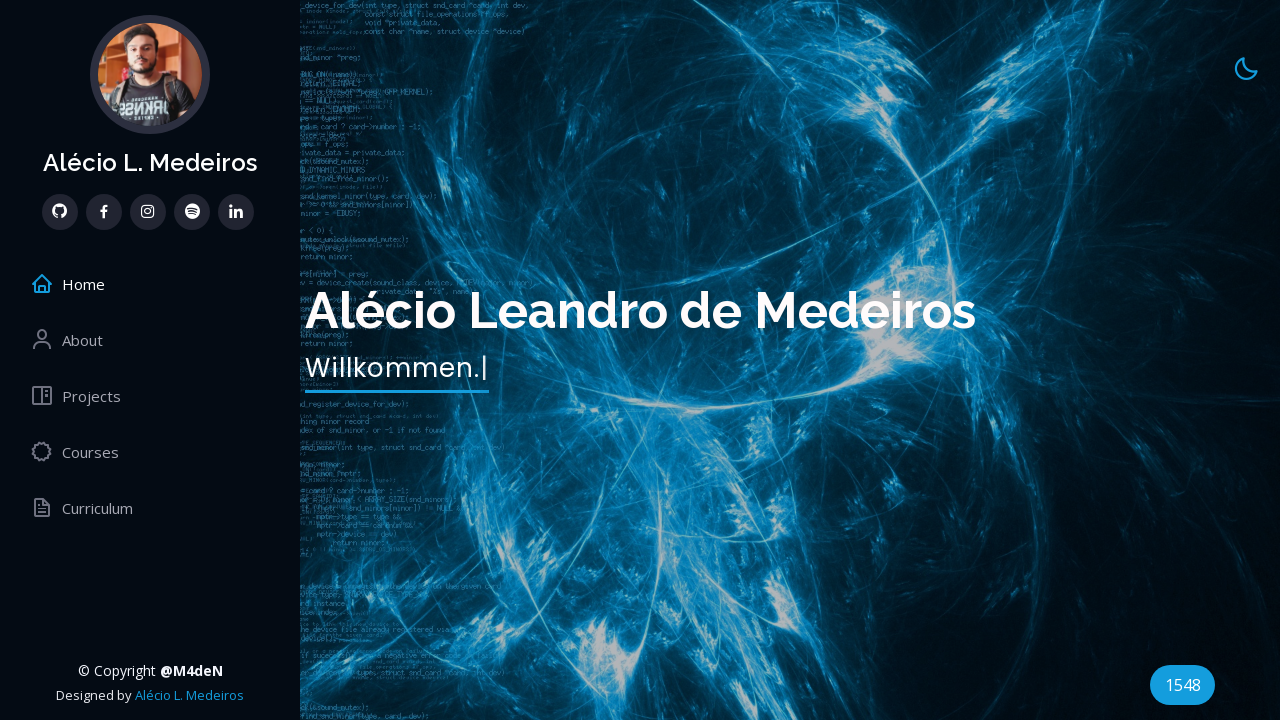

Verified course 7 has a valid title
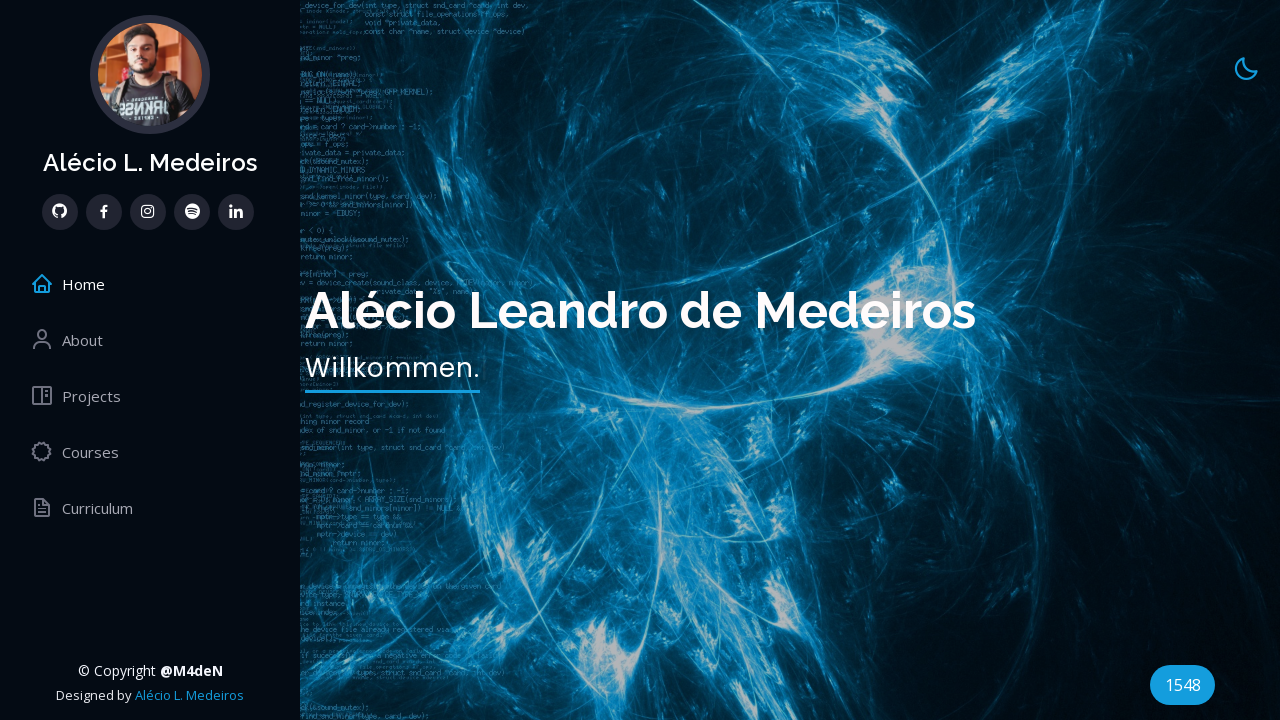

Verified course 7 has a valid completion date
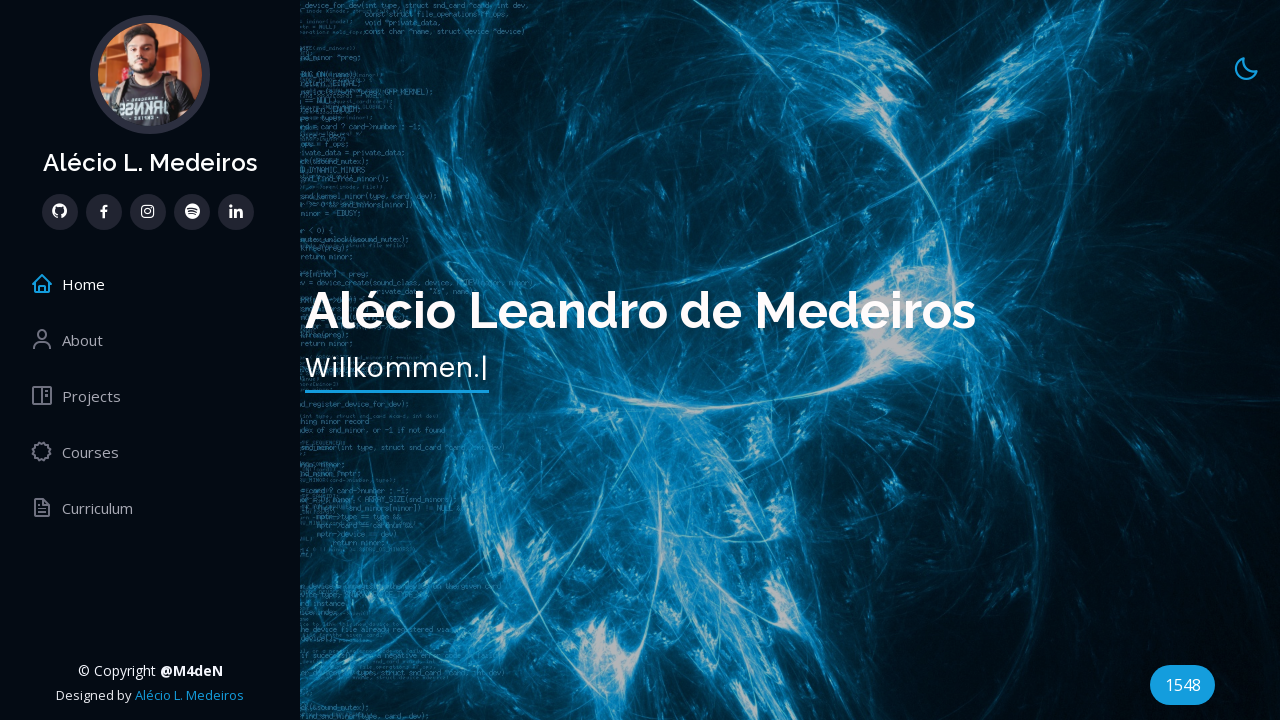

Selected course item 8
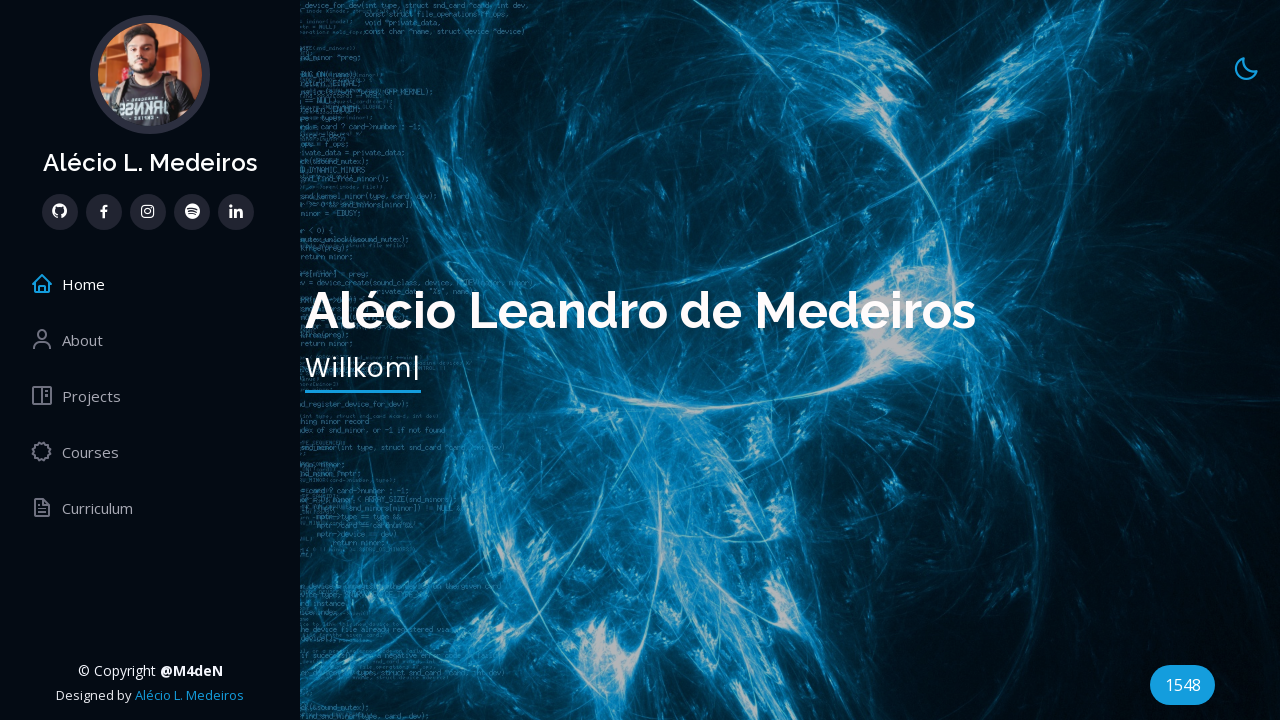

Retrieved title from course 8: 'SQL Completo'
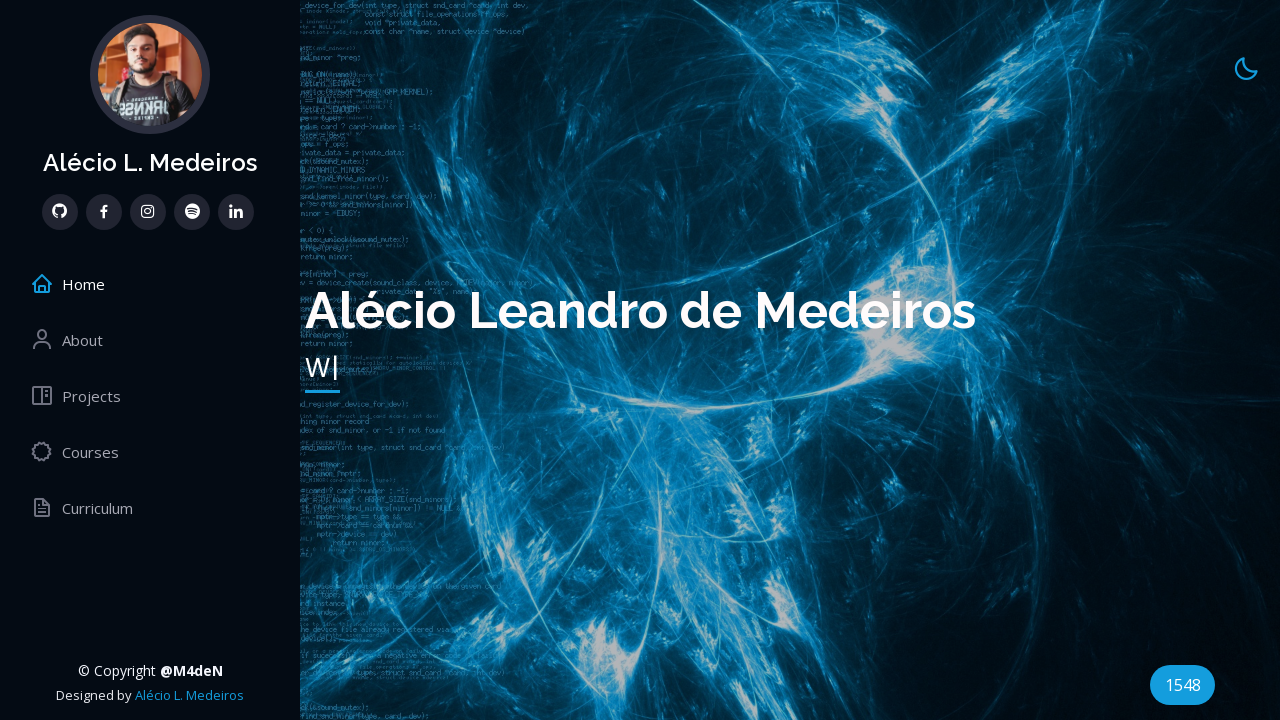

Retrieved completion date from course 8: 'SoftBlue - Concluído em Dezembro de 2021'
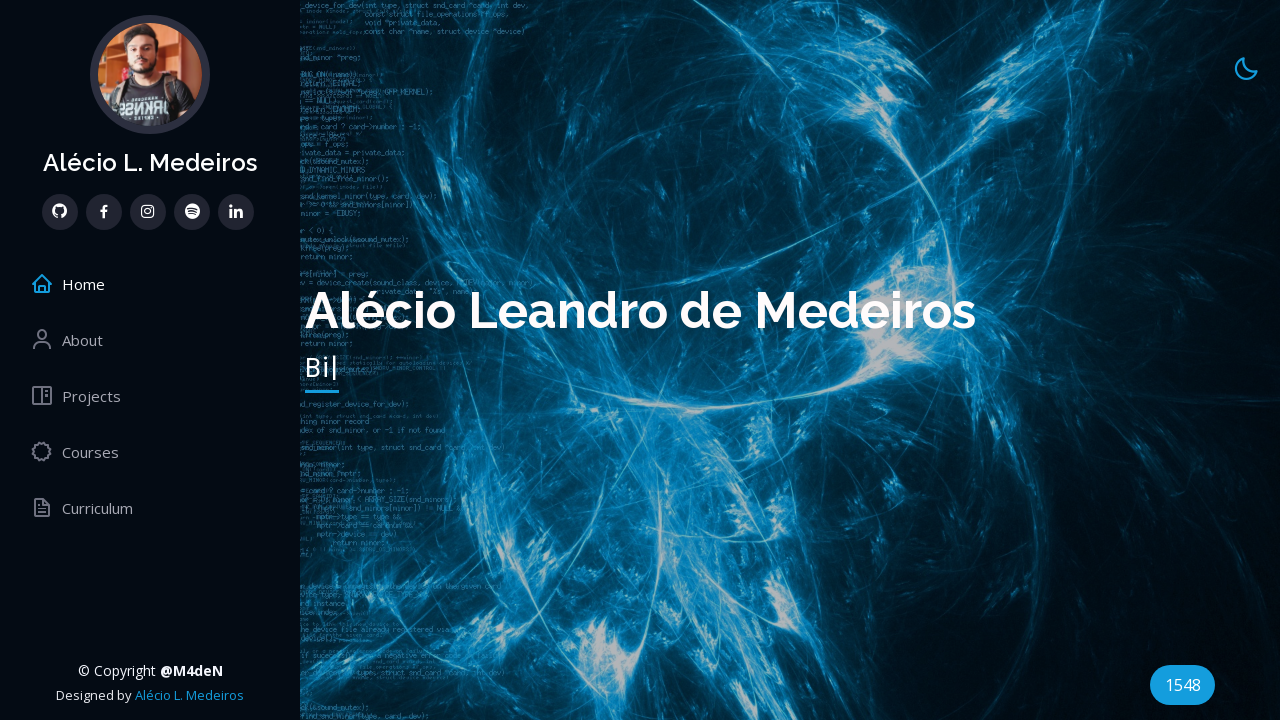

Verified course 8 has a valid title
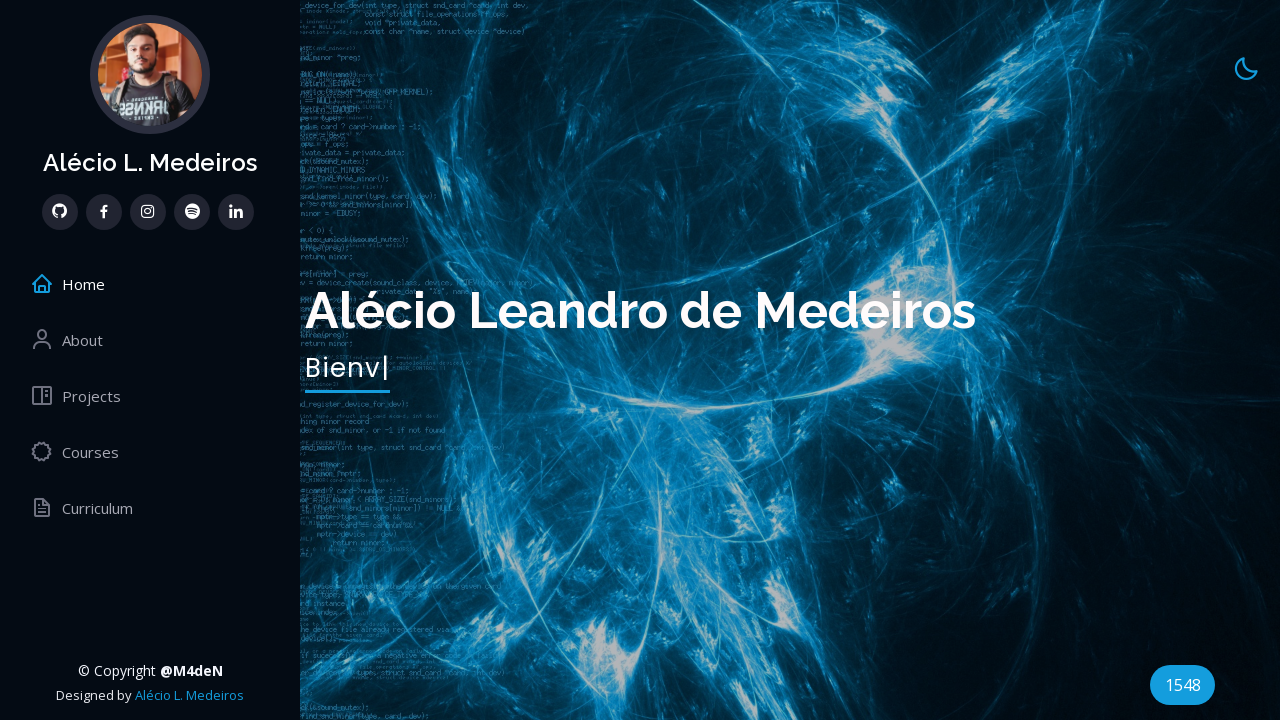

Verified course 8 has a valid completion date
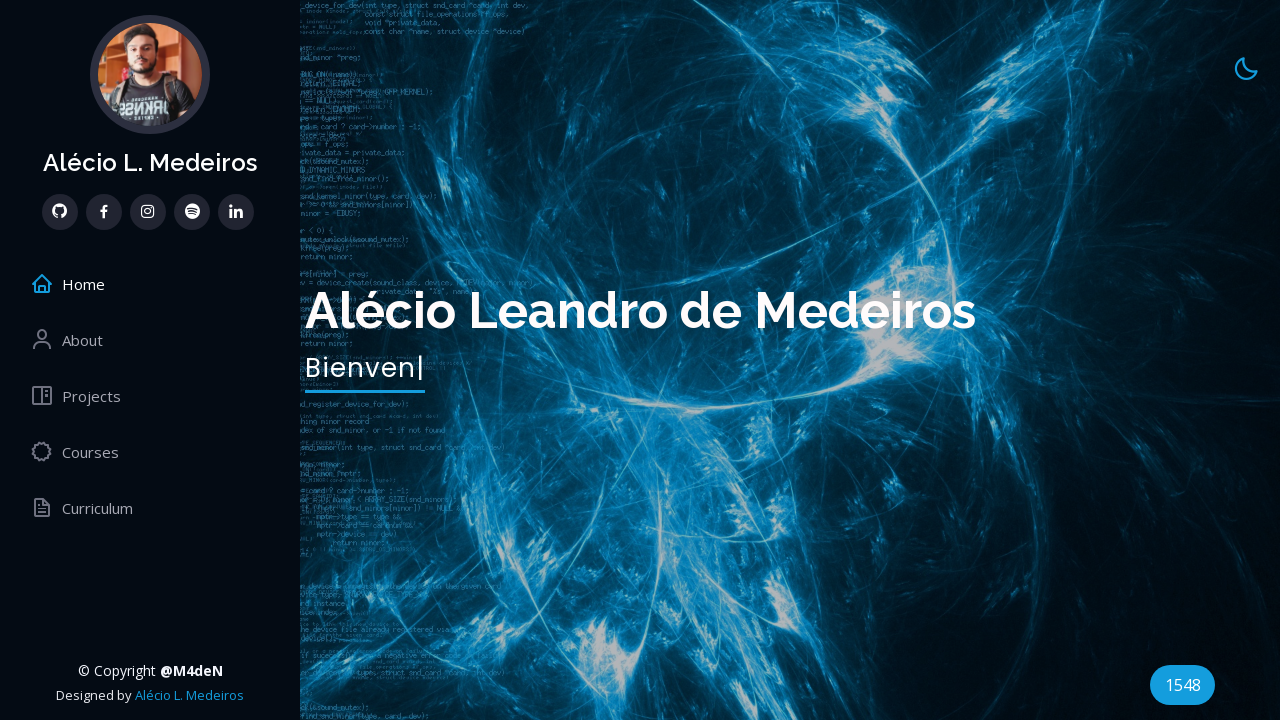

Selected course item 9
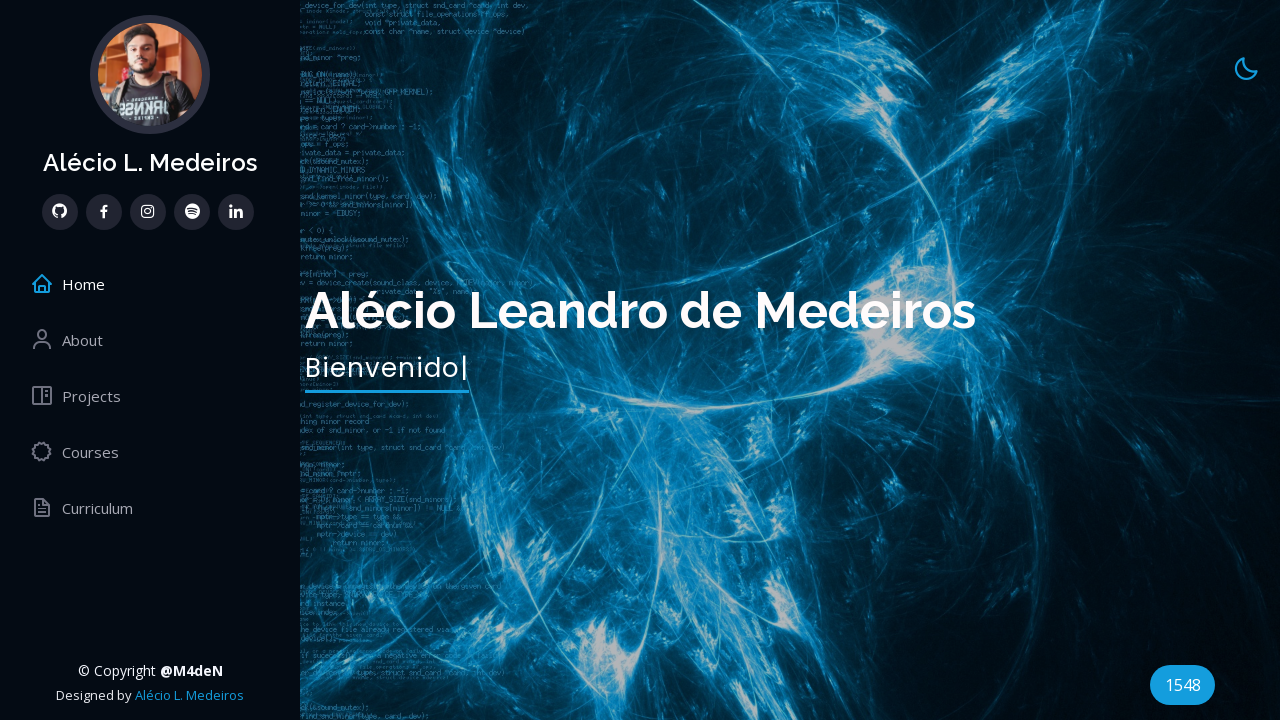

Retrieved title from course 9: 'Automação de Testes Com Selenium WebDriver e C#'
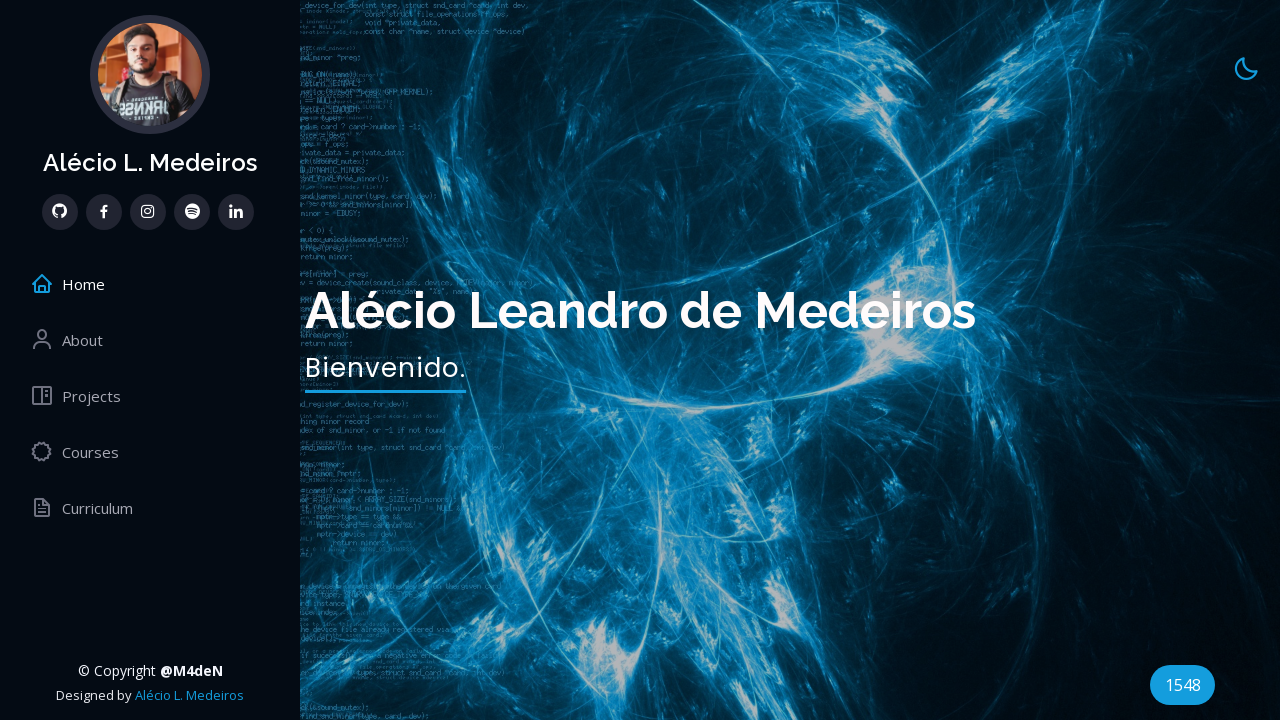

Retrieved completion date from course 9: 'Udemy - Concluído em Julho de 2022'
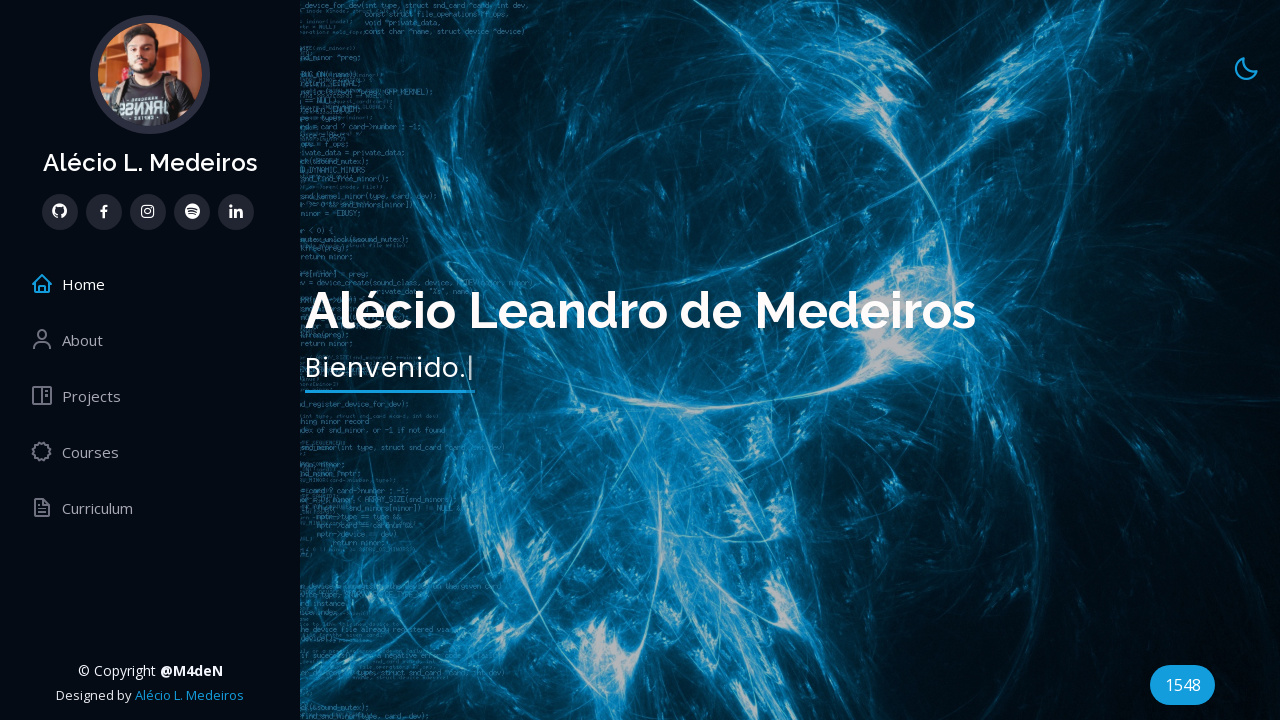

Verified course 9 has a valid title
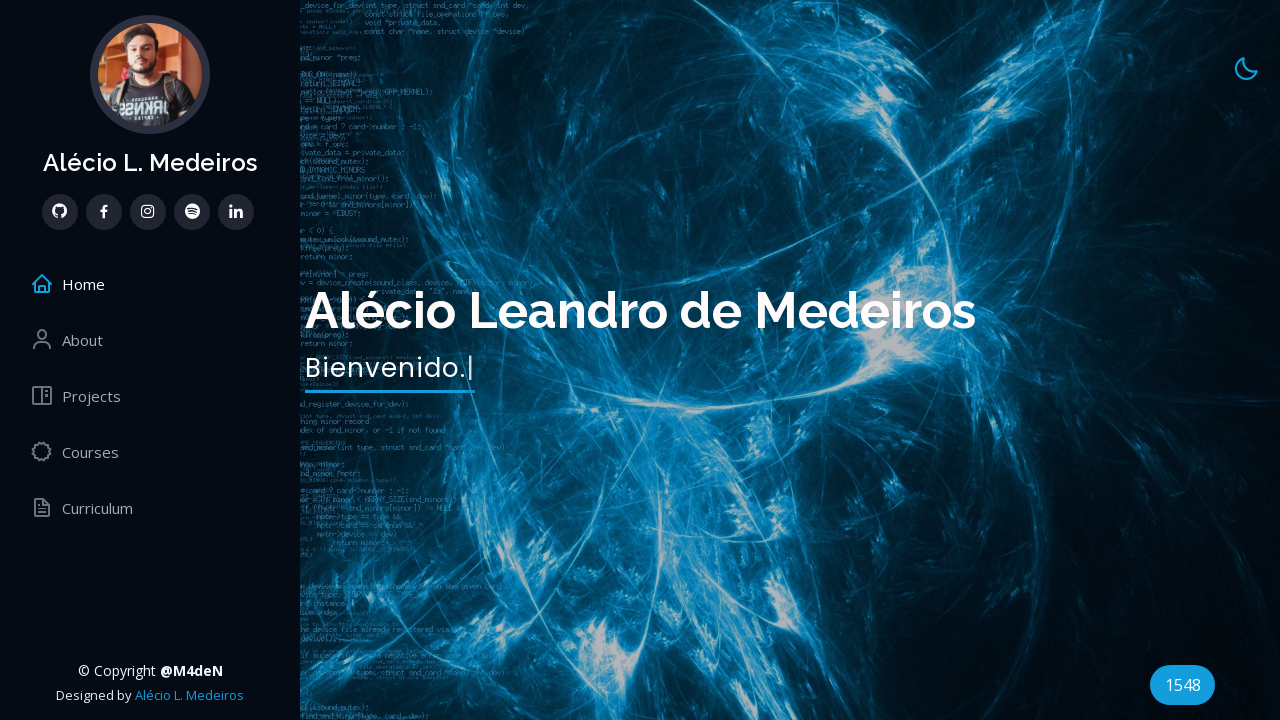

Verified course 9 has a valid completion date
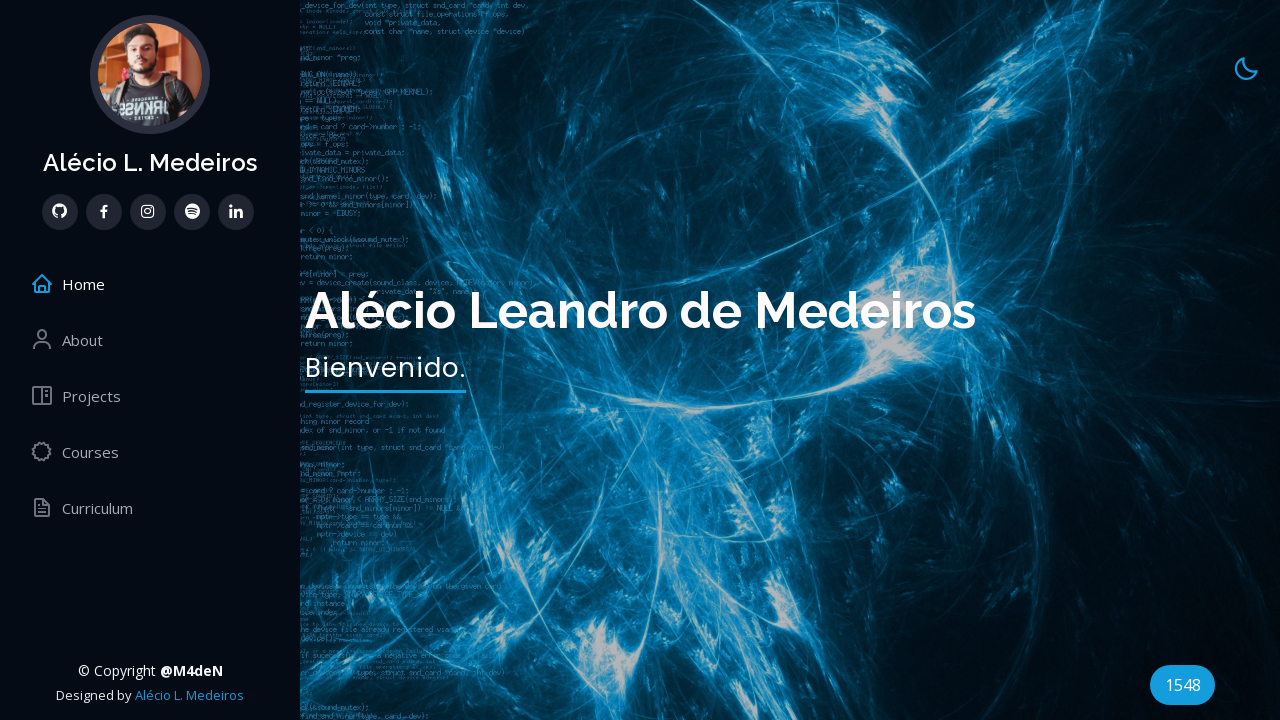

Selected course item 10
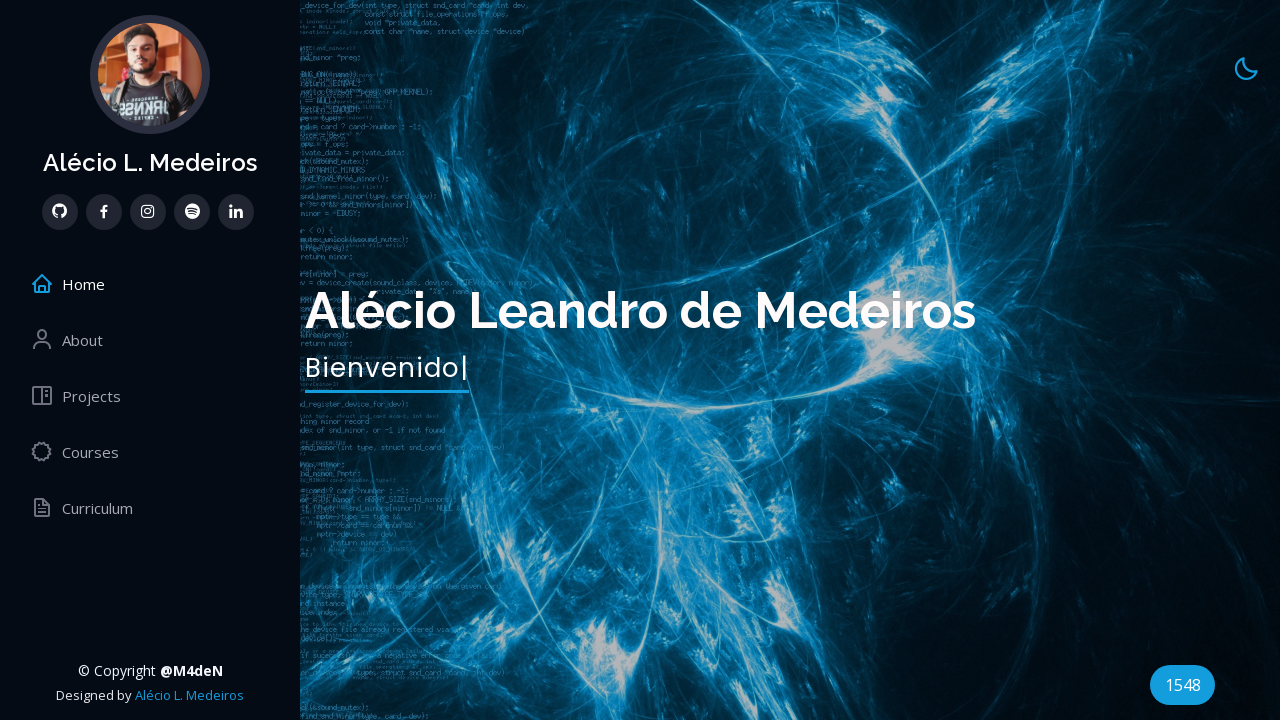

Retrieved title from course 10: 'AWS Snowcone Planning and Logistics'
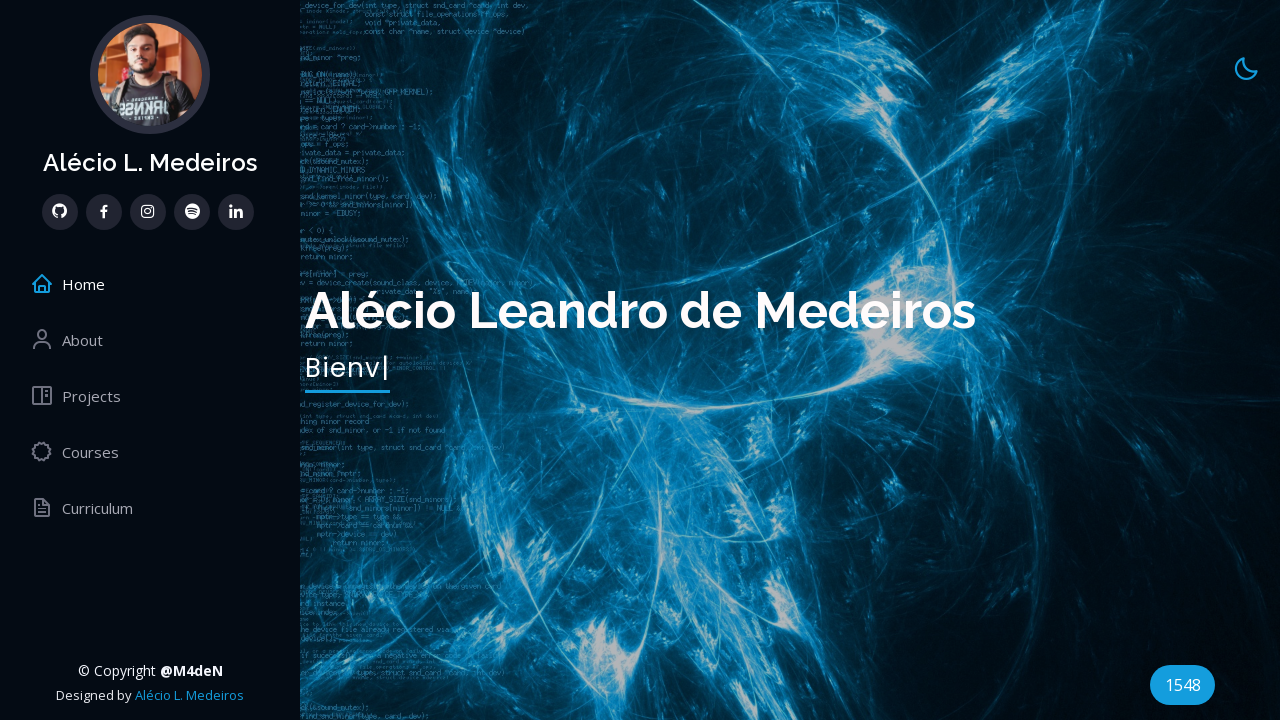

Retrieved completion date from course 10: 'AWS - Concluído em Fevereiro de 2022'
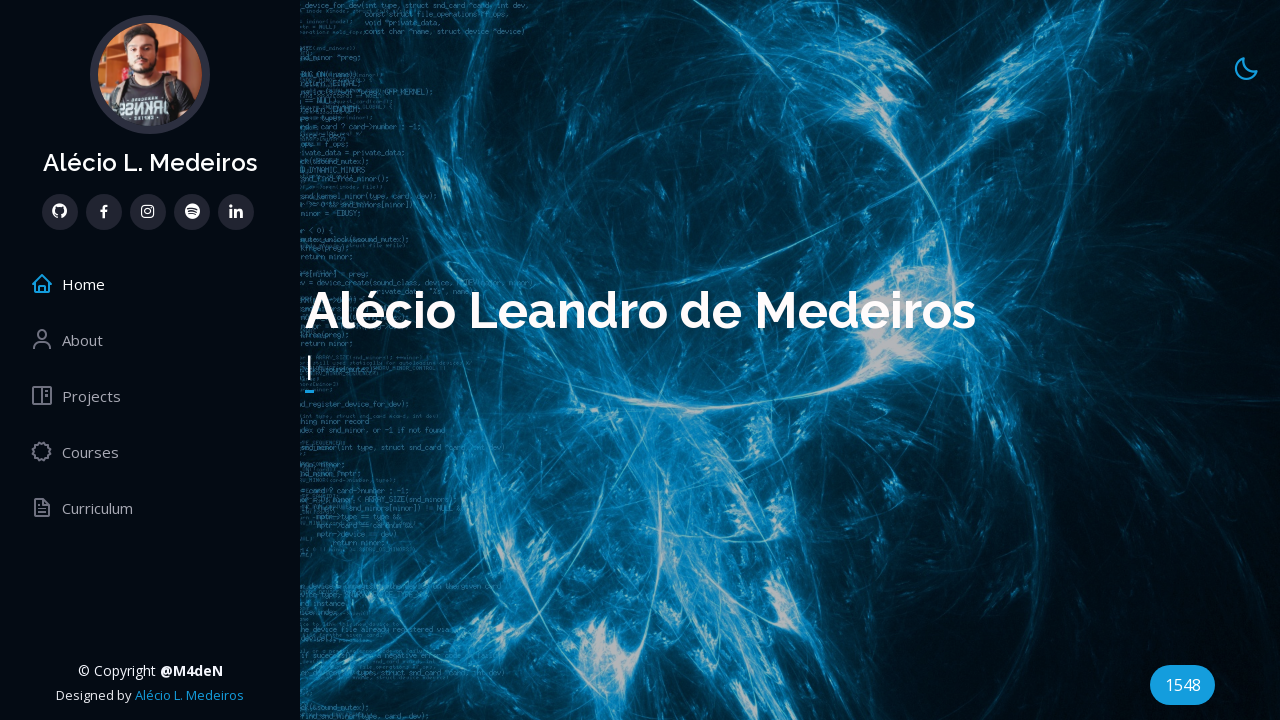

Verified course 10 has a valid title
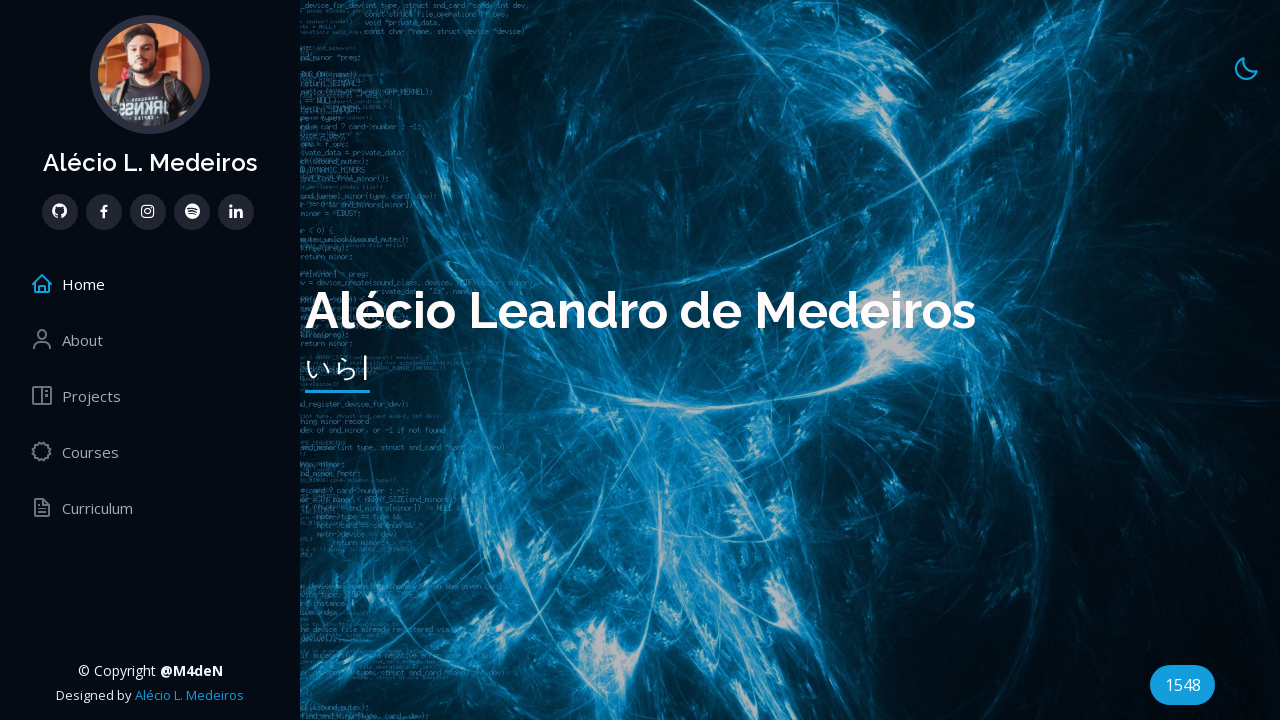

Verified course 10 has a valid completion date
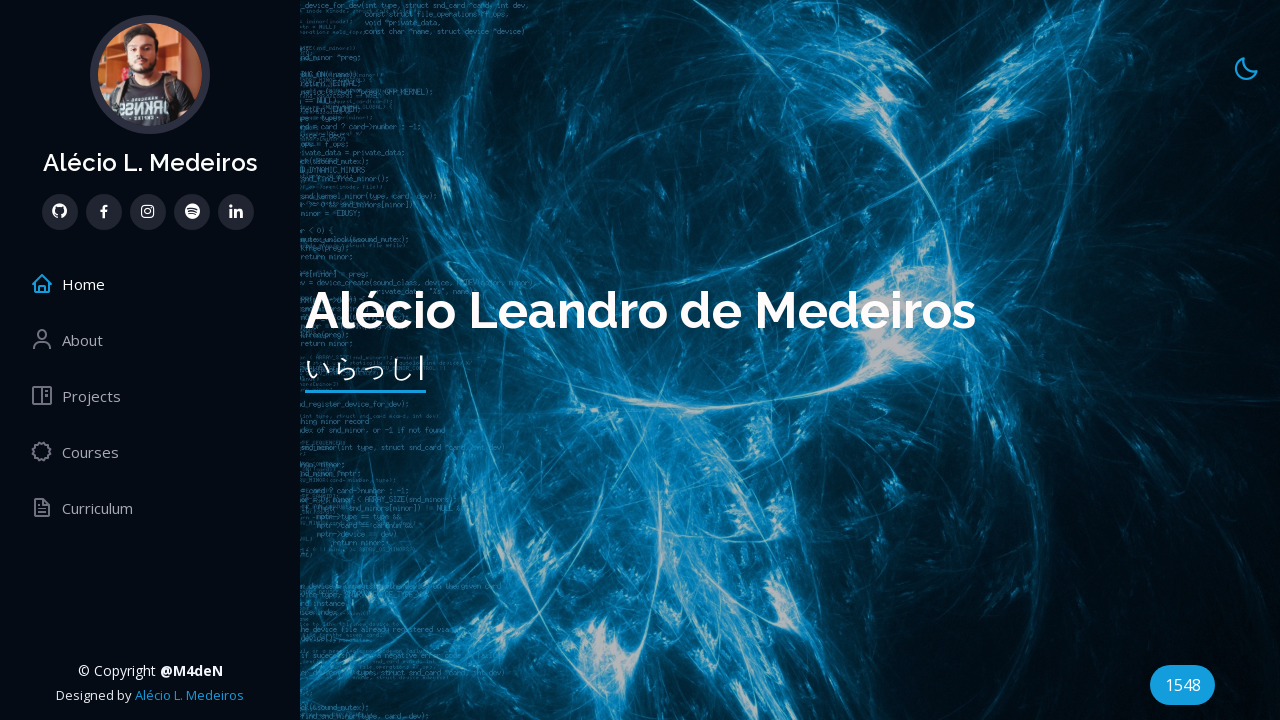

Selected course item 11
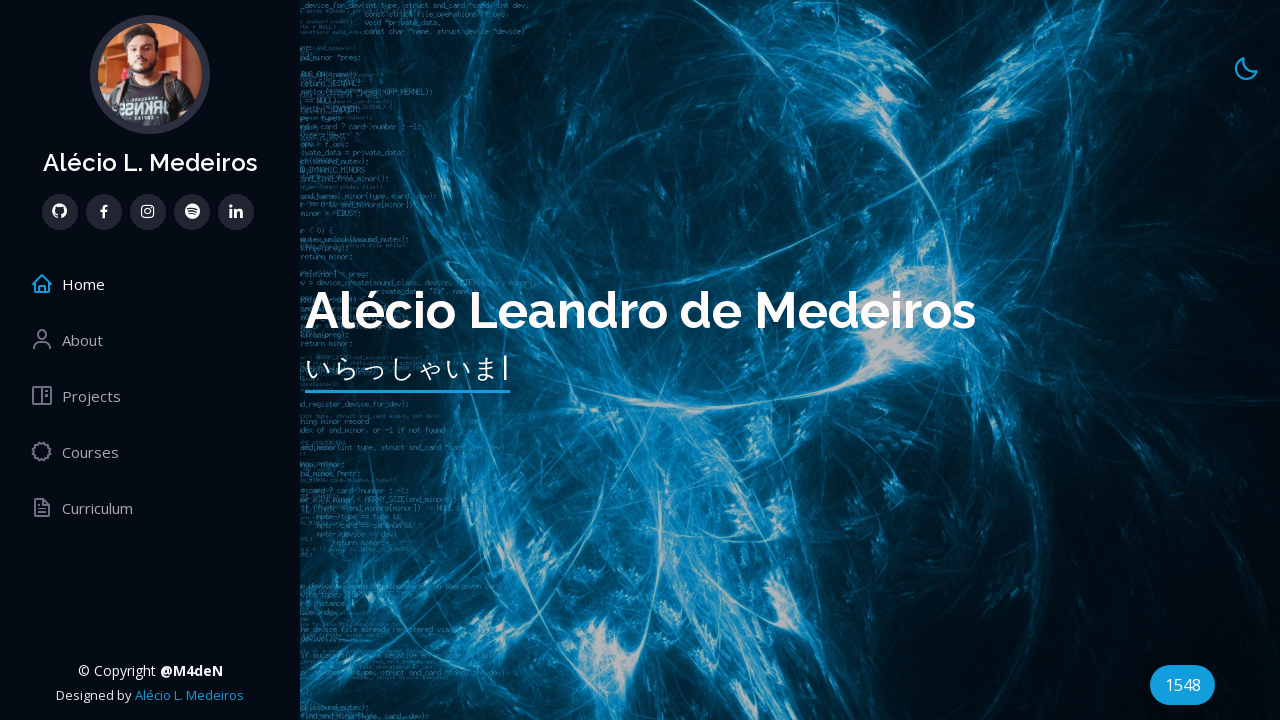

Retrieved title from course 11: 'Azure DevOps Boards for Project Managers/Analyst/Developers'
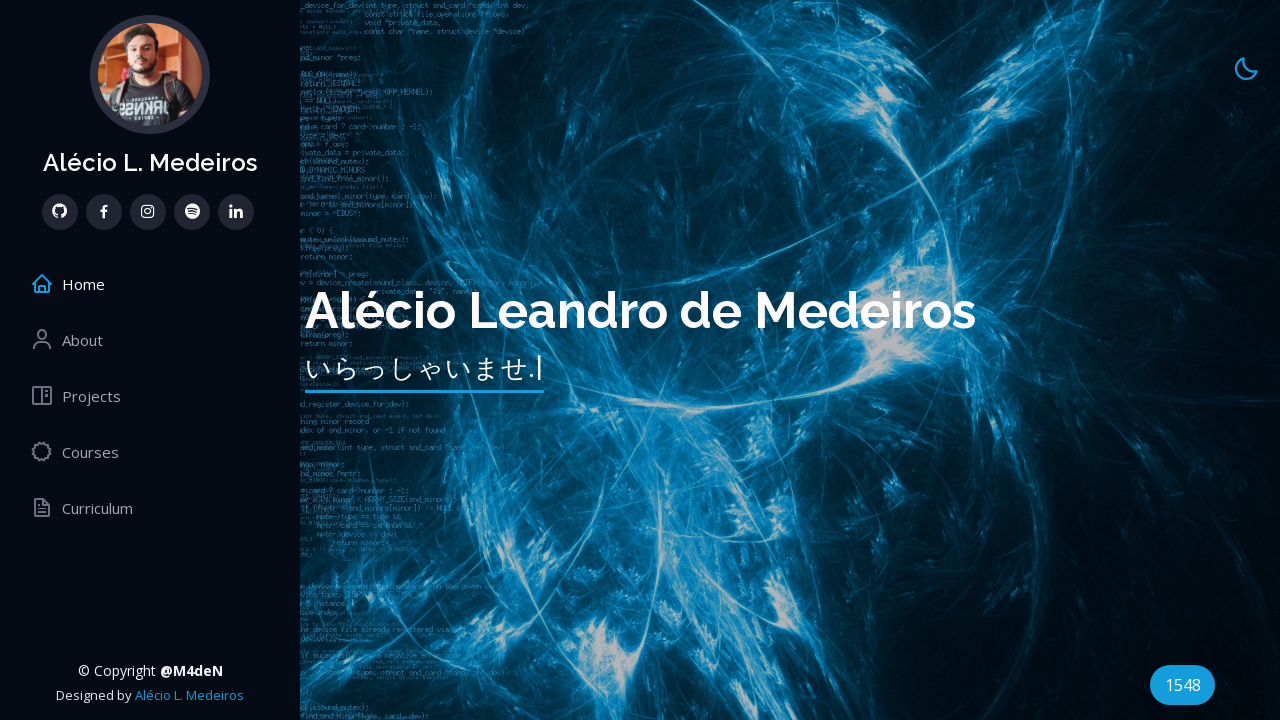

Retrieved completion date from course 11: 'Udemy - Concluído em Setembro de 2022'
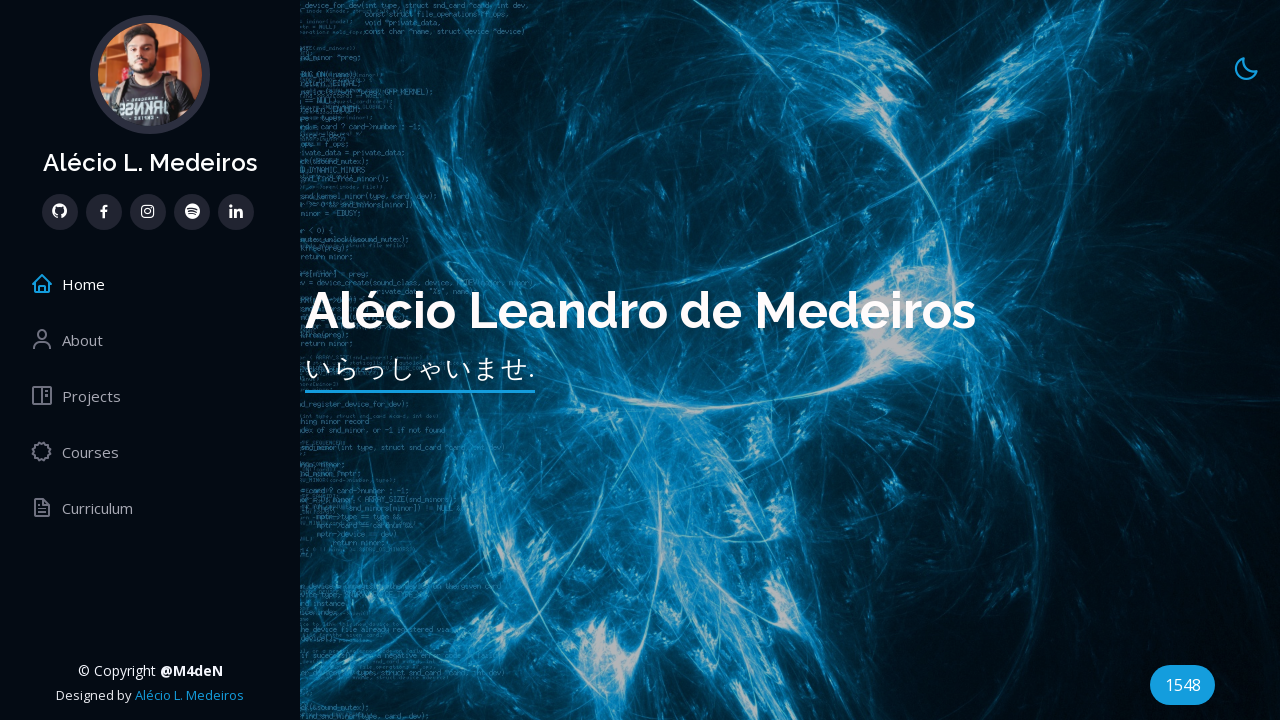

Verified course 11 has a valid title
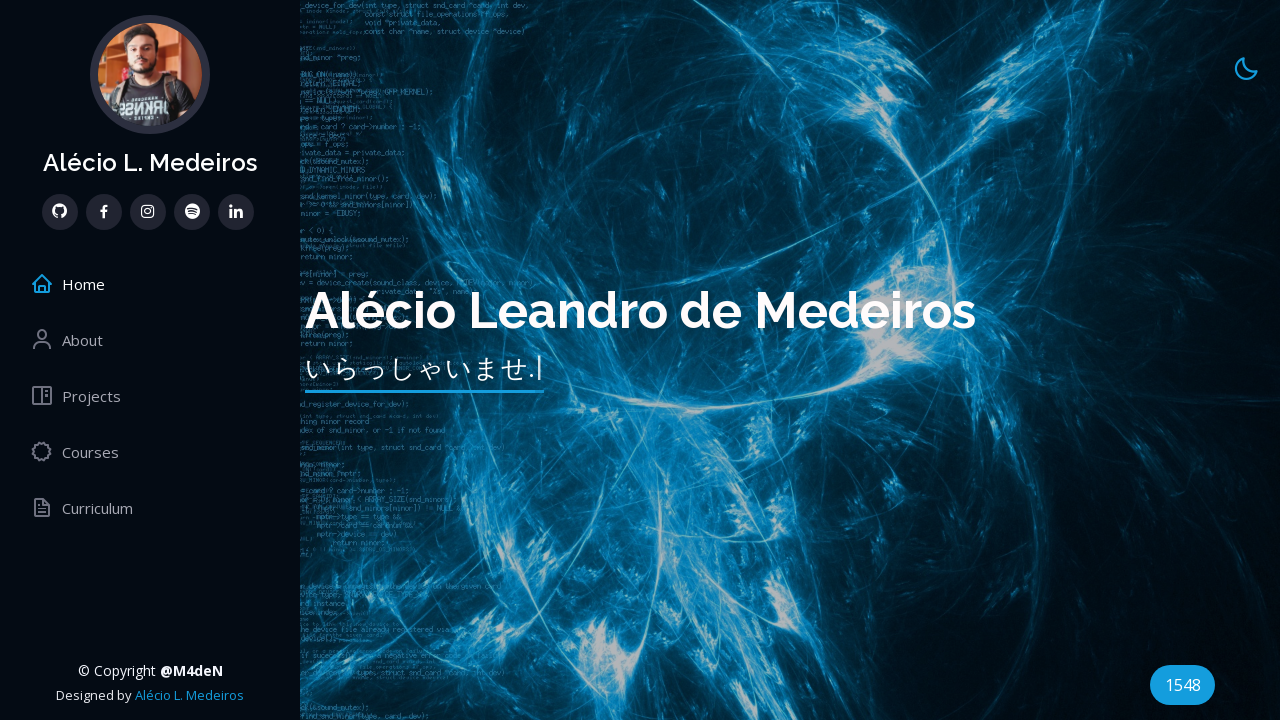

Verified course 11 has a valid completion date
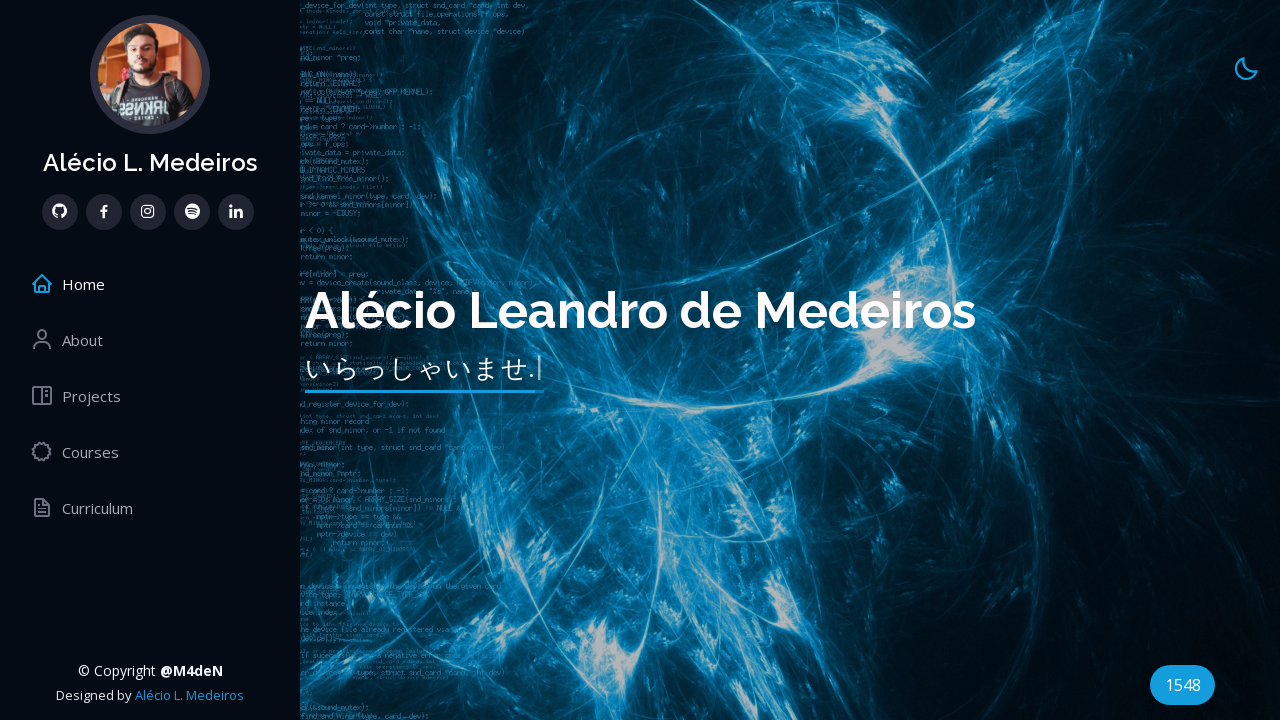

Selected course item 12
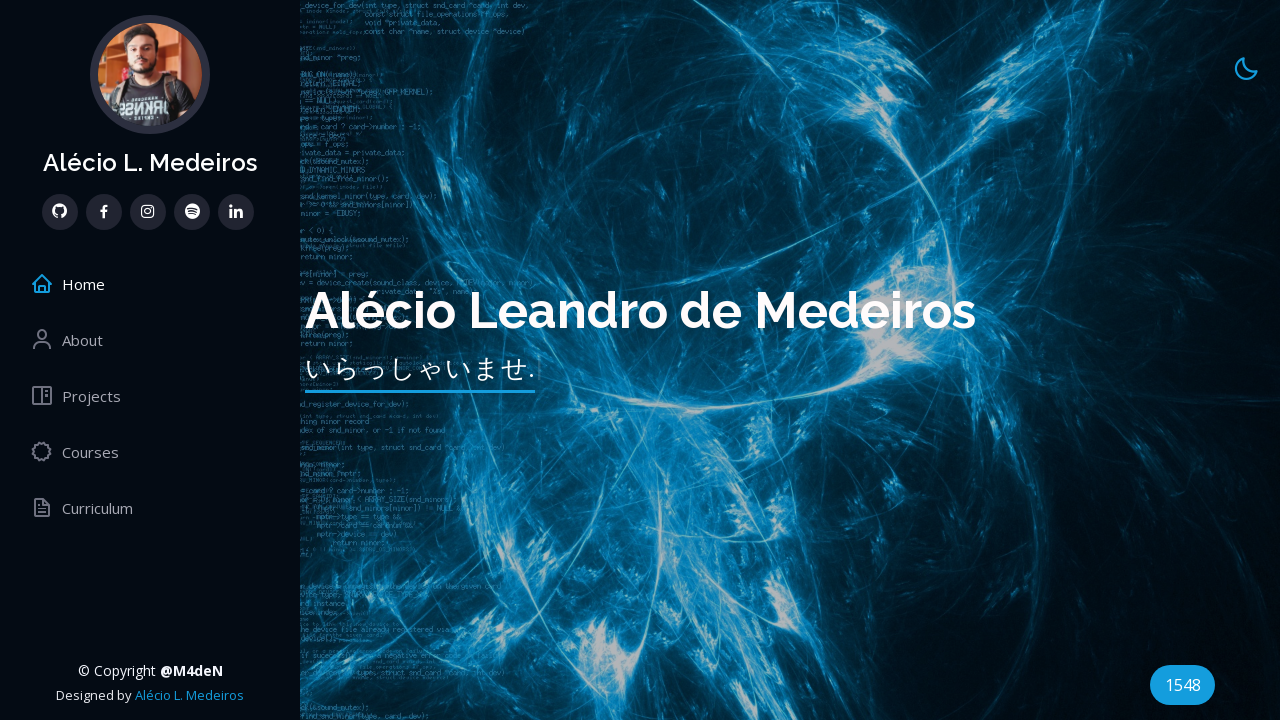

Retrieved title from course 12: 'C# Completo'
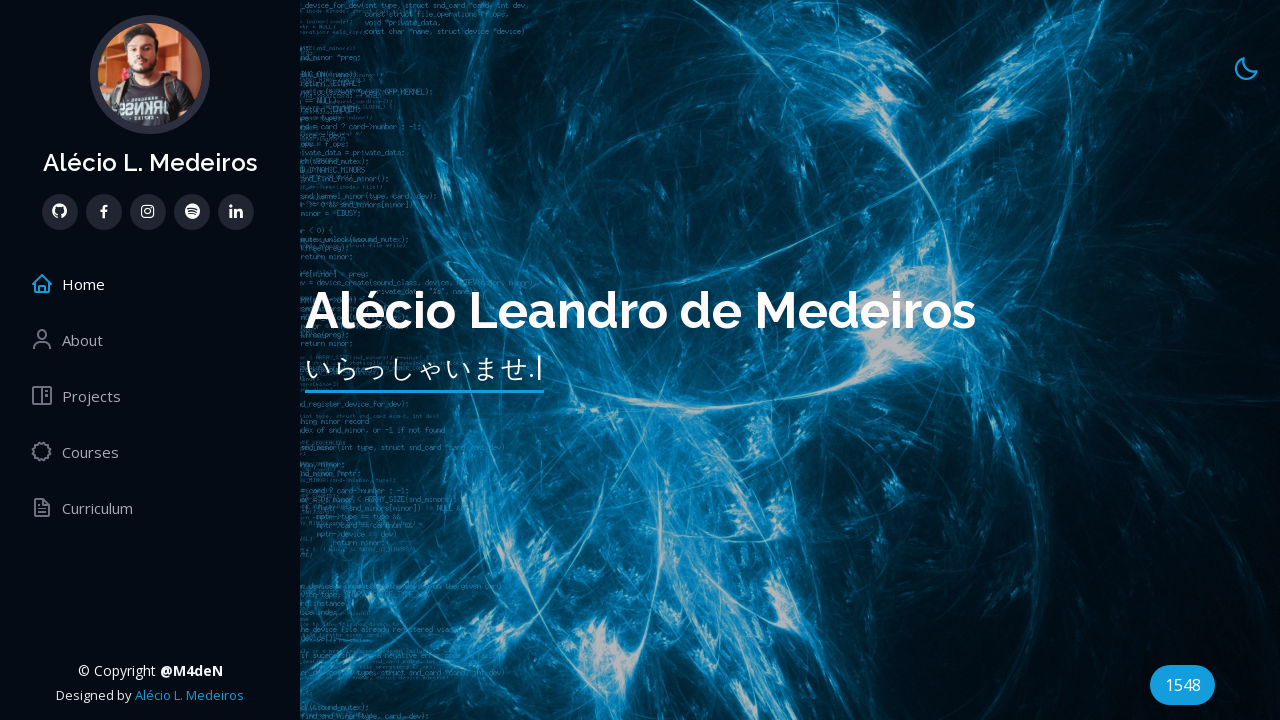

Retrieved completion date from course 12: 'Udemy - Concluído em Fevereiro de 2023'
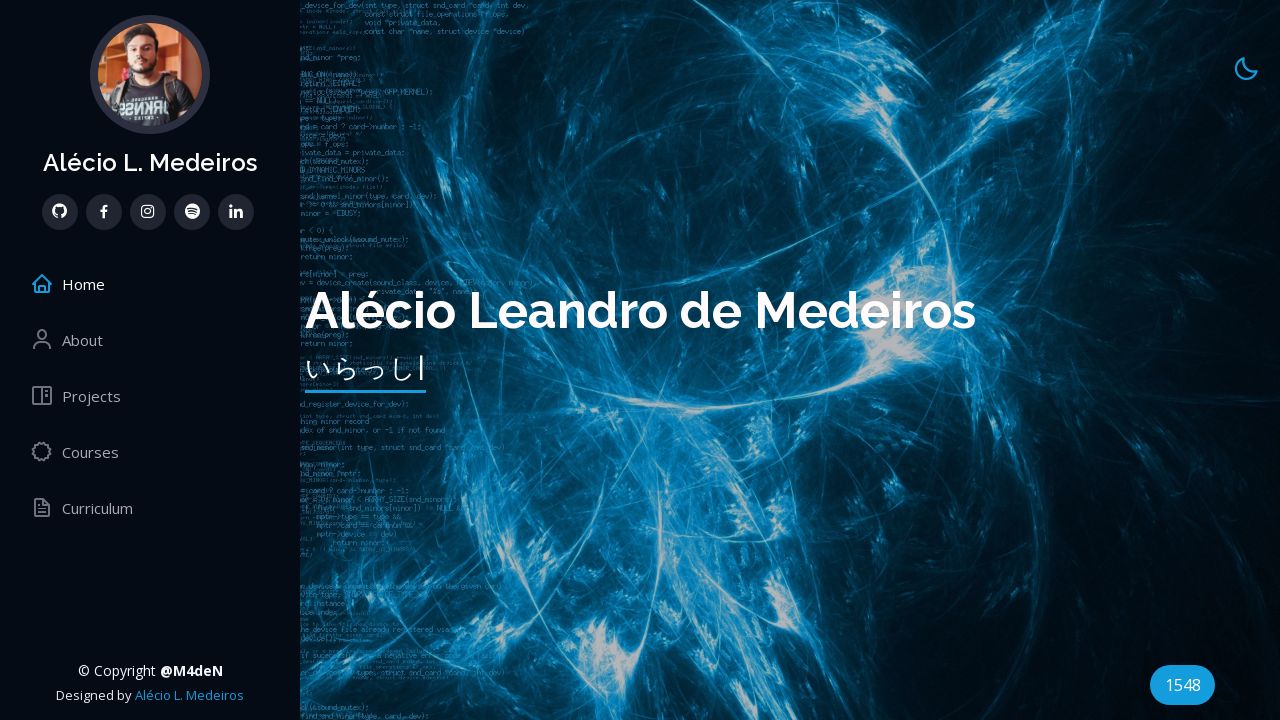

Verified course 12 has a valid title
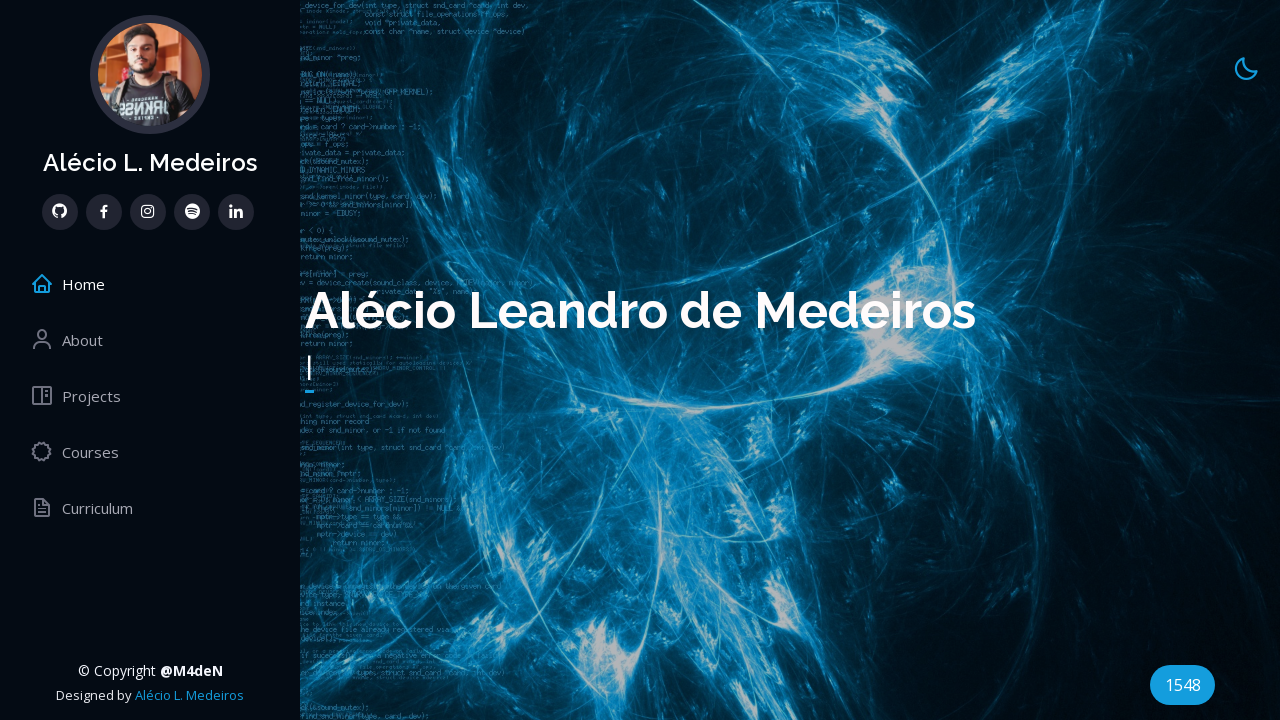

Verified course 12 has a valid completion date
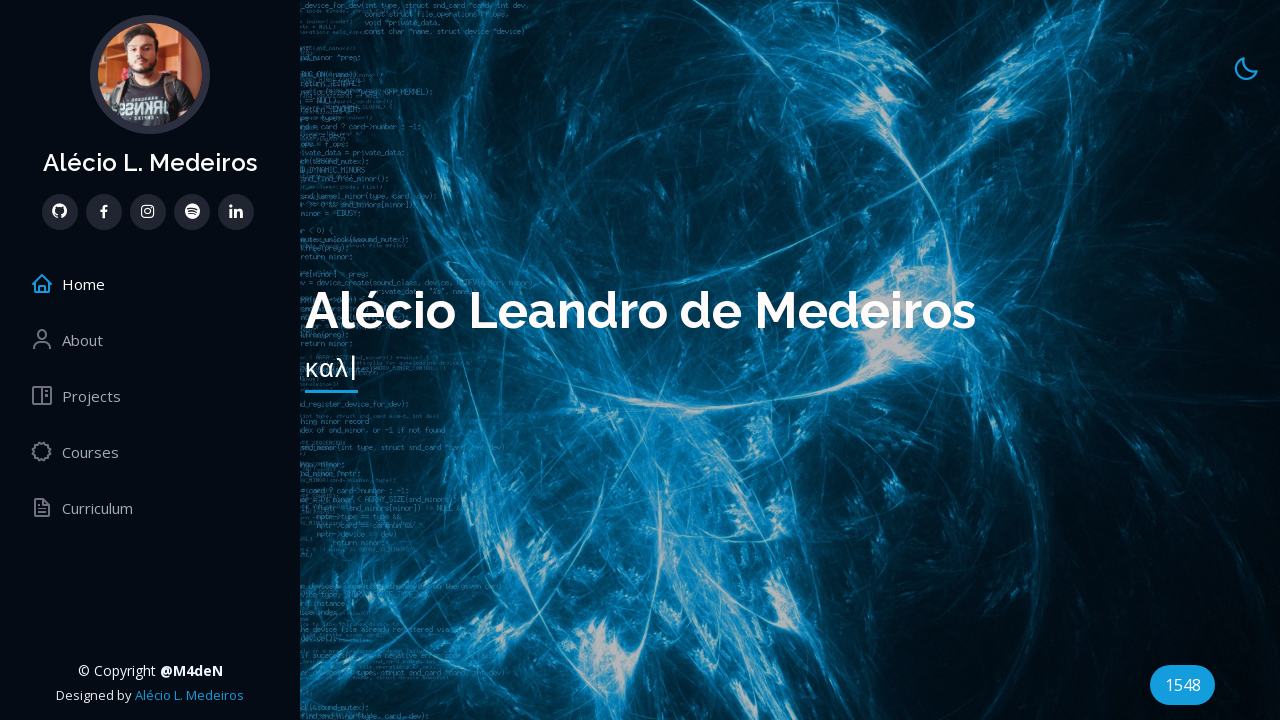

Selected course item 13
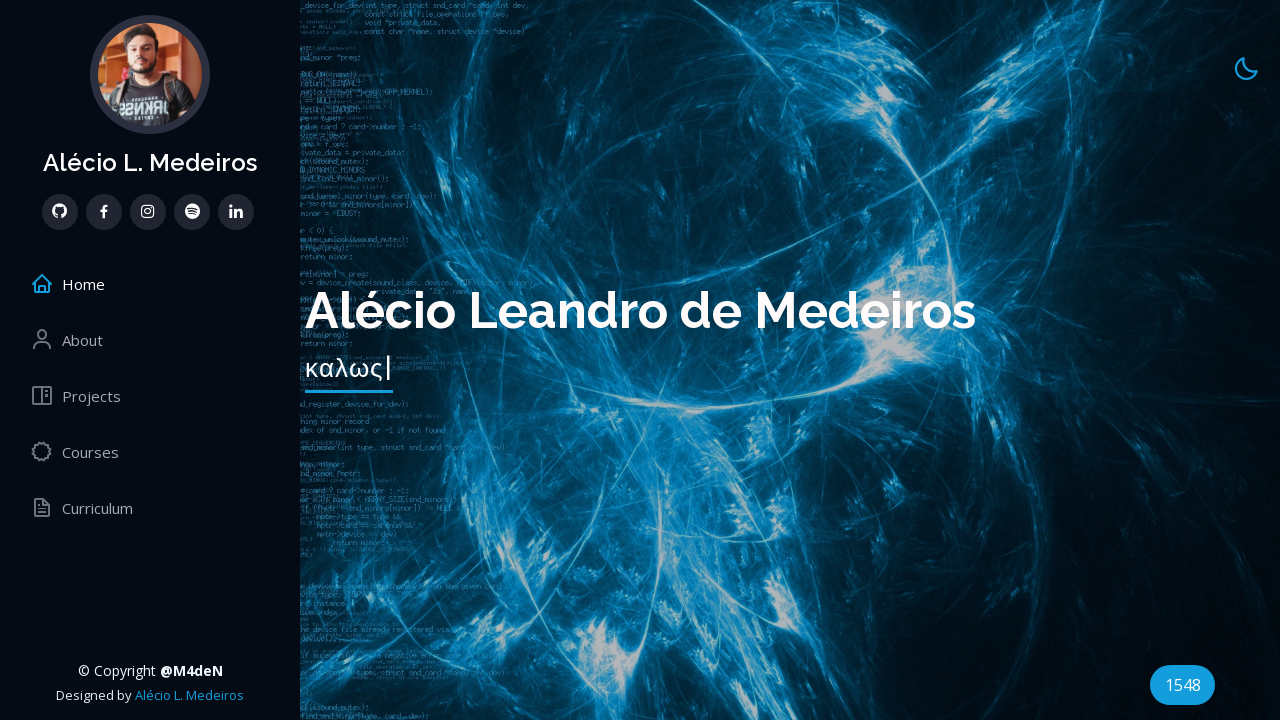

Retrieved title from course 13: 'Testes Funcionais de Aplicações Android Appium'
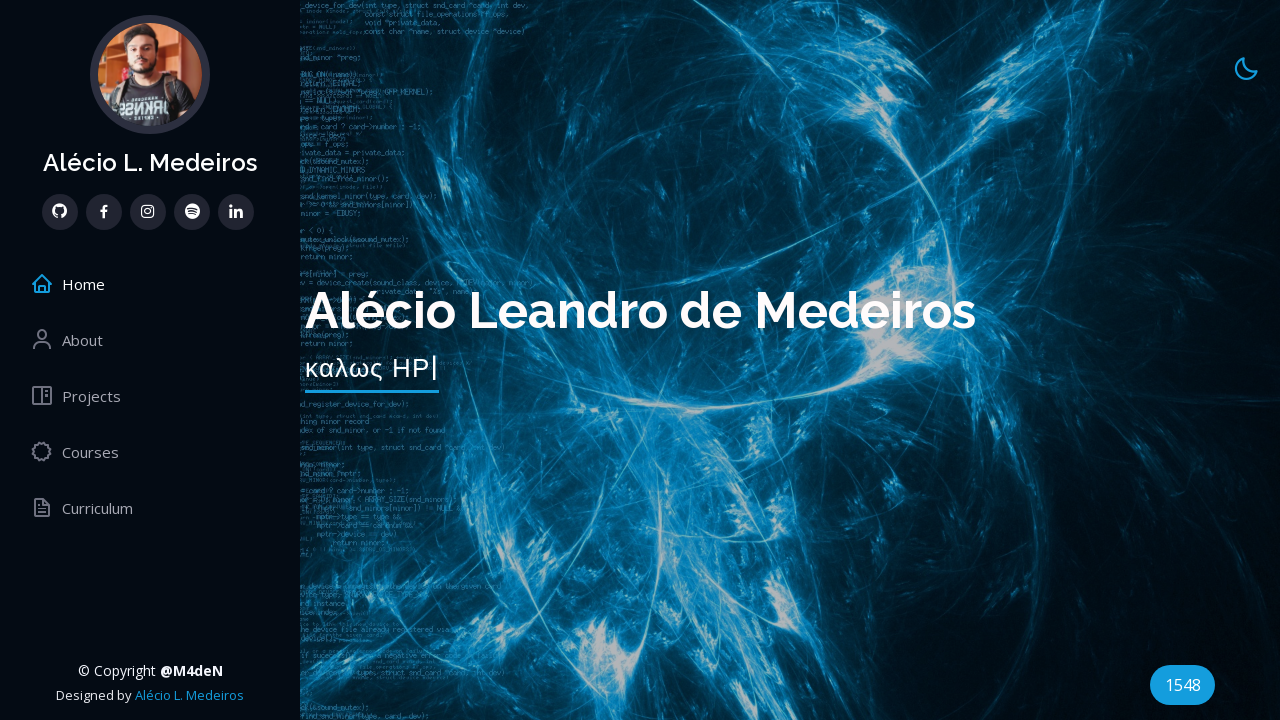

Retrieved completion date from course 13: 'Udemy - Concluído em Março de 2023'
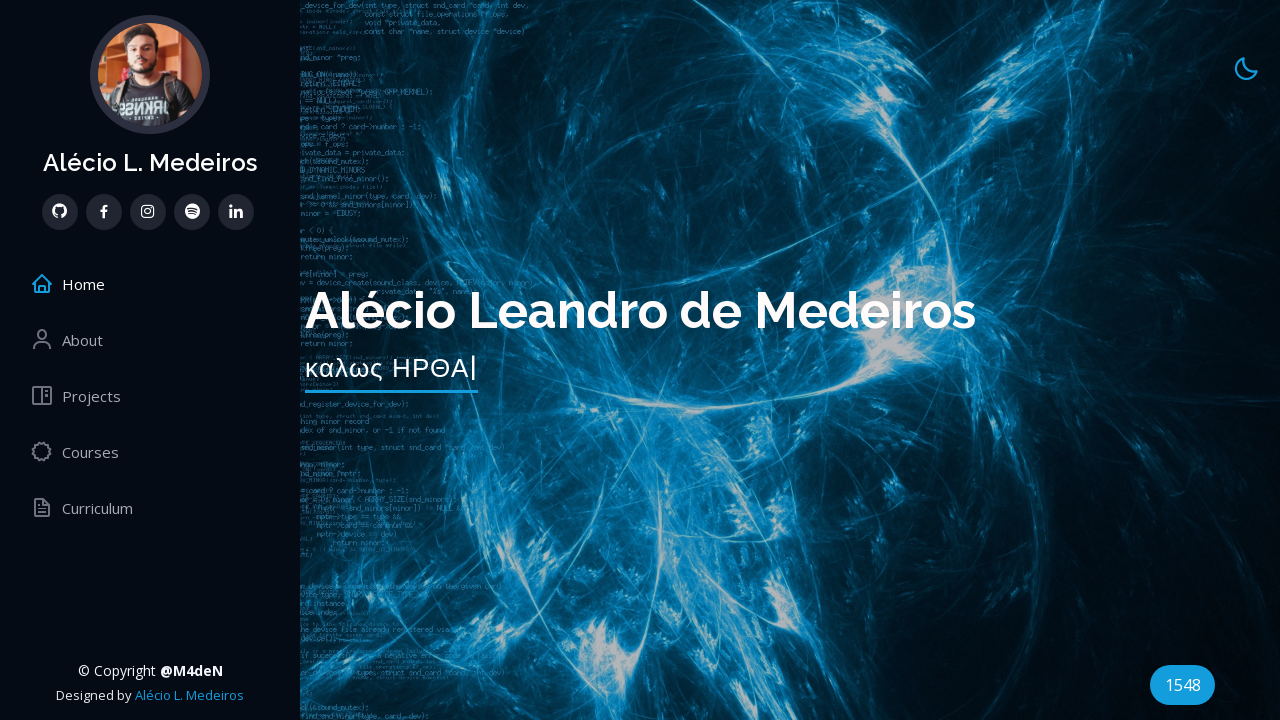

Verified course 13 has a valid title
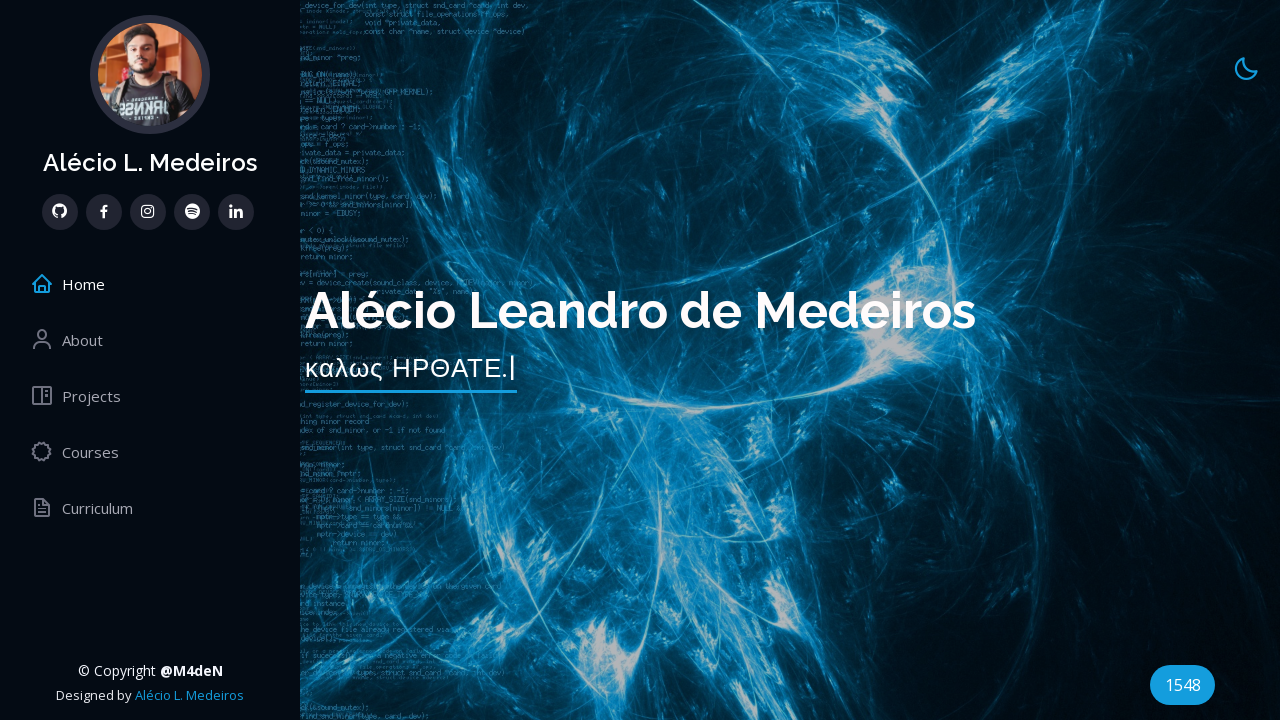

Verified course 13 has a valid completion date
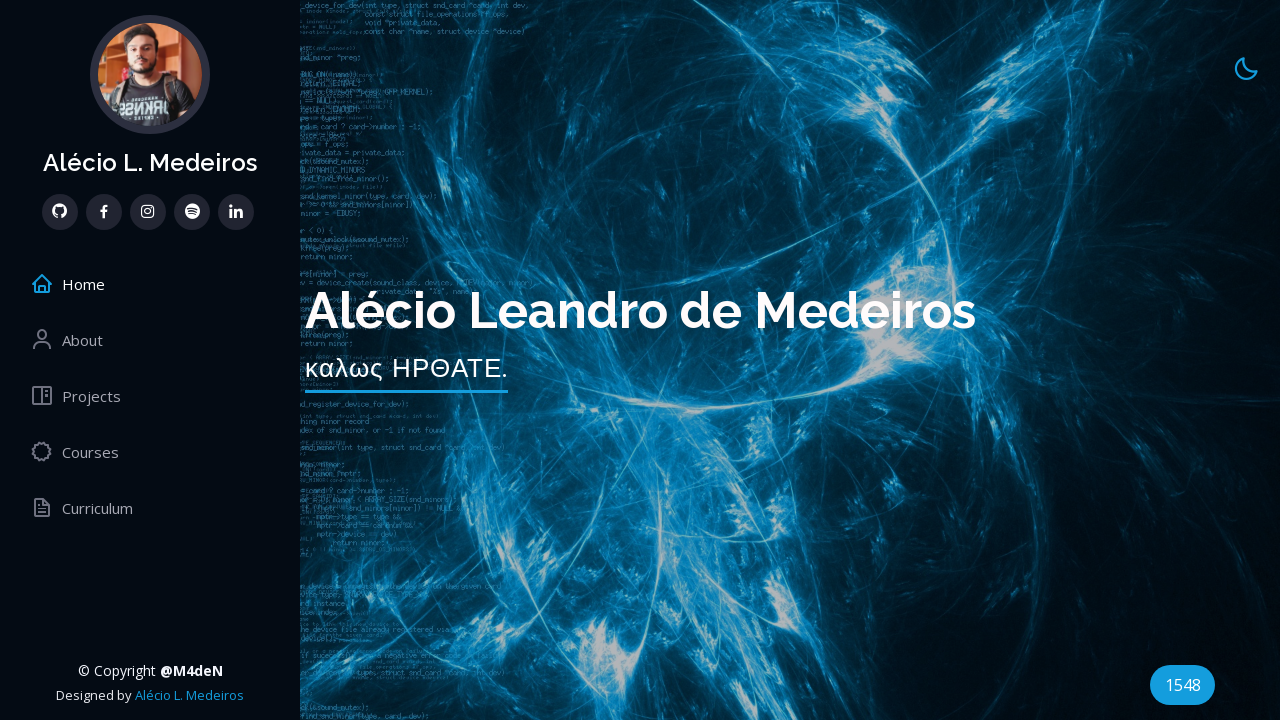

Selected course item 14
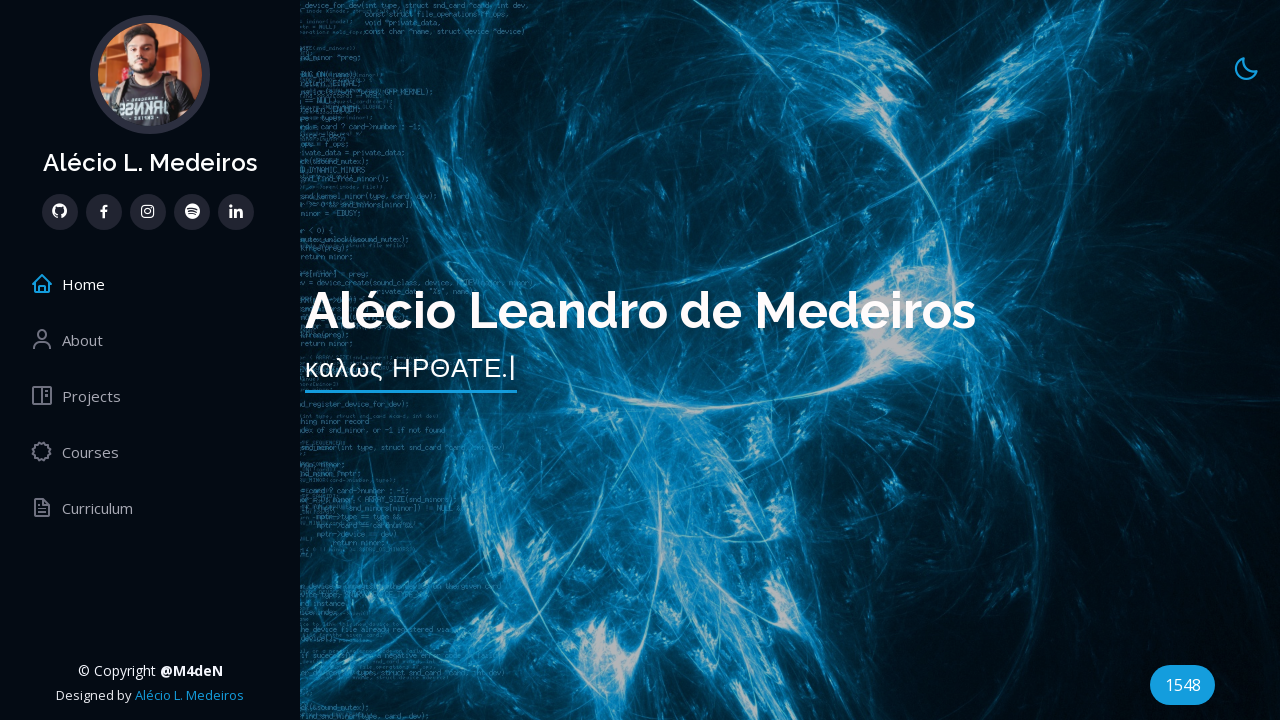

Retrieved title from course 14: 'Testes Exploratórios'
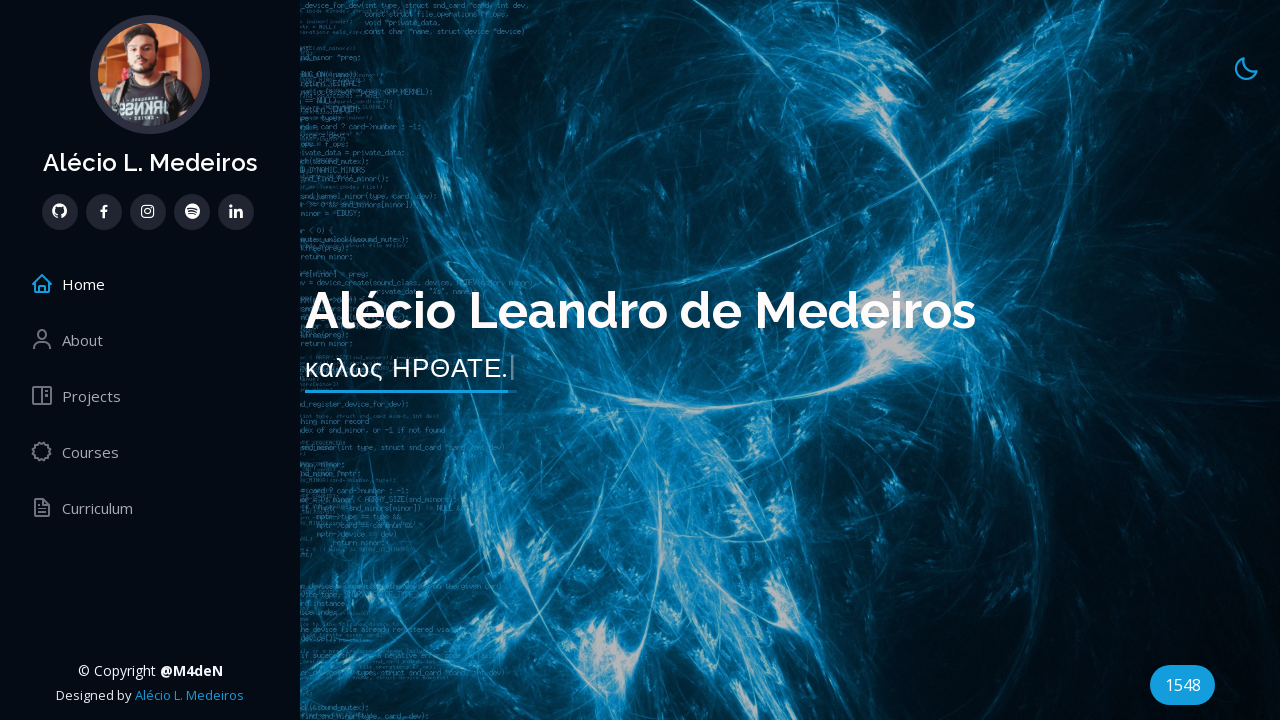

Retrieved completion date from course 14: 'Udemy - Concluído em Março de 2023'
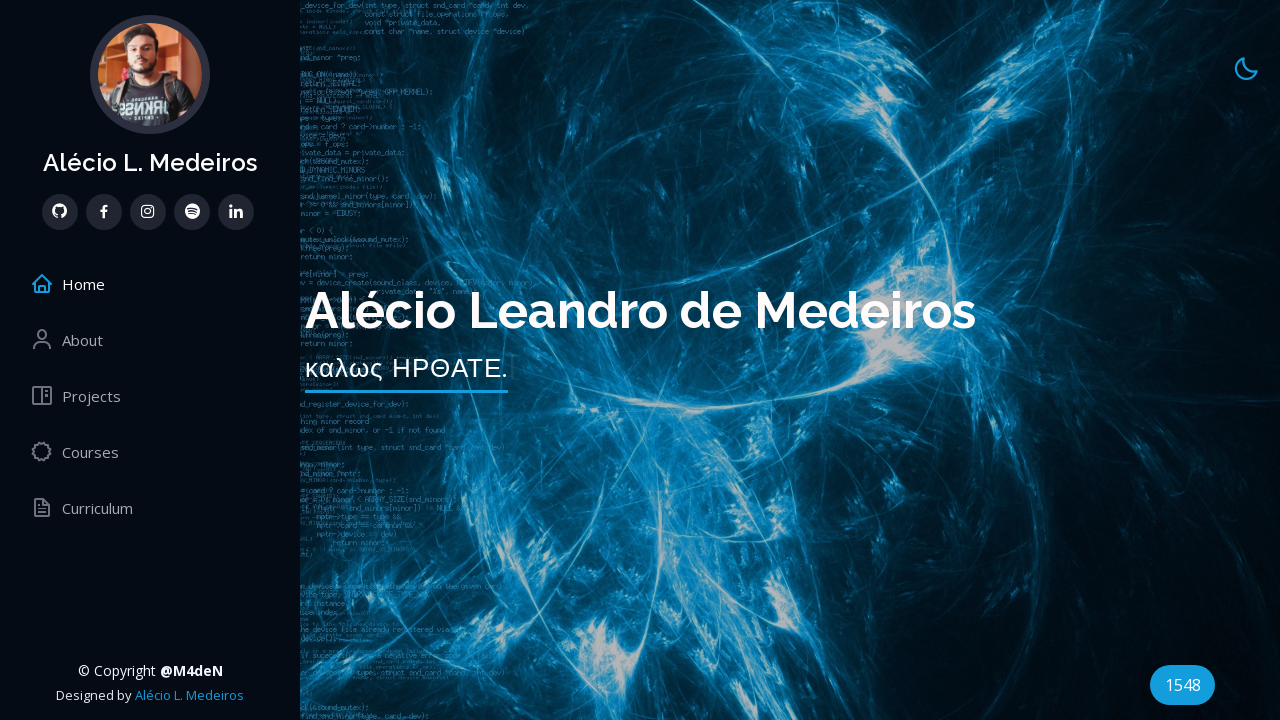

Verified course 14 has a valid title
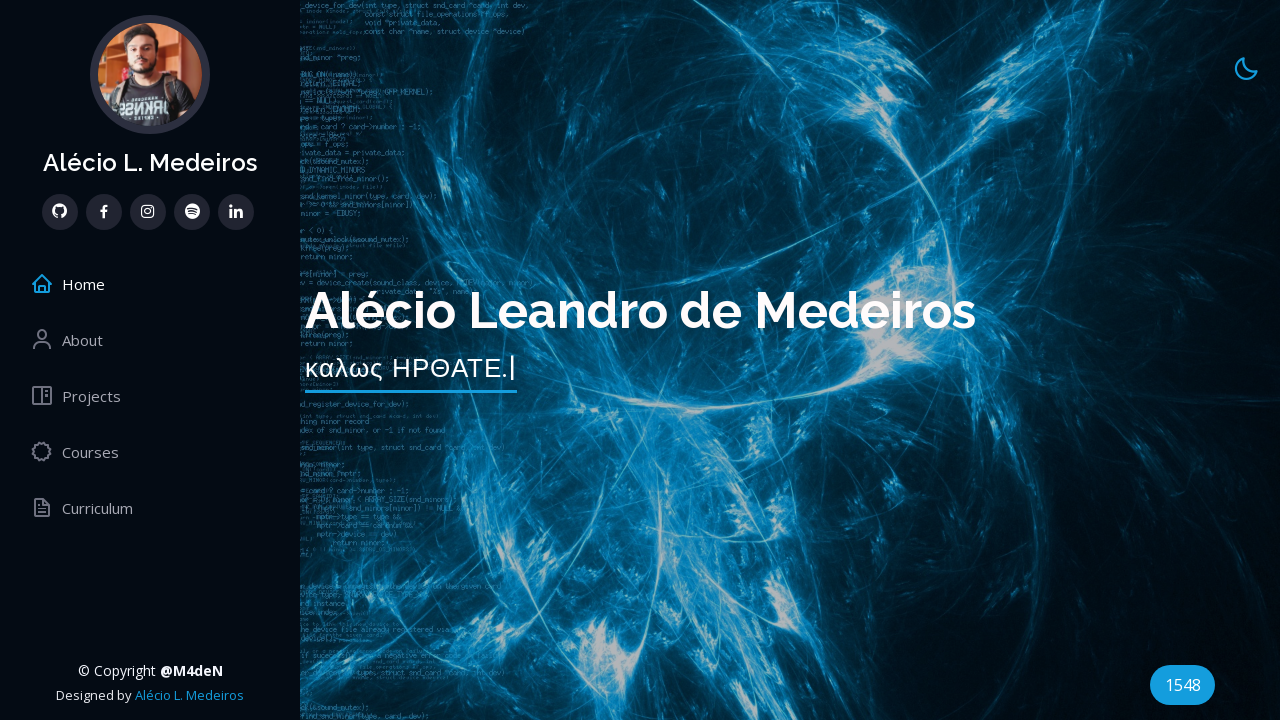

Verified course 14 has a valid completion date
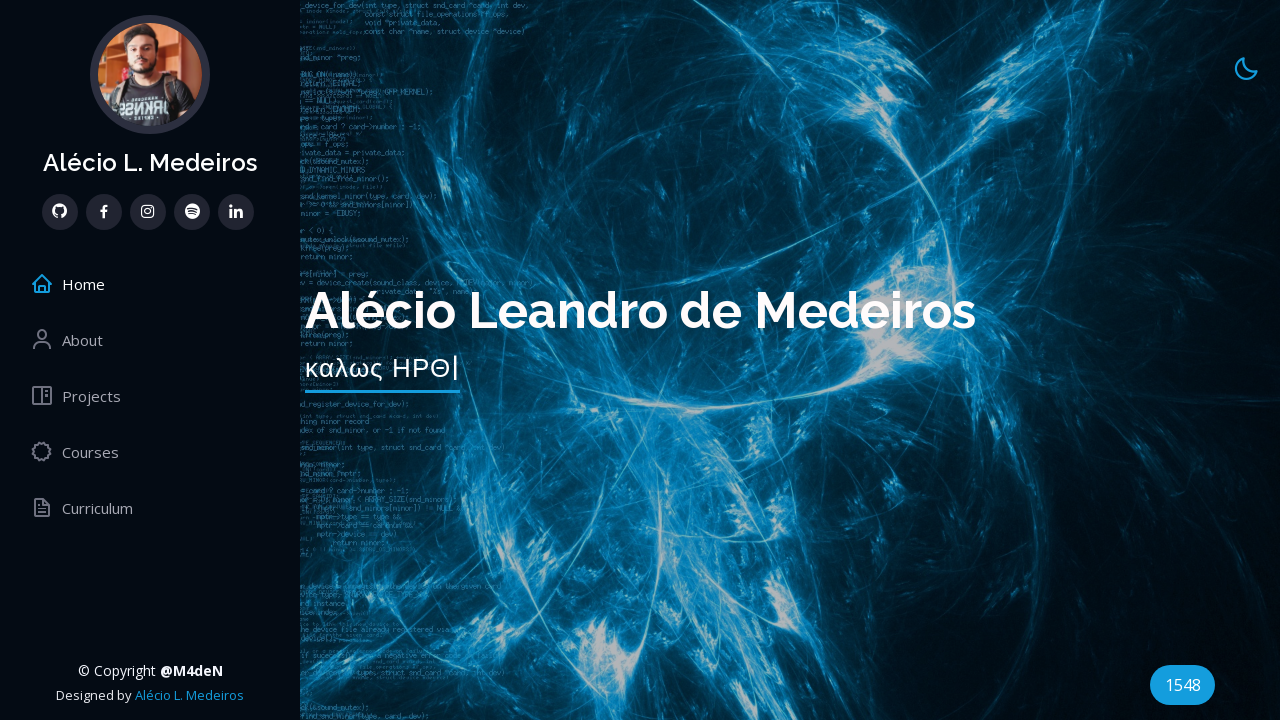

Selected course item 15
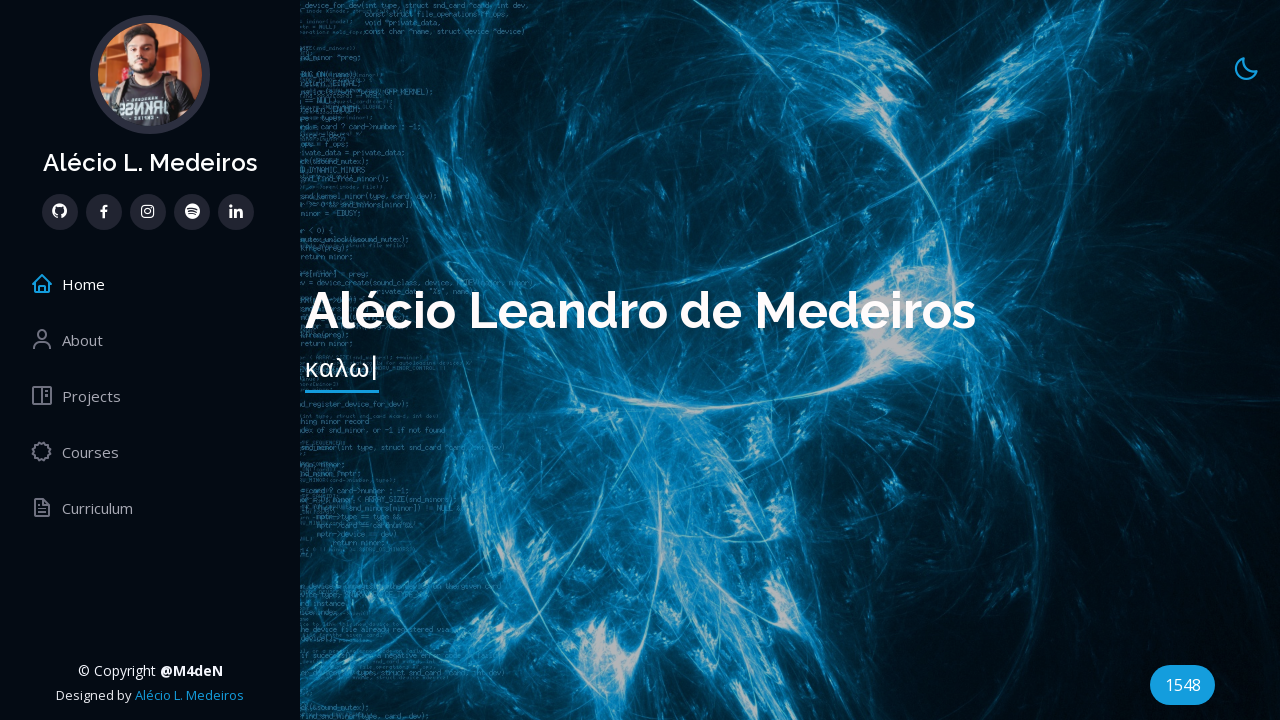

Retrieved title from course 15: 'Azure DevOps Integração Contínua e Entrega Contínua'
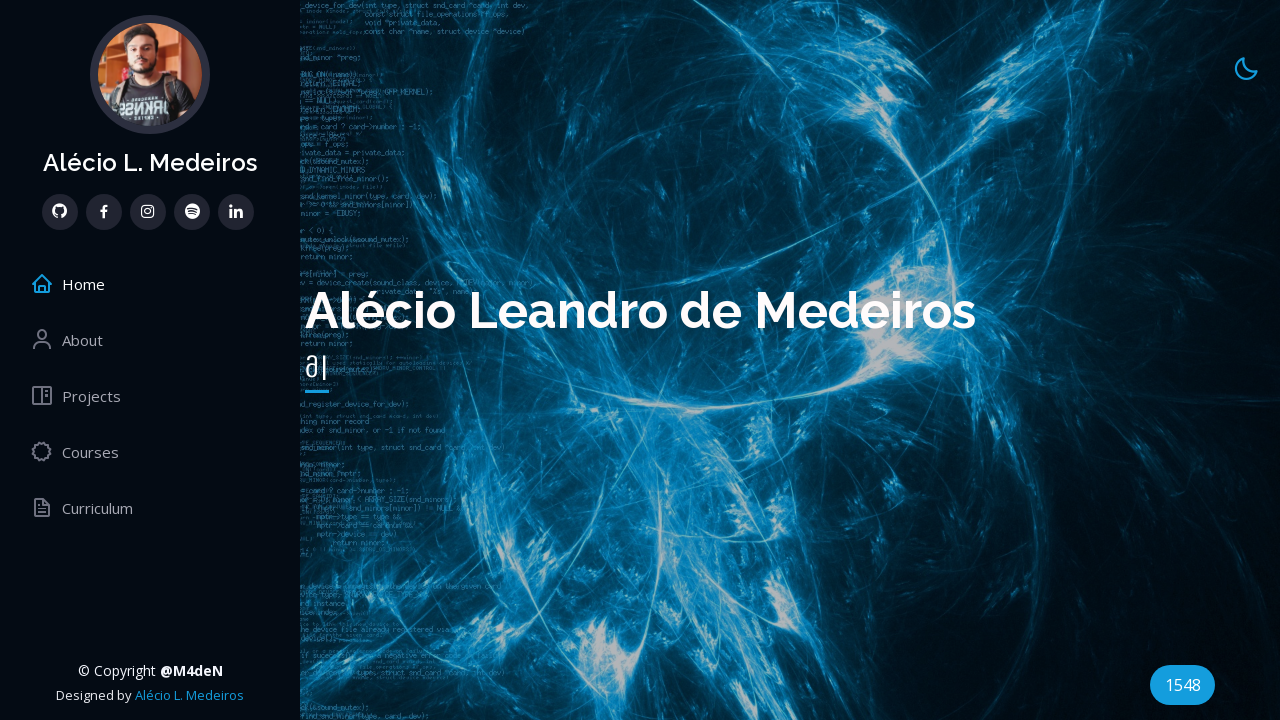

Retrieved completion date from course 15: 'Udemy - Concluído em Março de 2023'
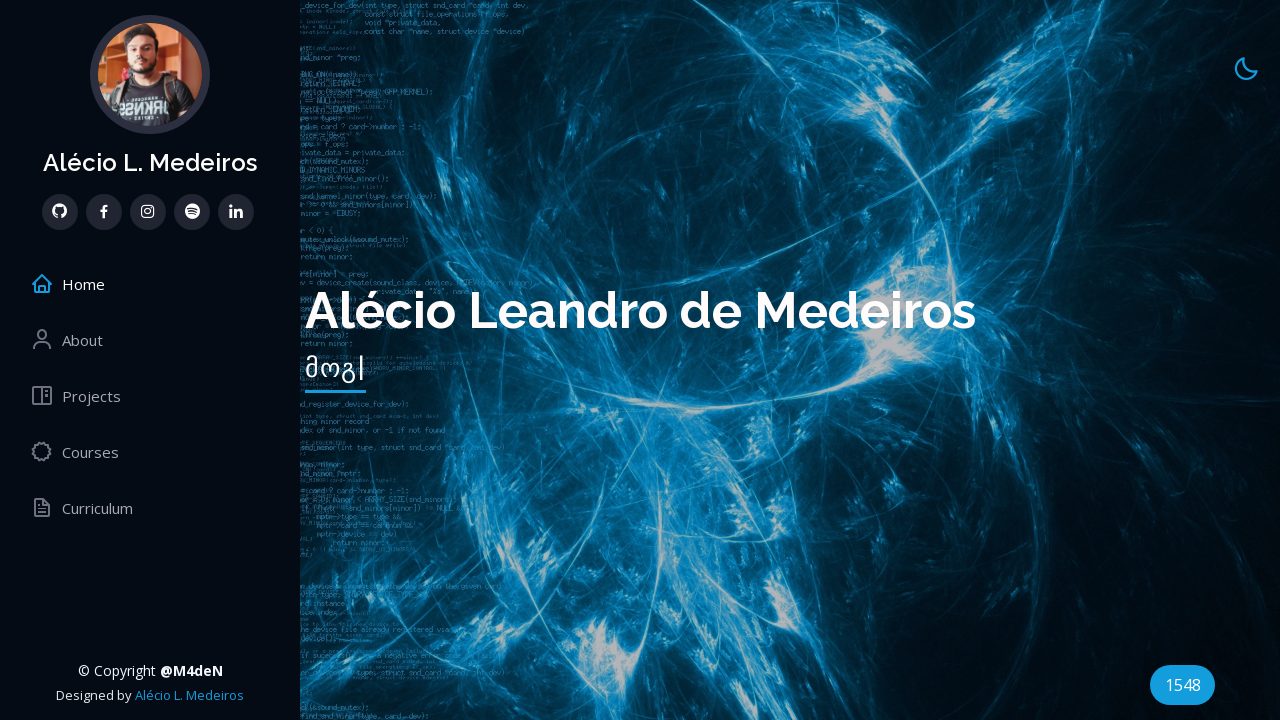

Verified course 15 has a valid title
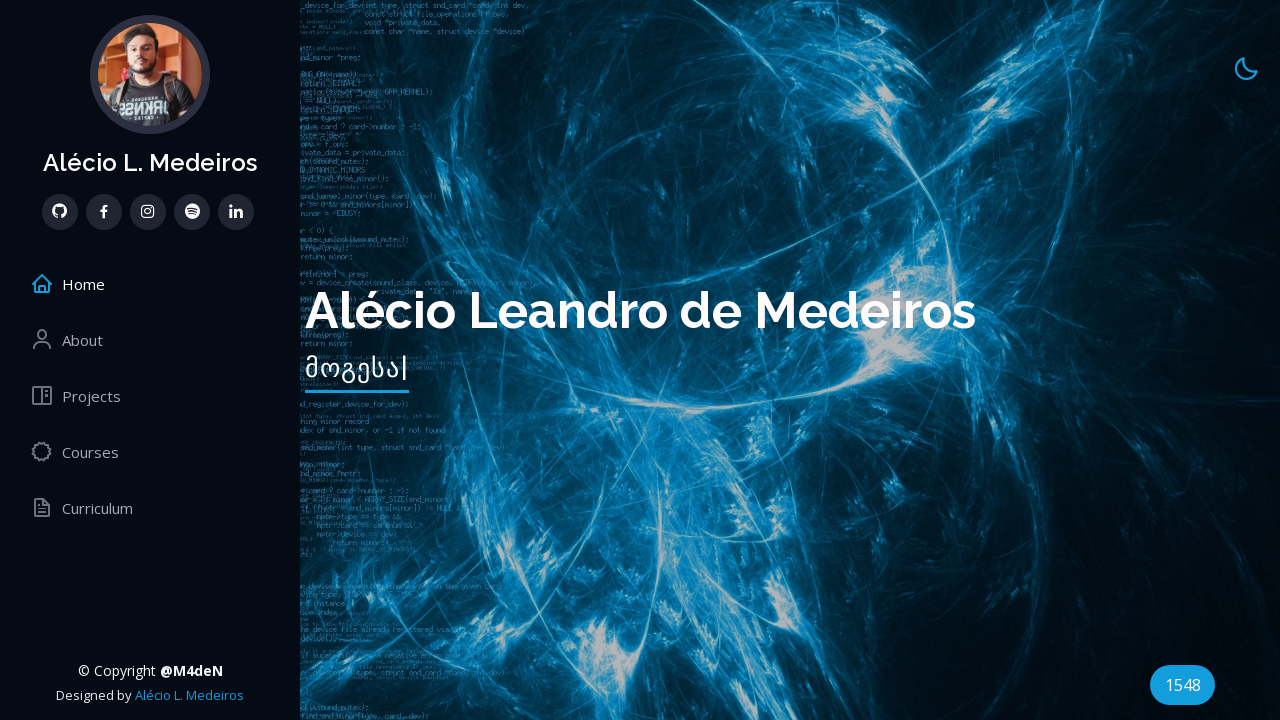

Verified course 15 has a valid completion date
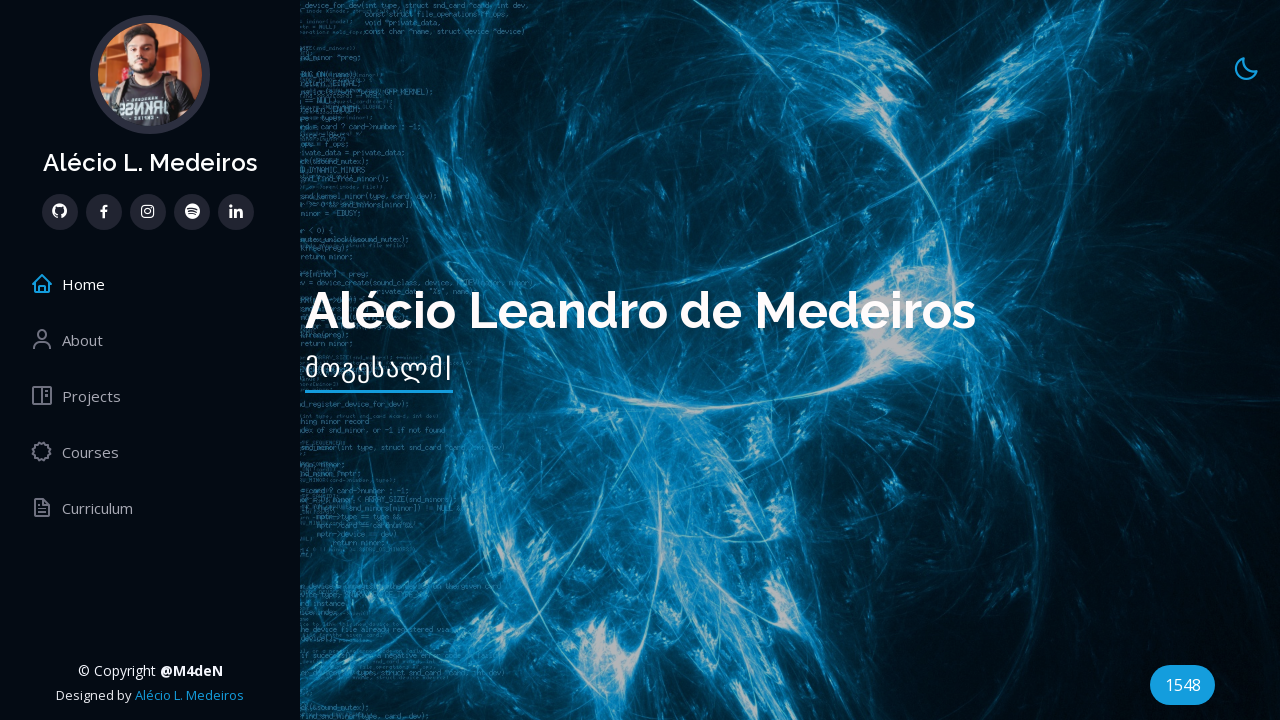

Selected course item 16
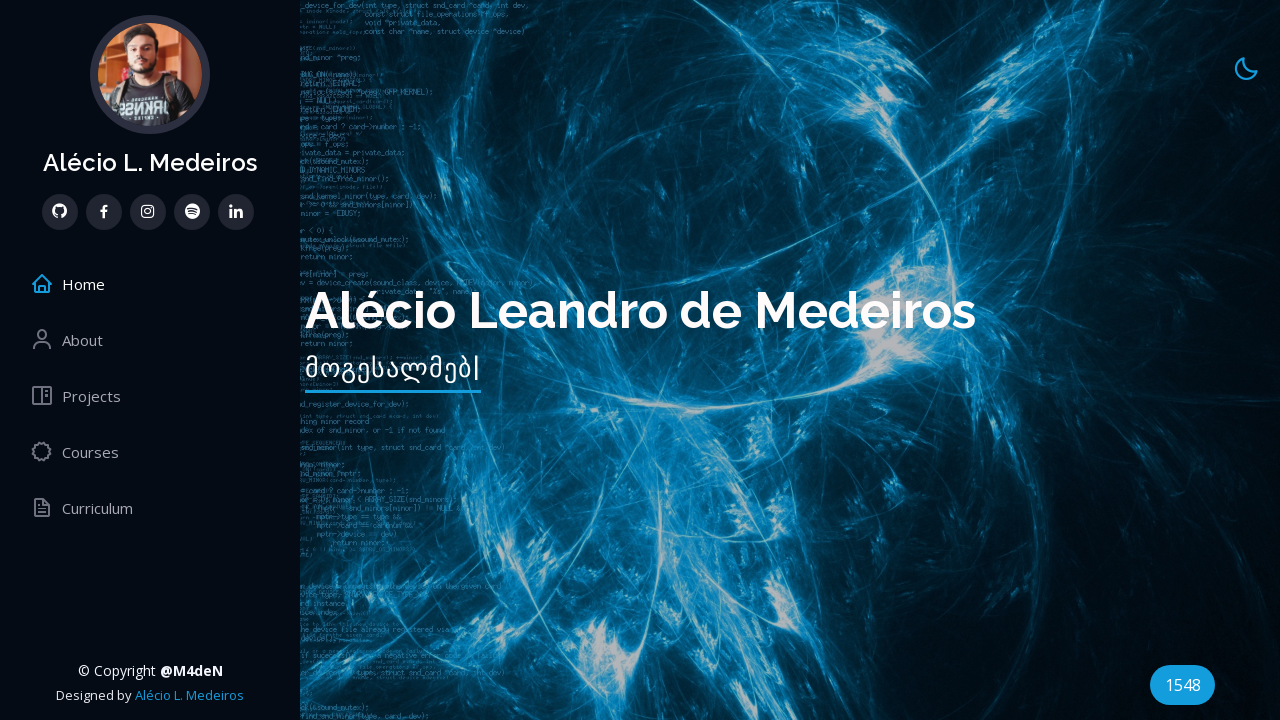

Retrieved title from course 16: 'CI/CD Pipelines Azure DevOps'
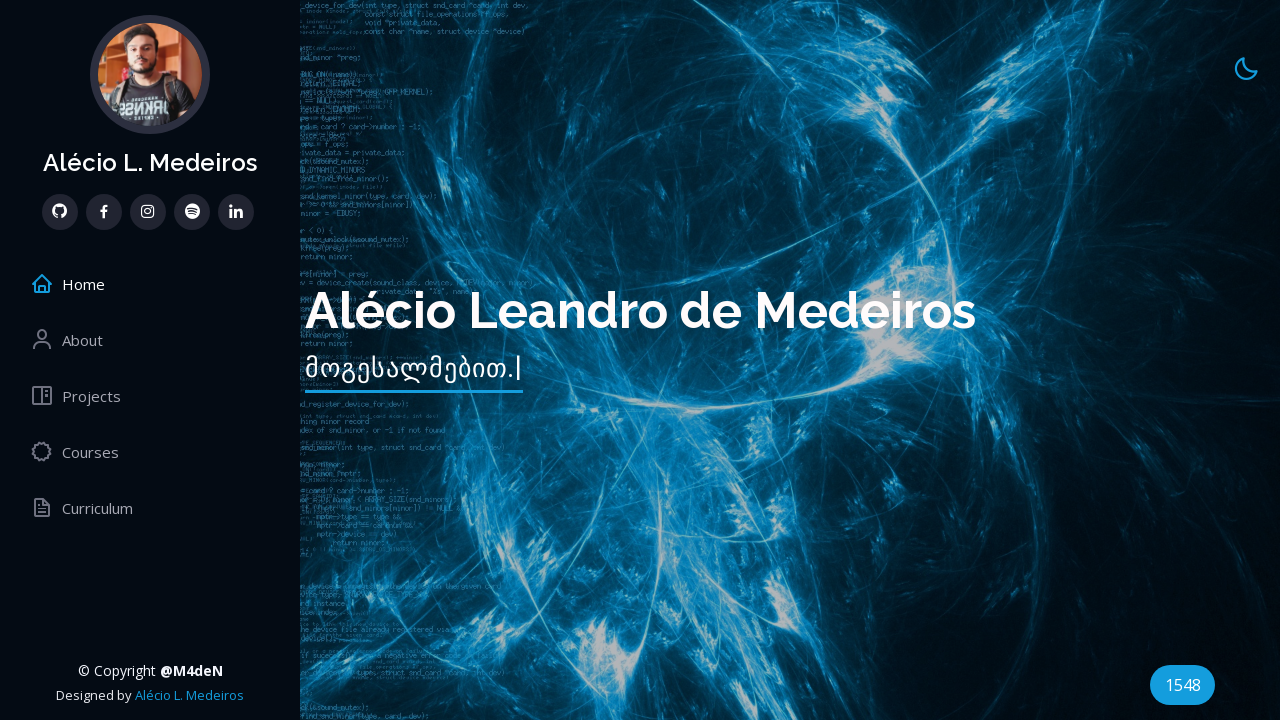

Retrieved completion date from course 16: 'Udemy - Concluído em Março de 2023'
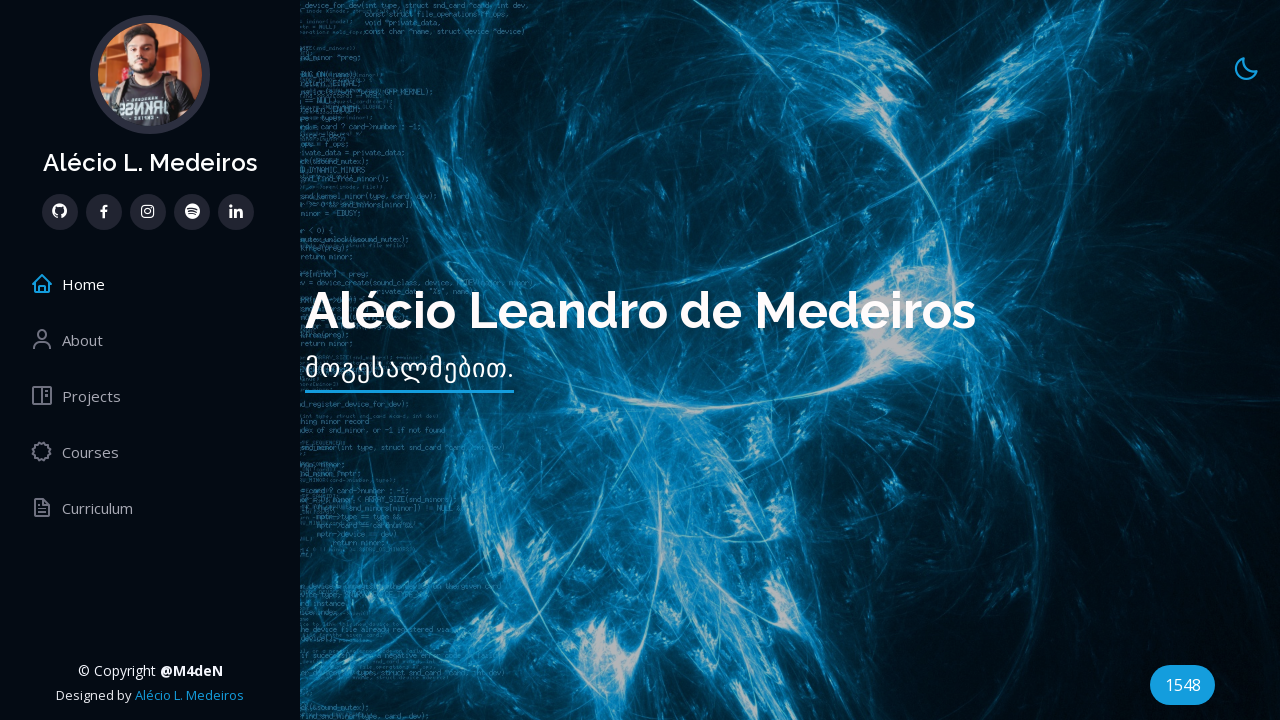

Verified course 16 has a valid title
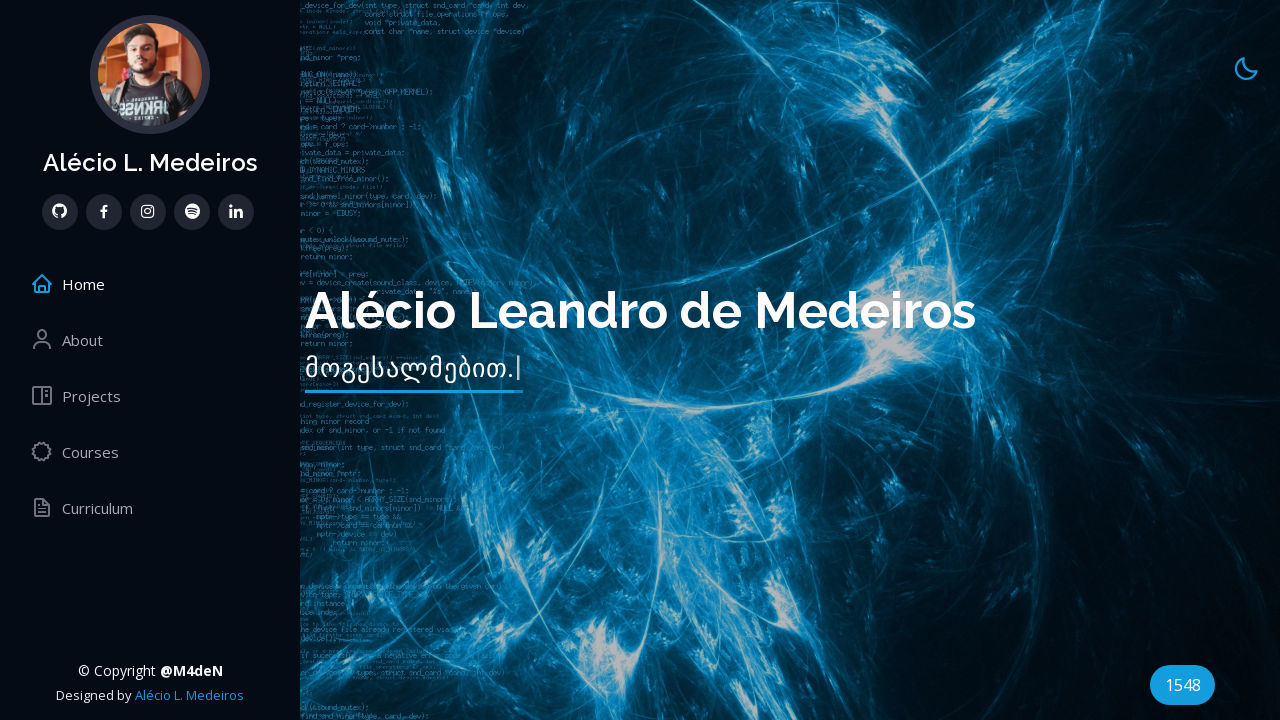

Verified course 16 has a valid completion date
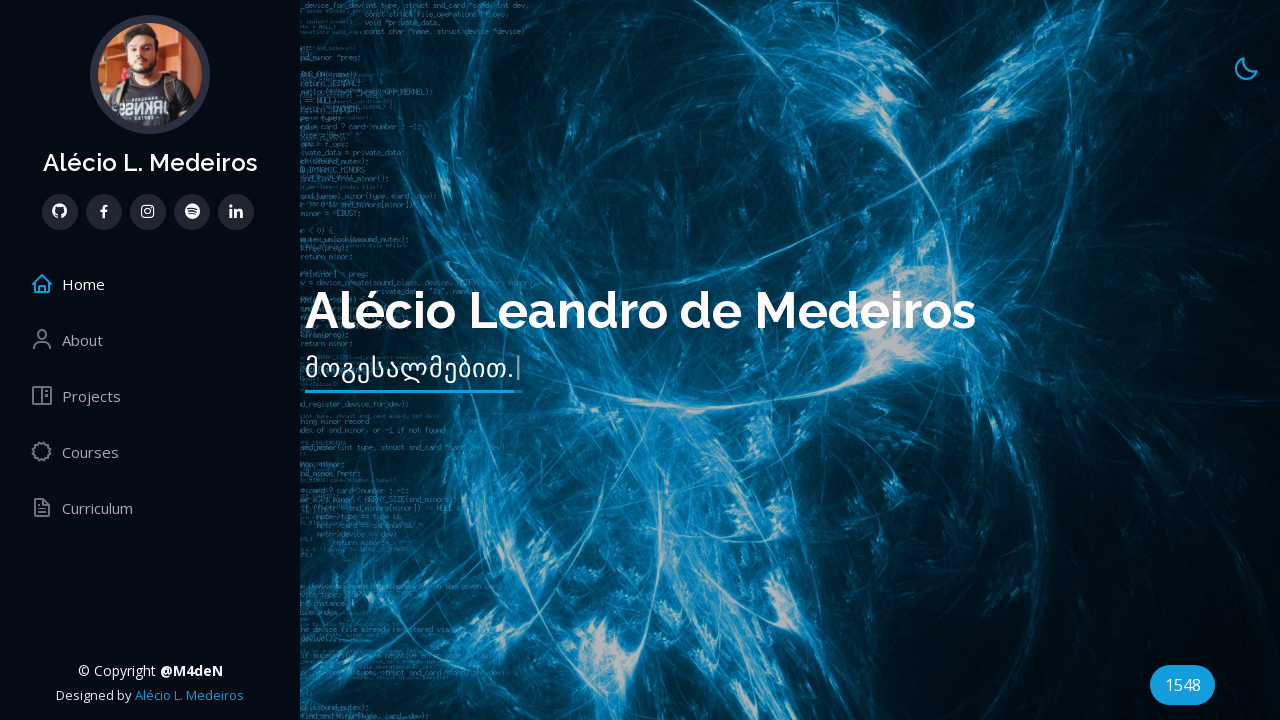

Selected course item 17
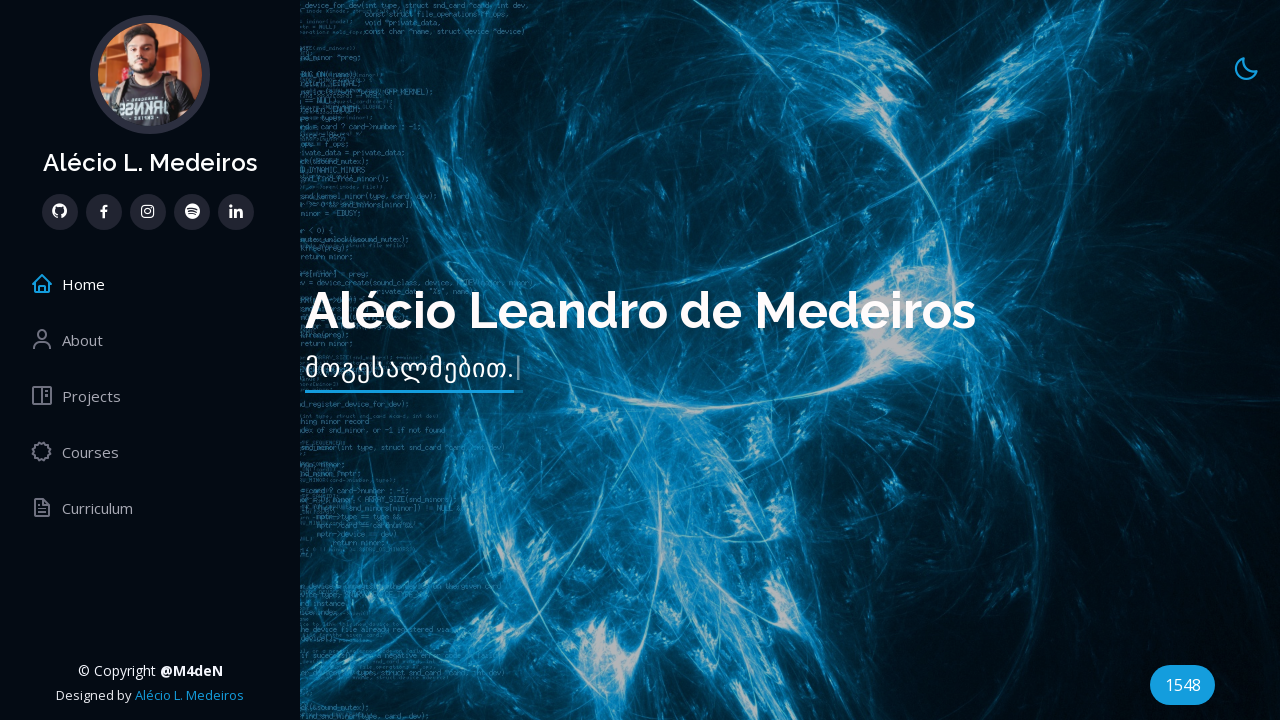

Retrieved title from course 17: 'DevOps AWS com Terraform Automatizando Infraestruturas'
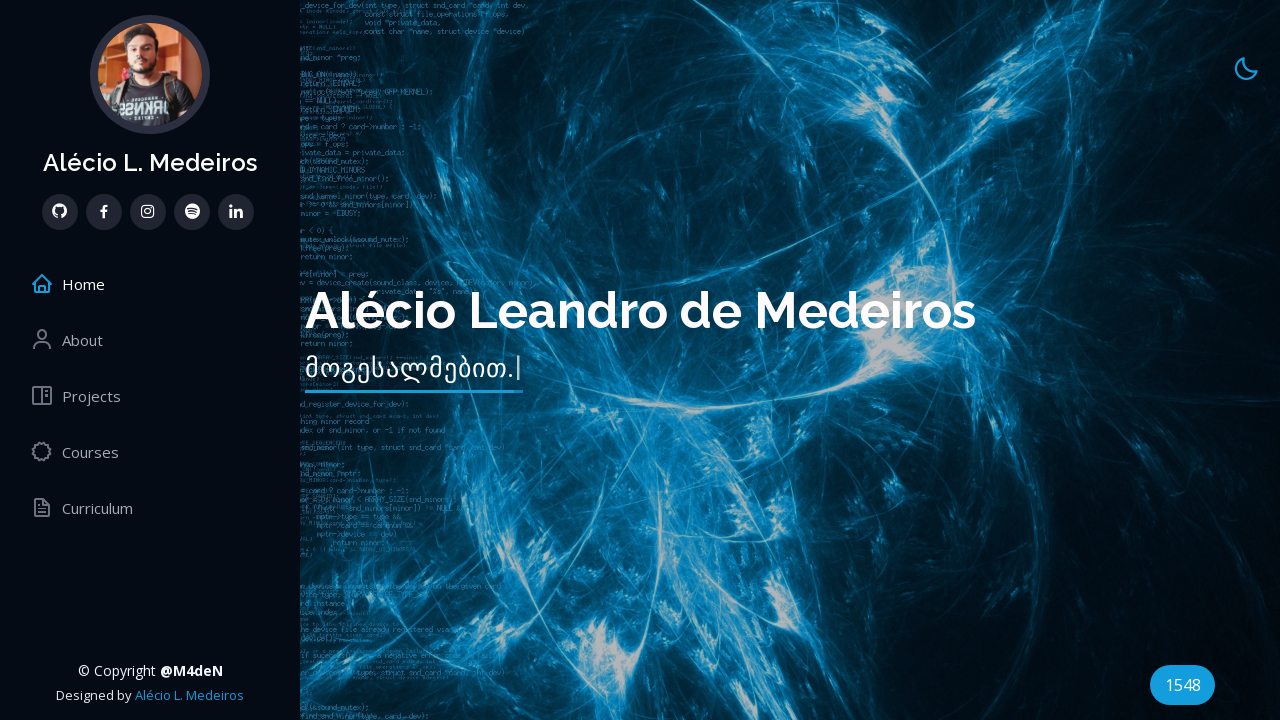

Retrieved completion date from course 17: 'Udemy - Concluído em Março de 2023'
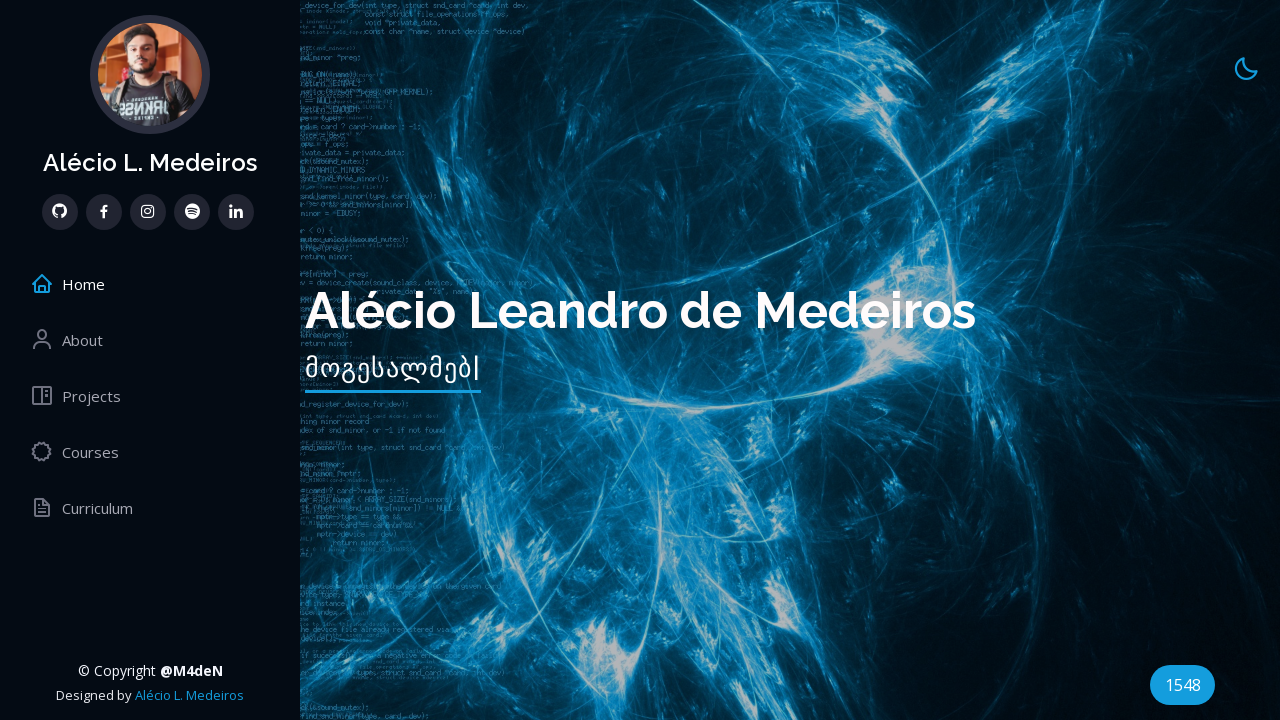

Verified course 17 has a valid title
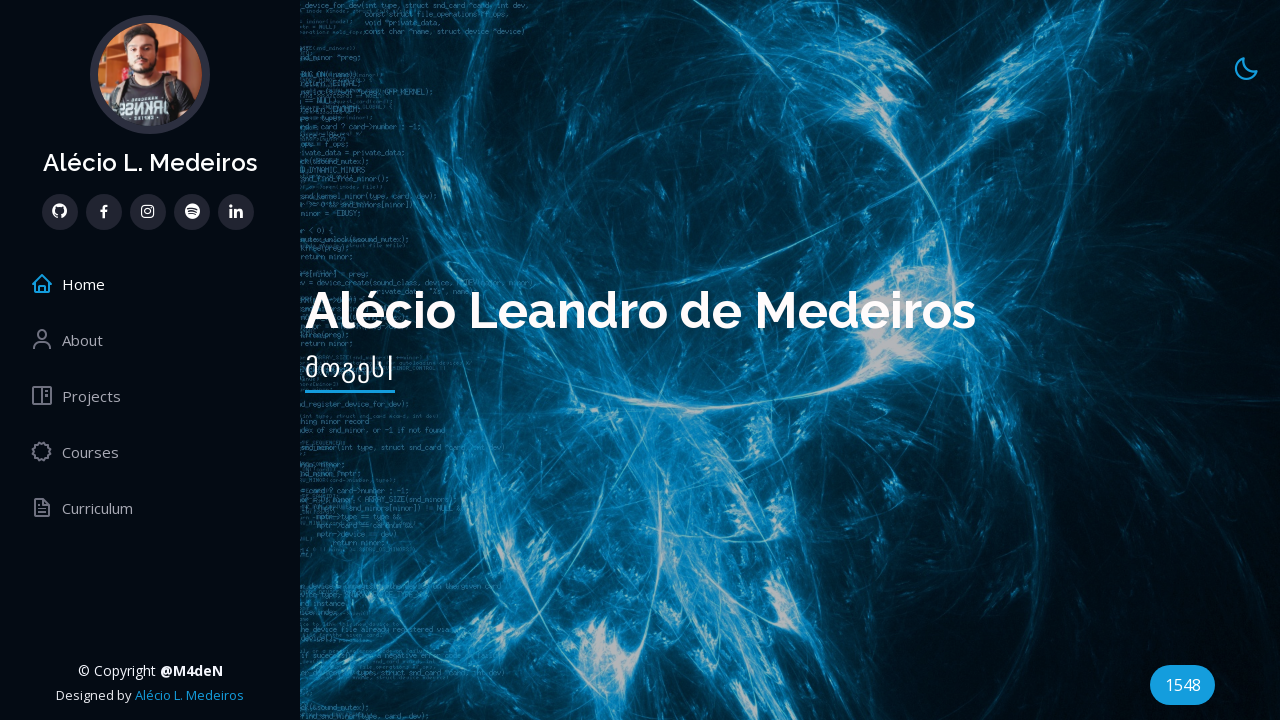

Verified course 17 has a valid completion date
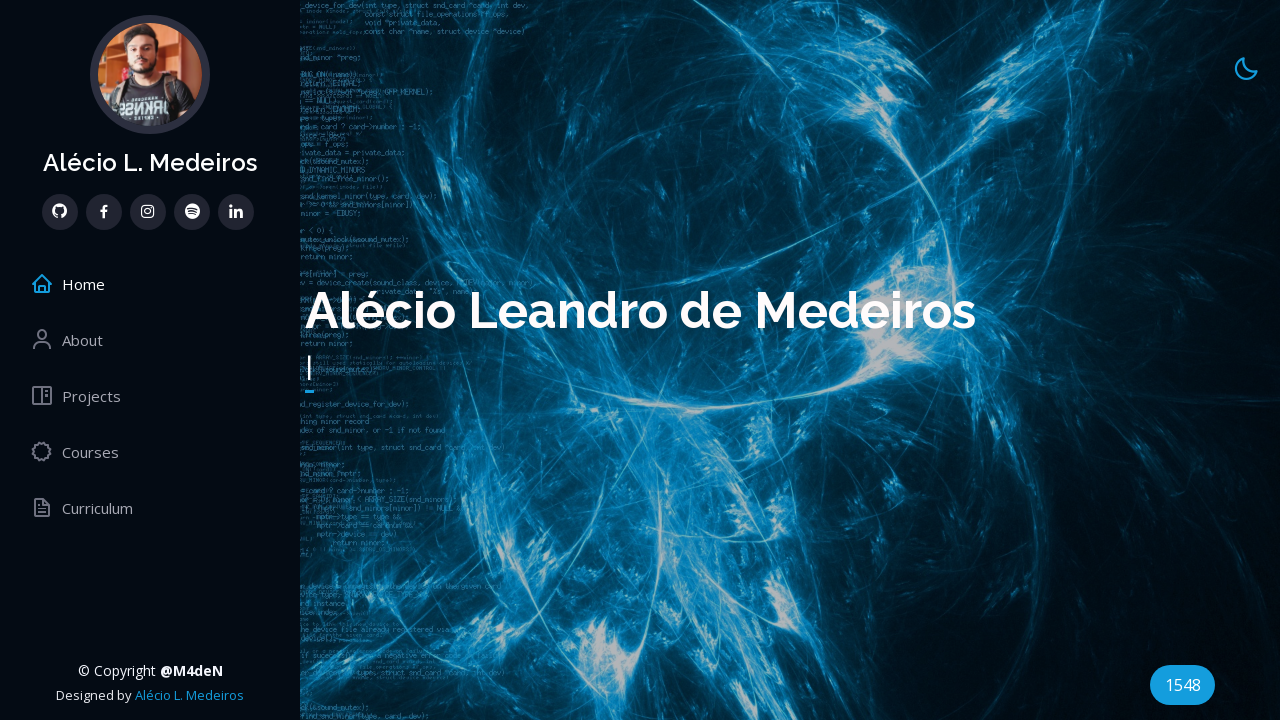

Selected course item 18
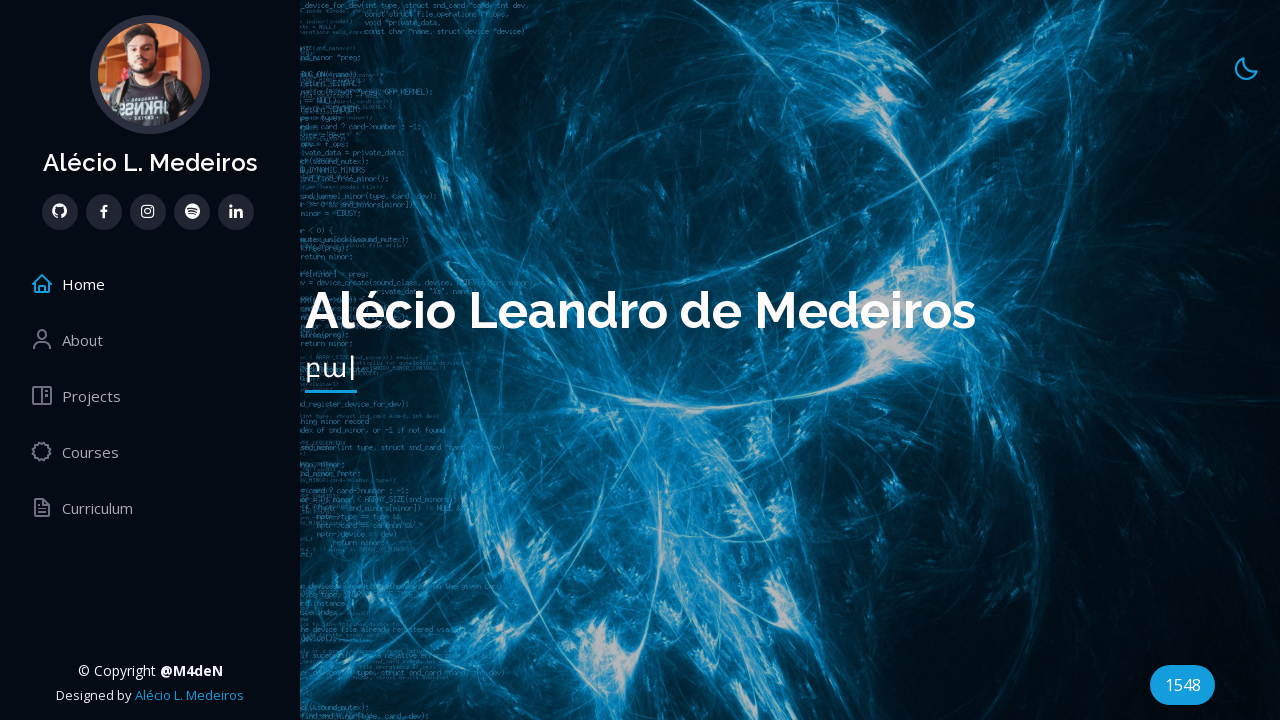

Retrieved title from course 18: 'JUnit and Mockito Crash Course'
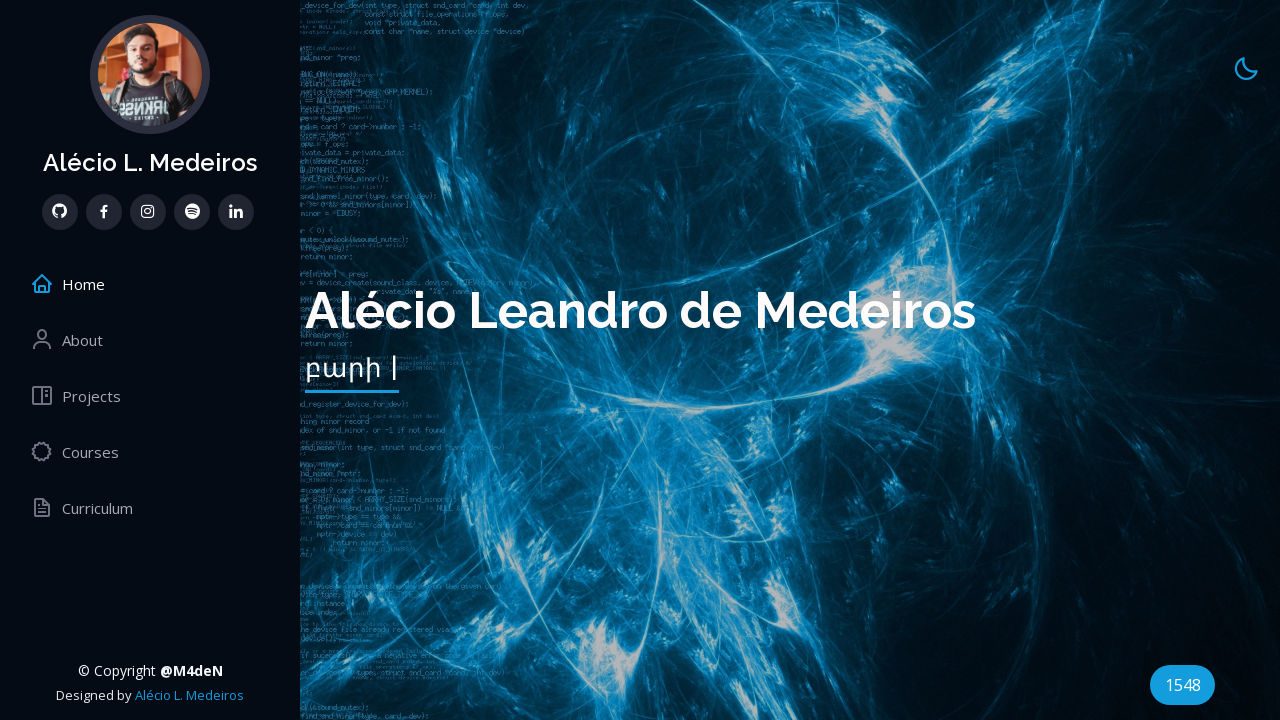

Retrieved completion date from course 18: 'Udemy - Concluído em Março de 2023'
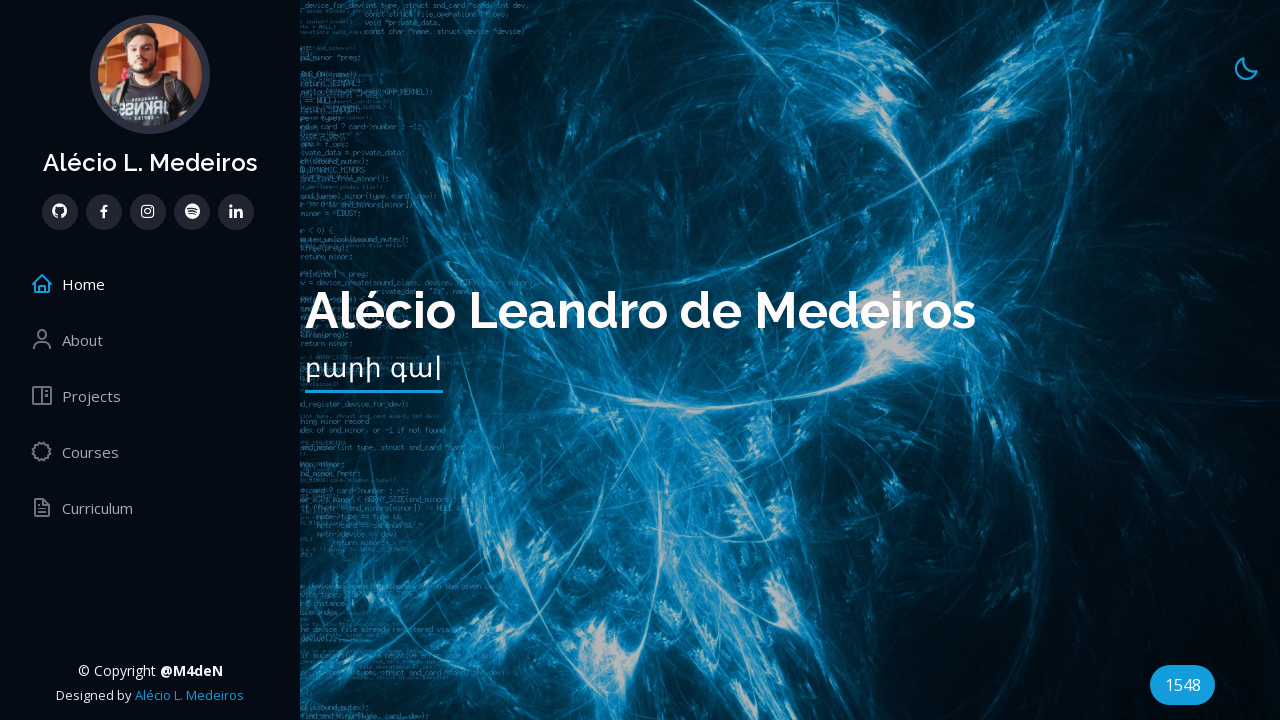

Verified course 18 has a valid title
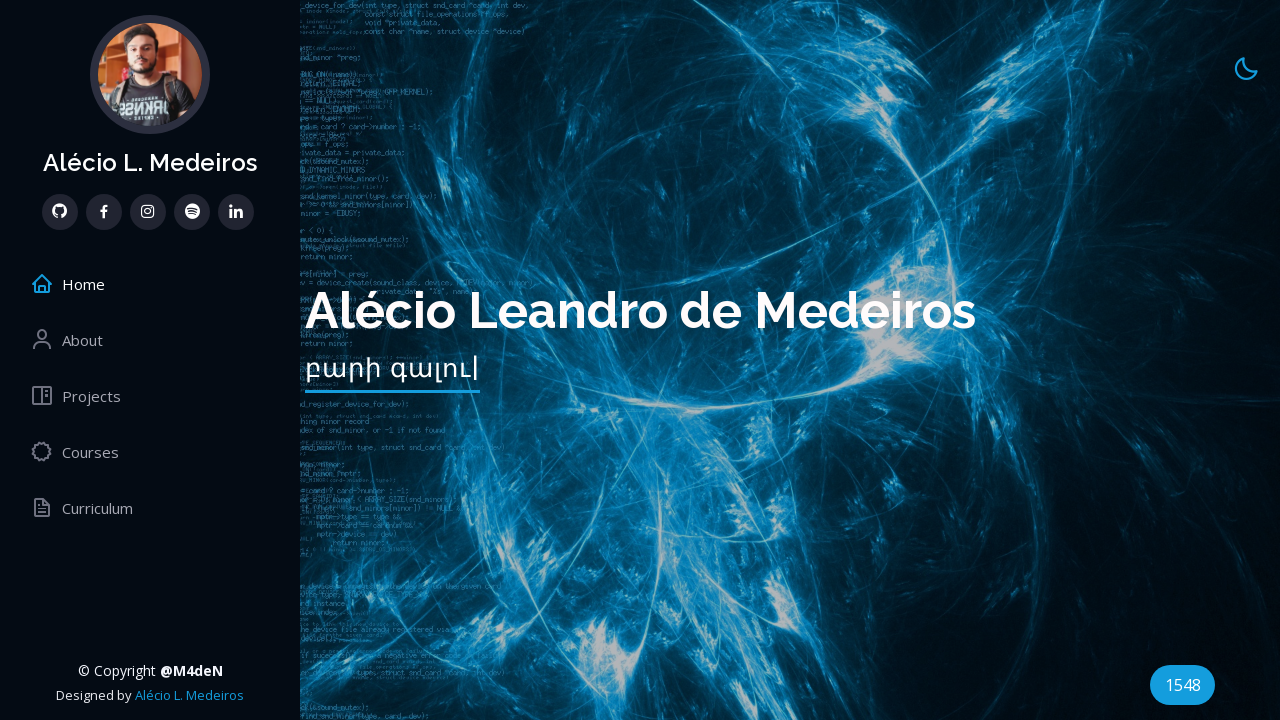

Verified course 18 has a valid completion date
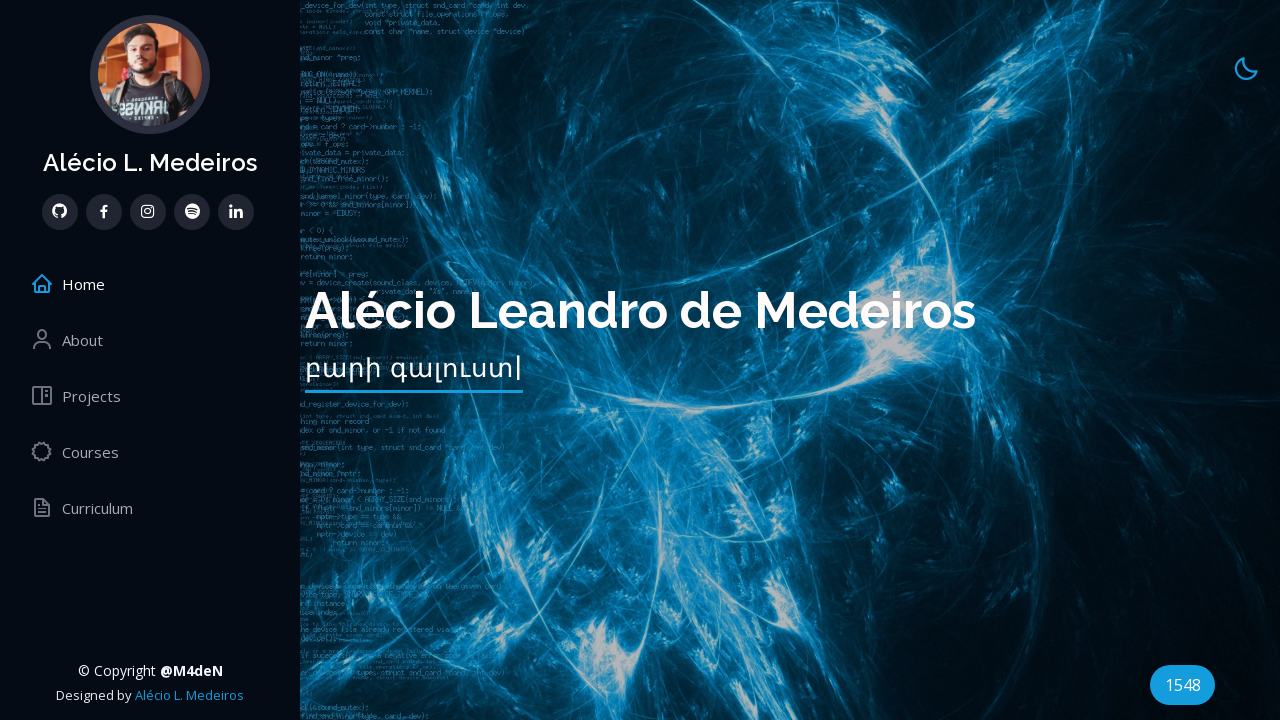

Selected course item 19
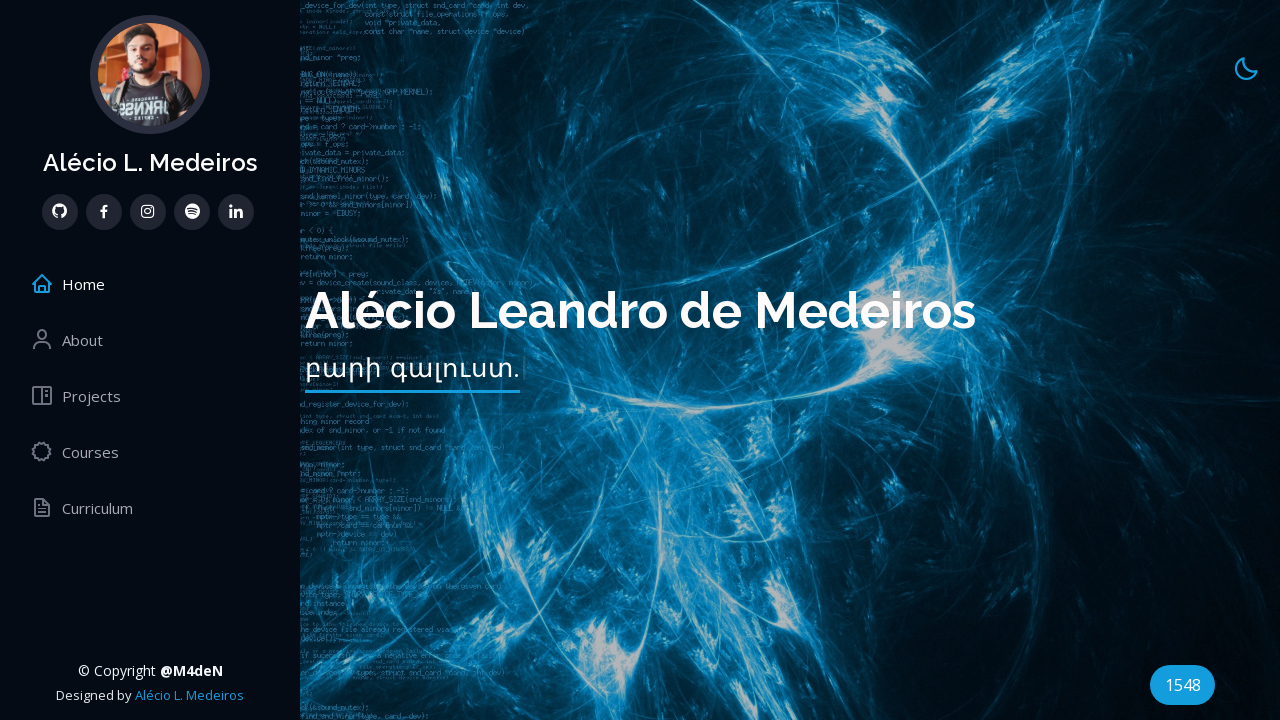

Retrieved title from course 19: 'Boas Práticas em Automação de Testes com Cypress'
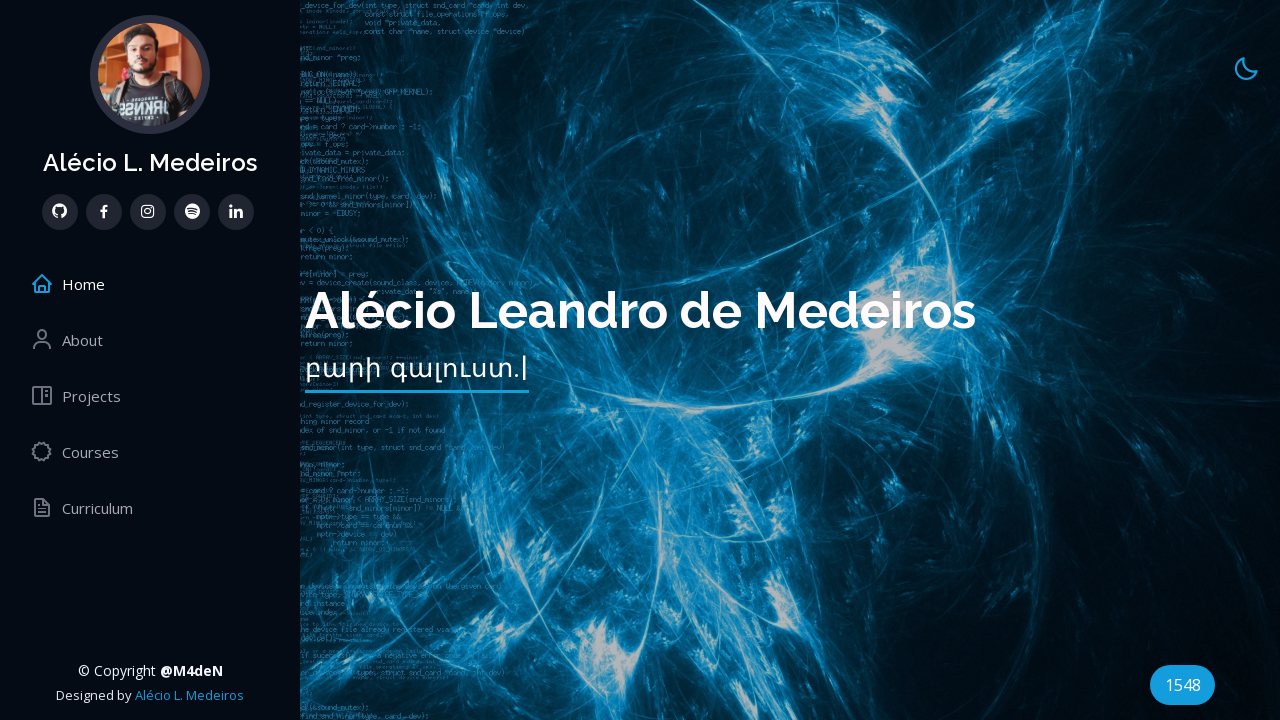

Retrieved completion date from course 19: 'Udemy - Concluído em Junho de 2022'
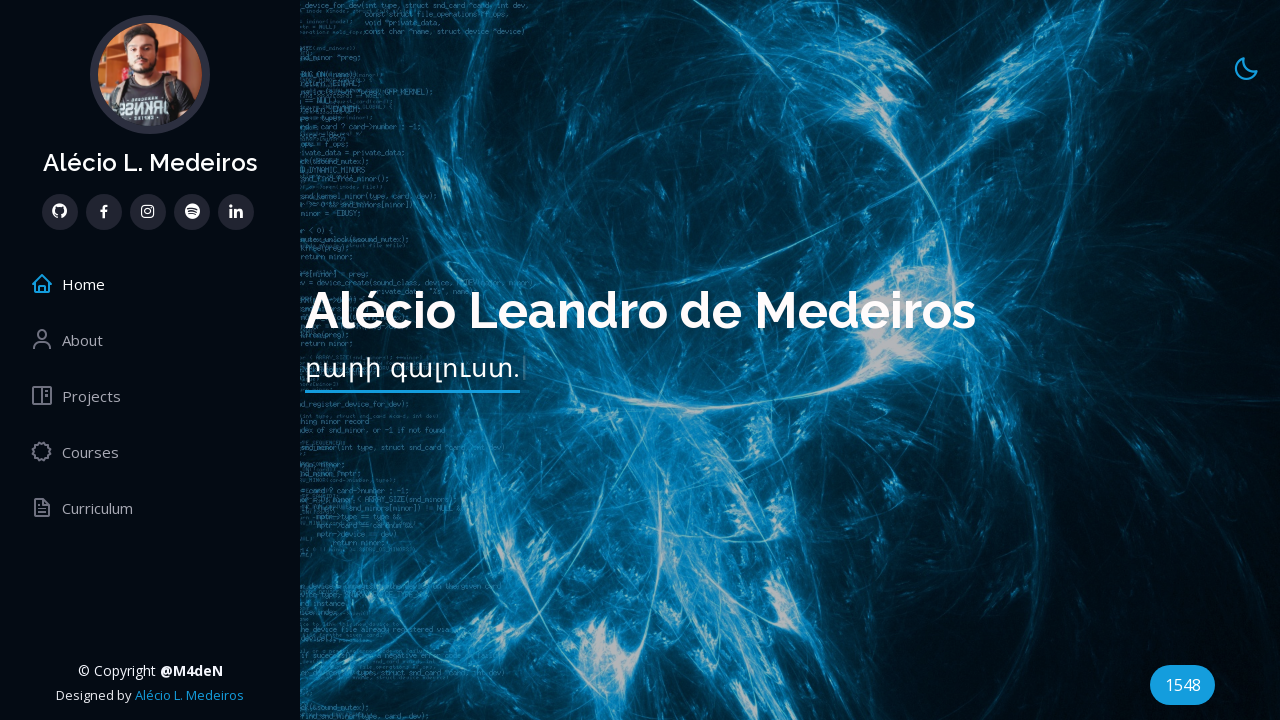

Verified course 19 has a valid title
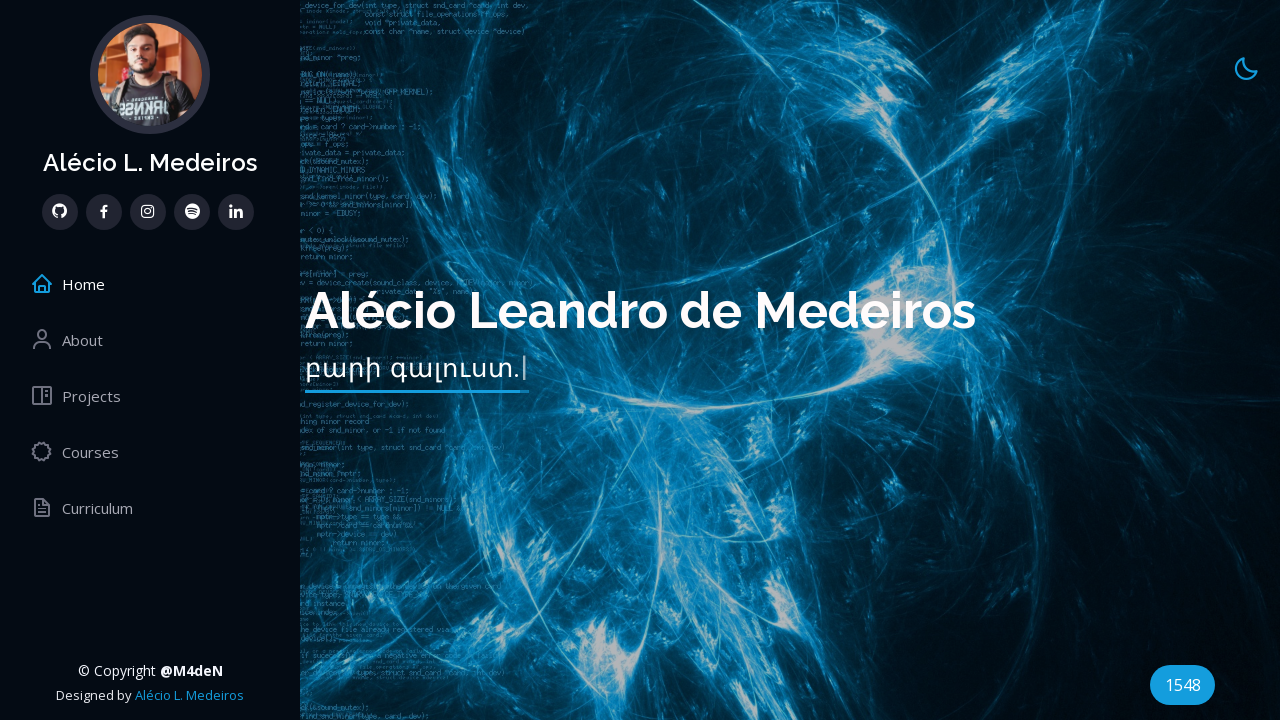

Verified course 19 has a valid completion date
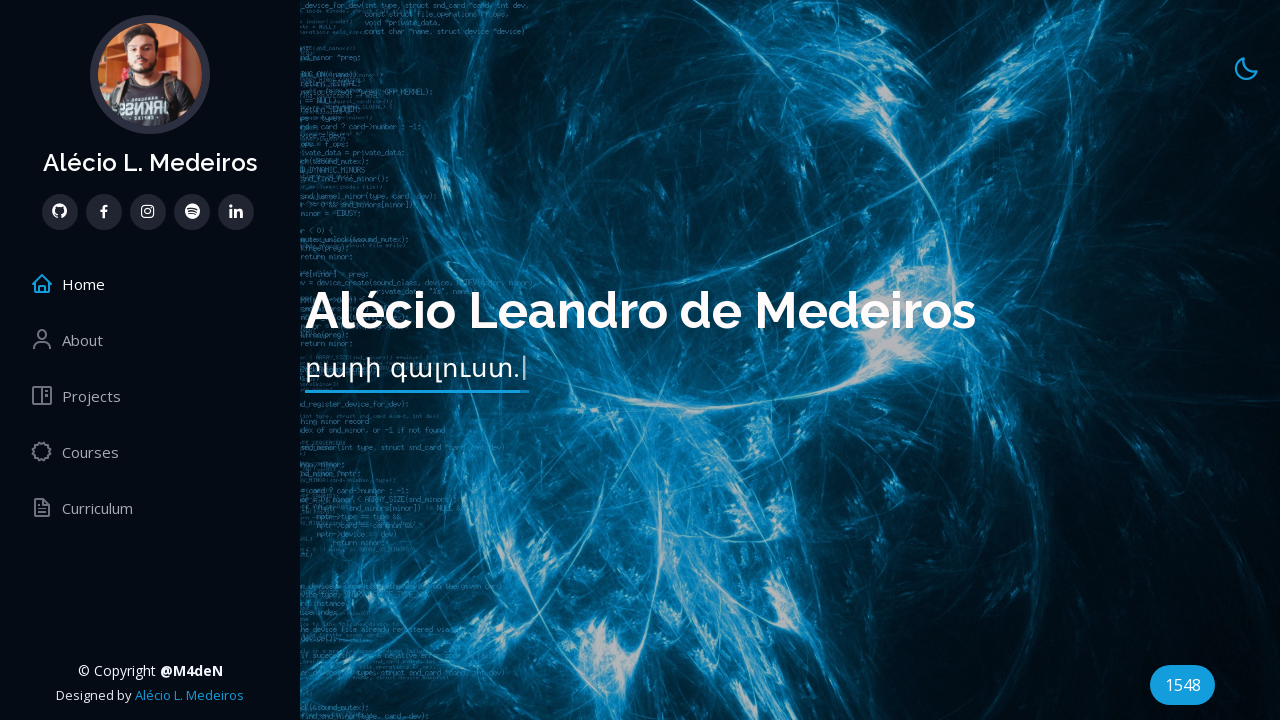

Selected course item 20
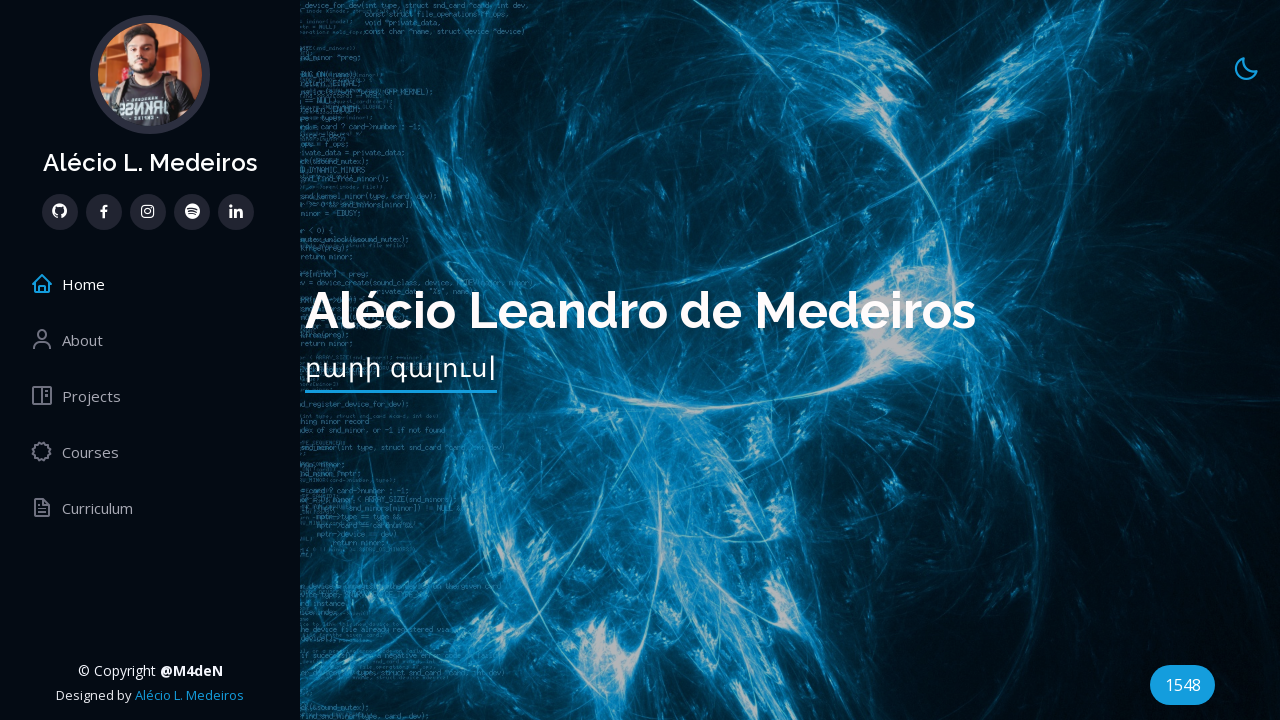

Retrieved title from course 20: 'Azure DevOps for Project Managers'
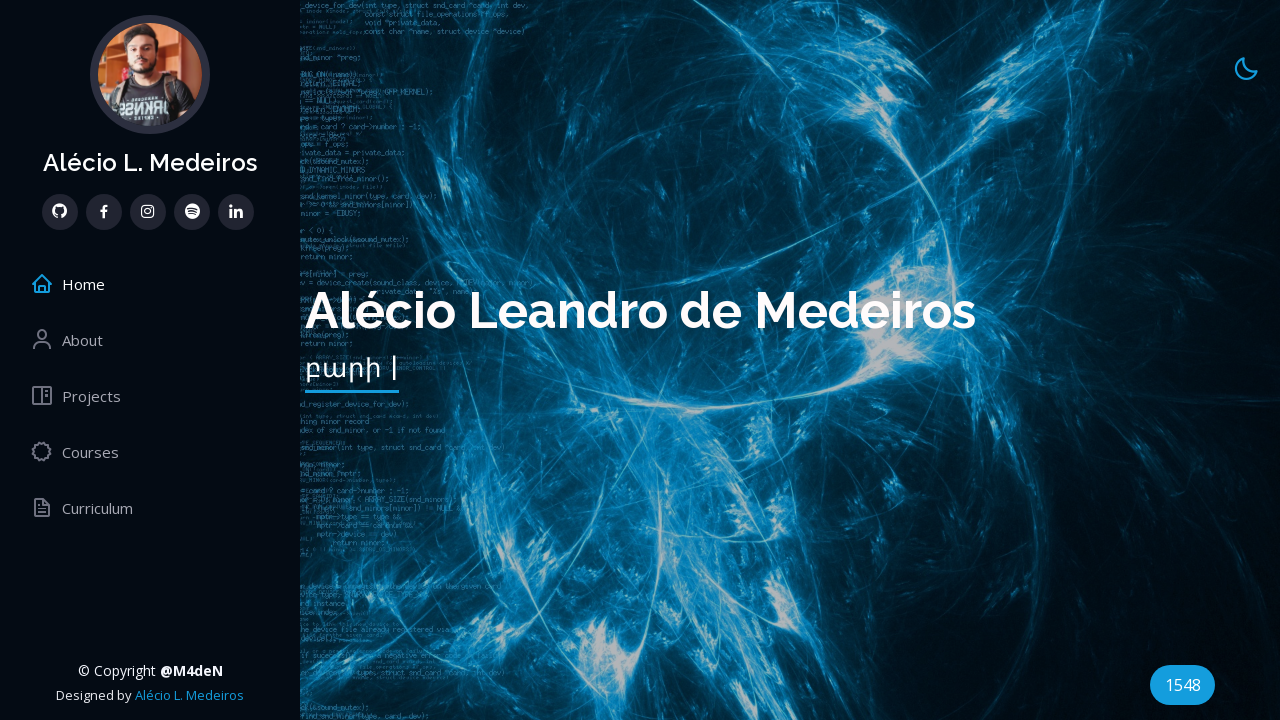

Retrieved completion date from course 20: 'Udemy - Concluído em Maio de 2023'
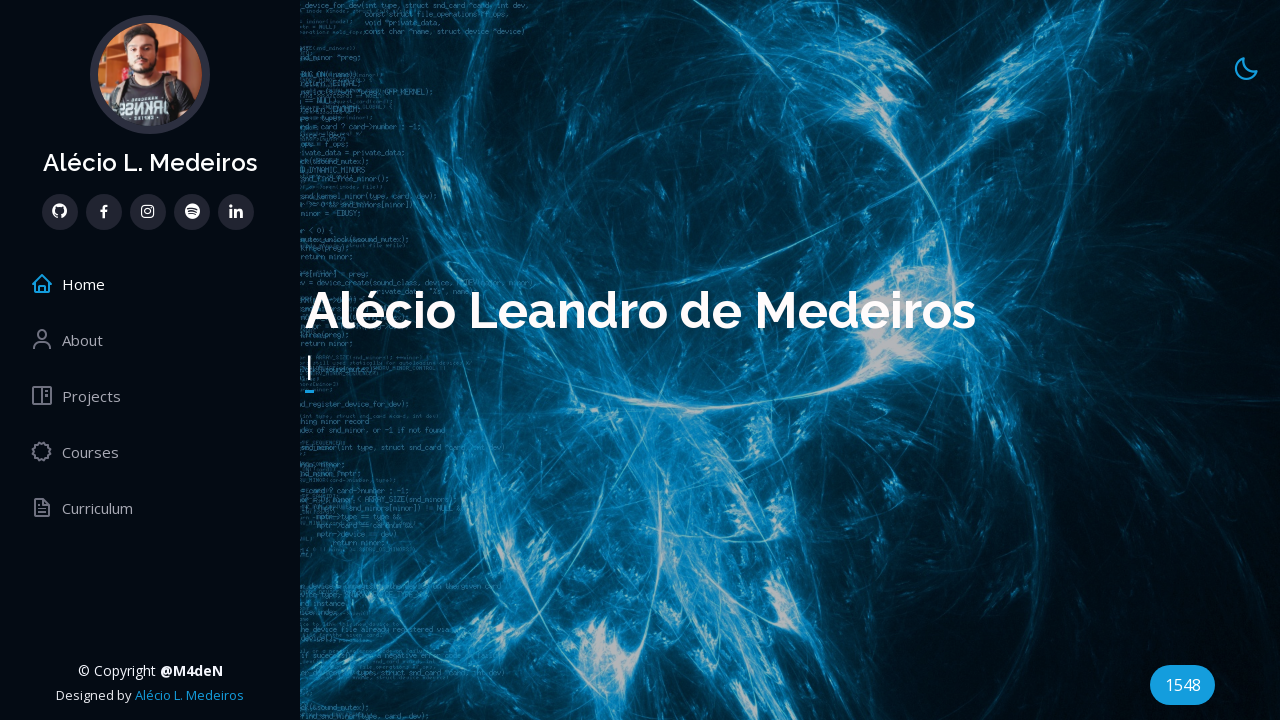

Verified course 20 has a valid title
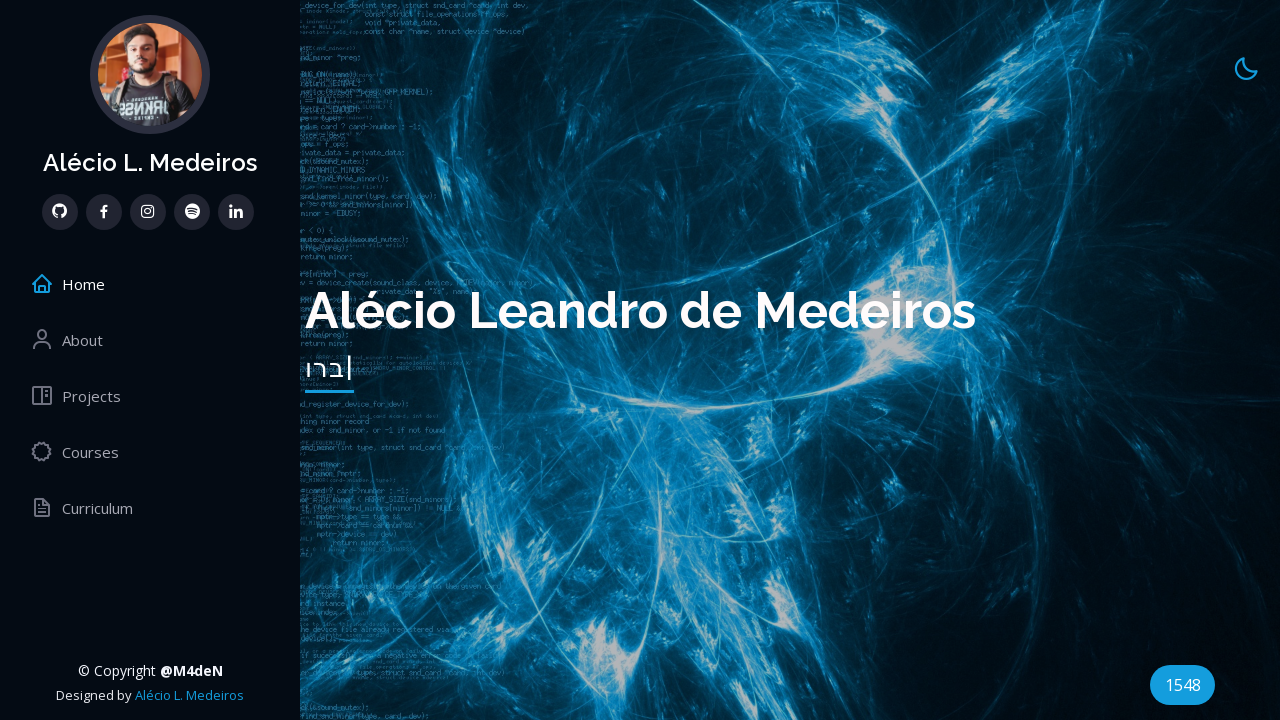

Verified course 20 has a valid completion date
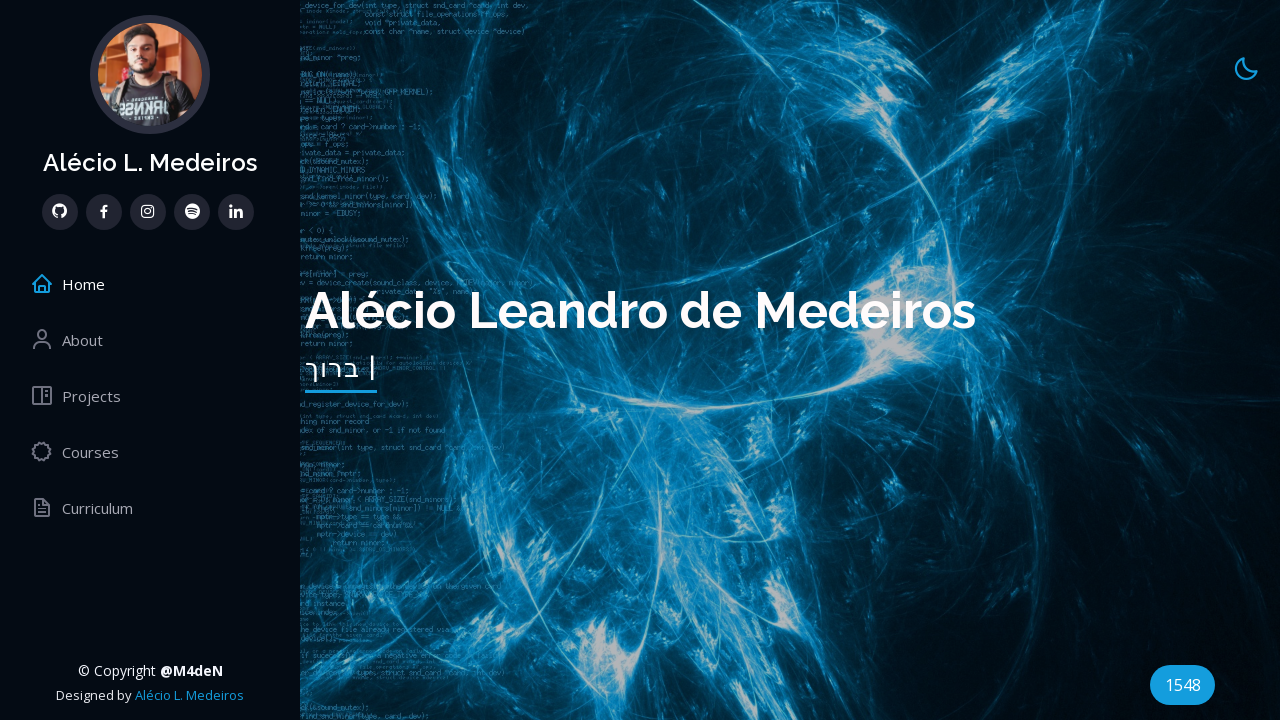

Selected course item 21
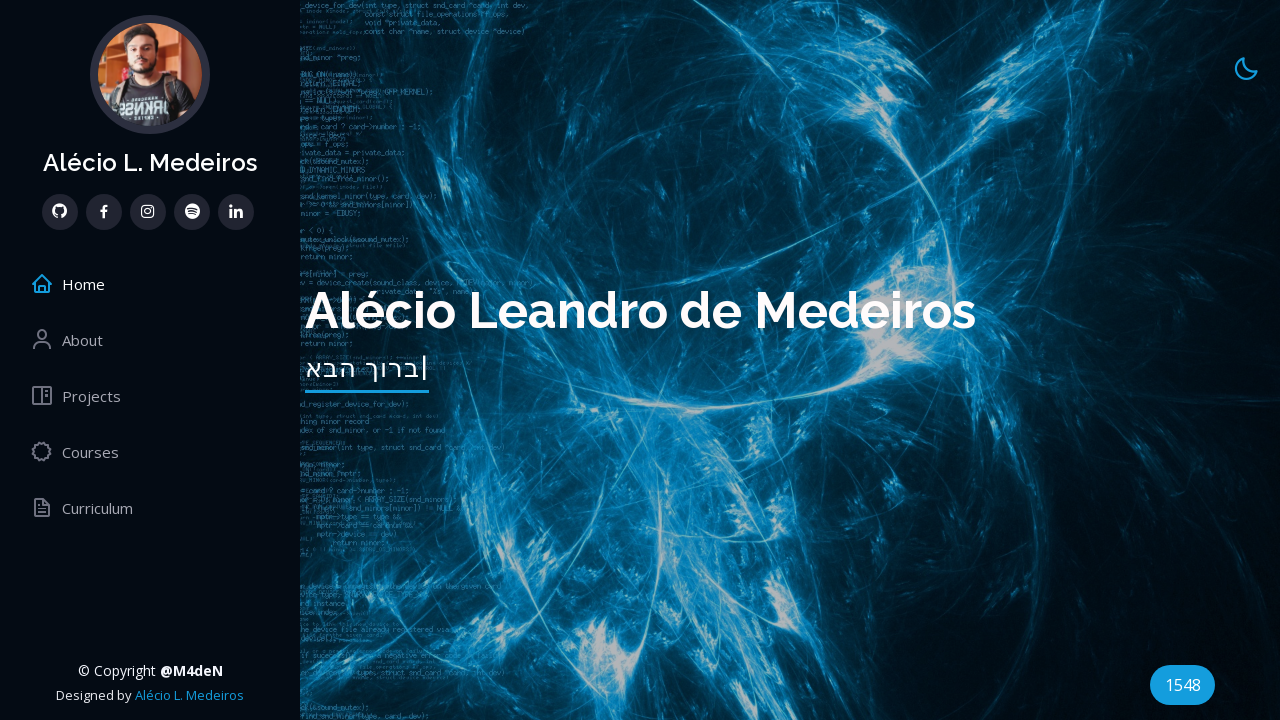

Retrieved title from course 21: 'White Belt Six-Sigma'
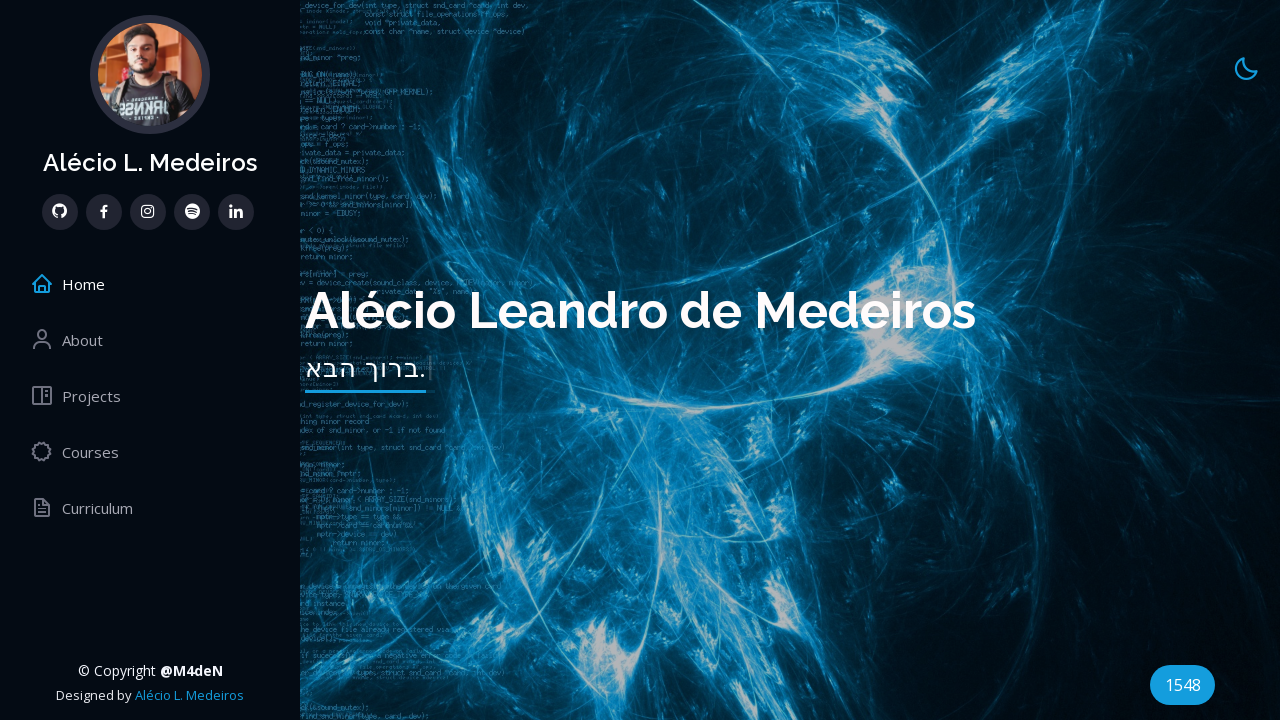

Retrieved completion date from course 21: 'RL& Associados - Concluído em Novembro de 2021'
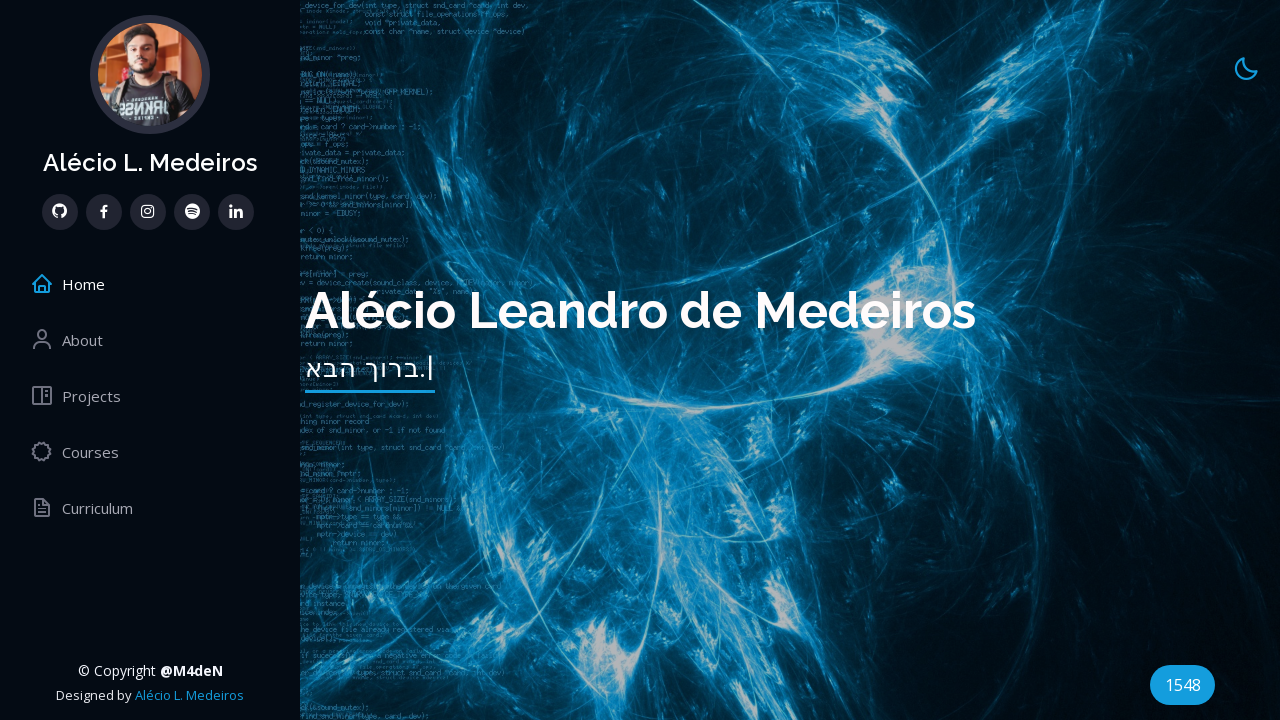

Verified course 21 has a valid title
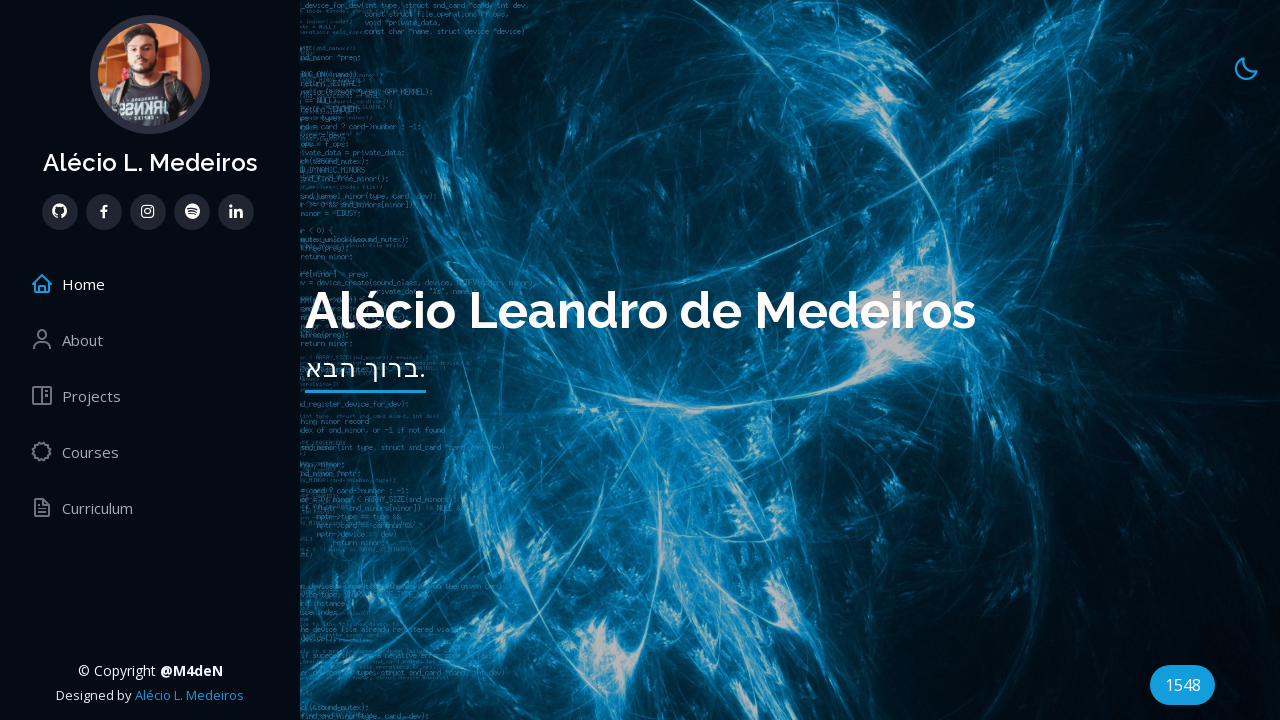

Verified course 21 has a valid completion date
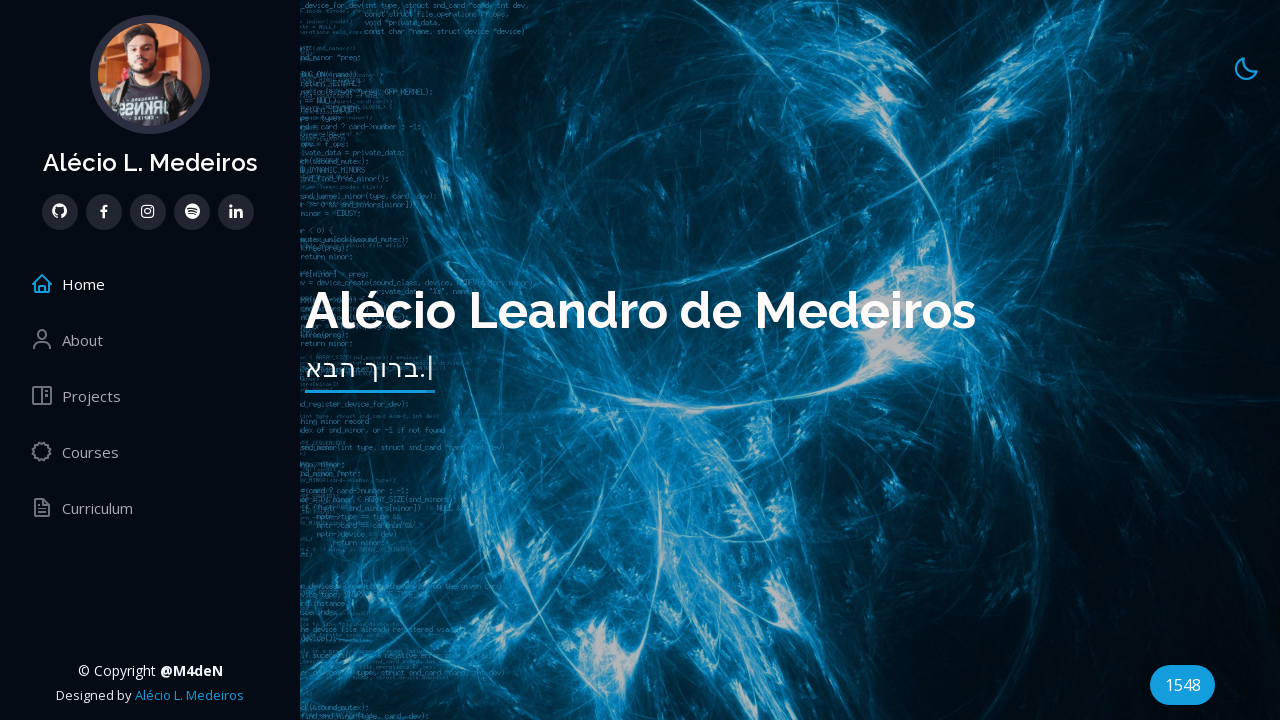

Selected course item 22
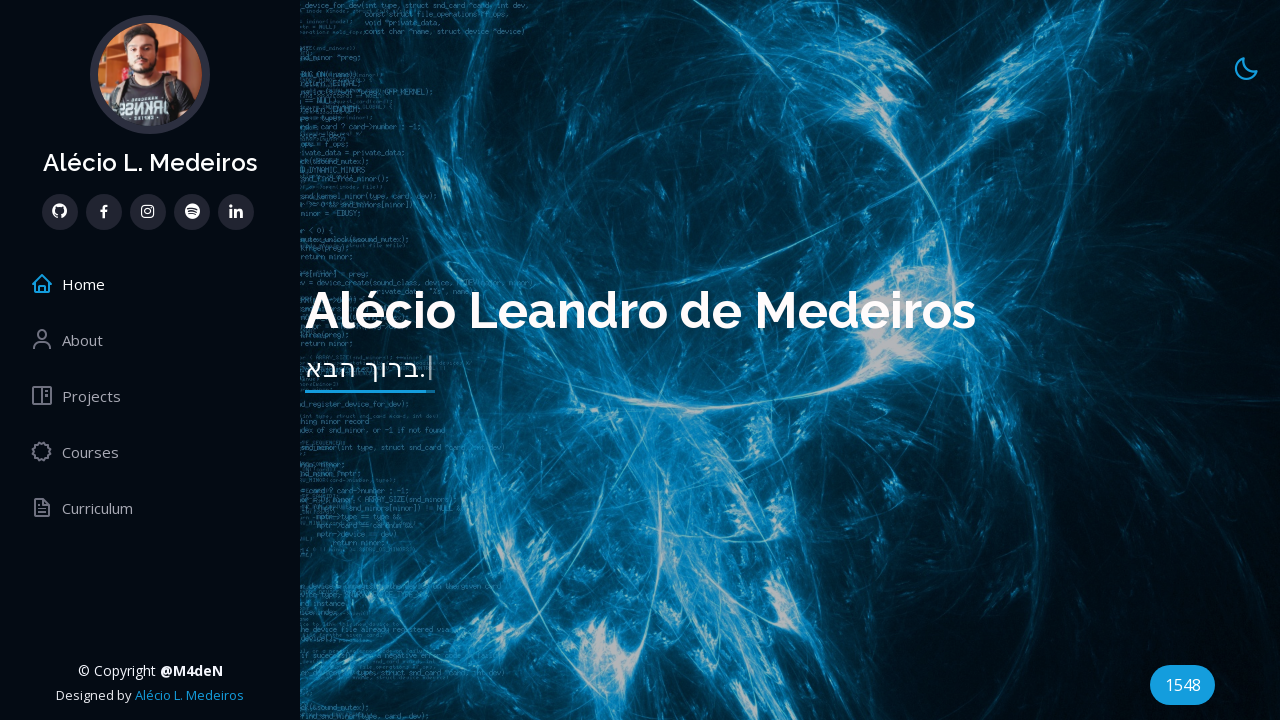

Retrieved title from course 22: 'Fundamentos Da Programação'
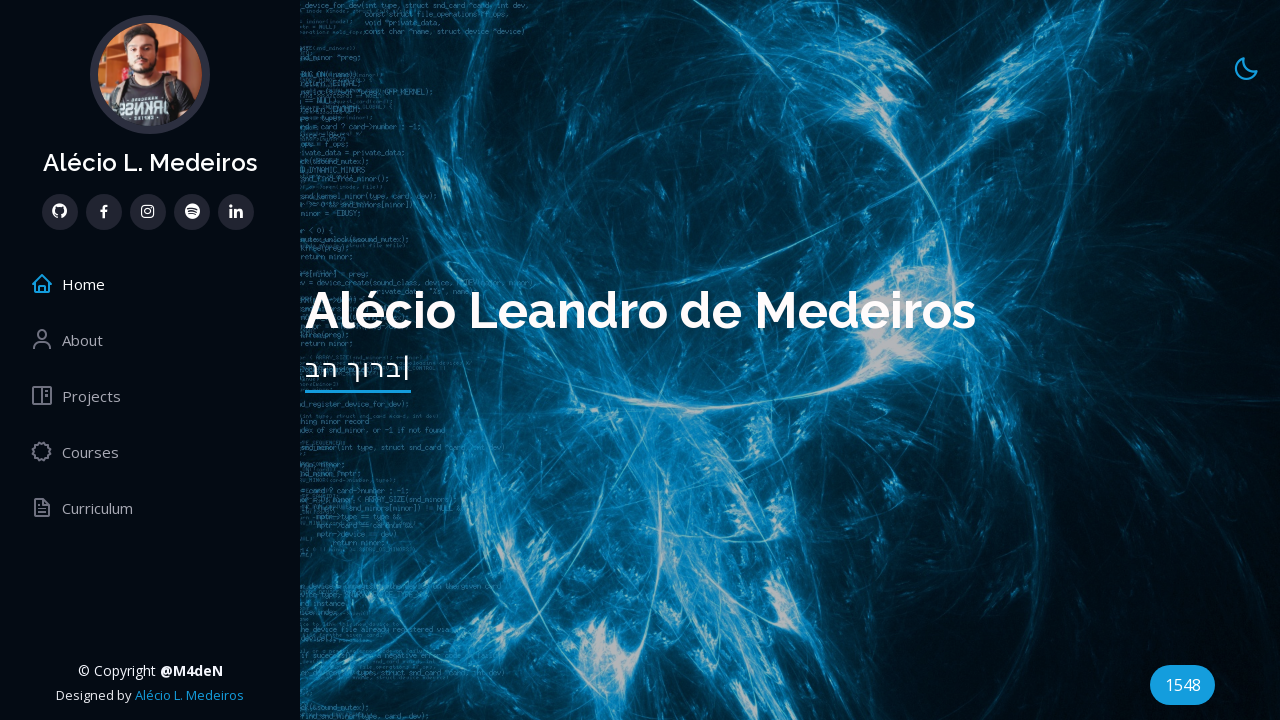

Retrieved completion date from course 22: 'LinkedIn Learning - Concluído em Dezembro de 2021'
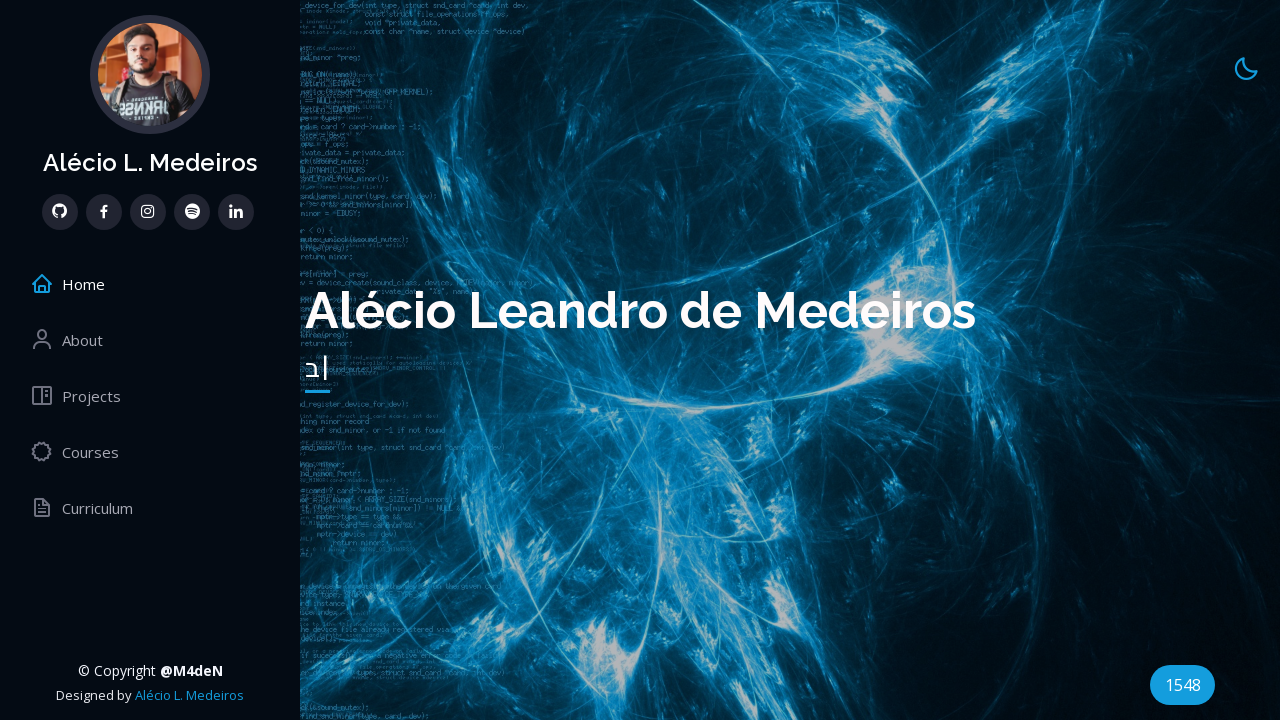

Verified course 22 has a valid title
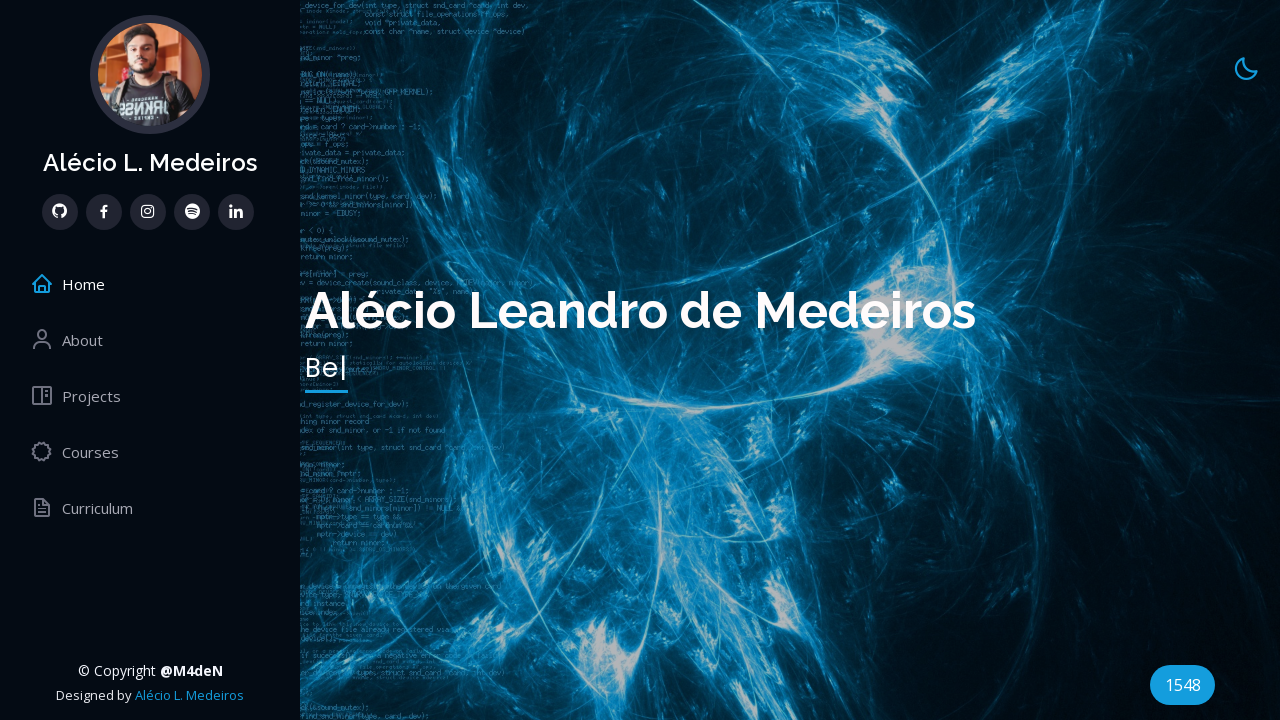

Verified course 22 has a valid completion date
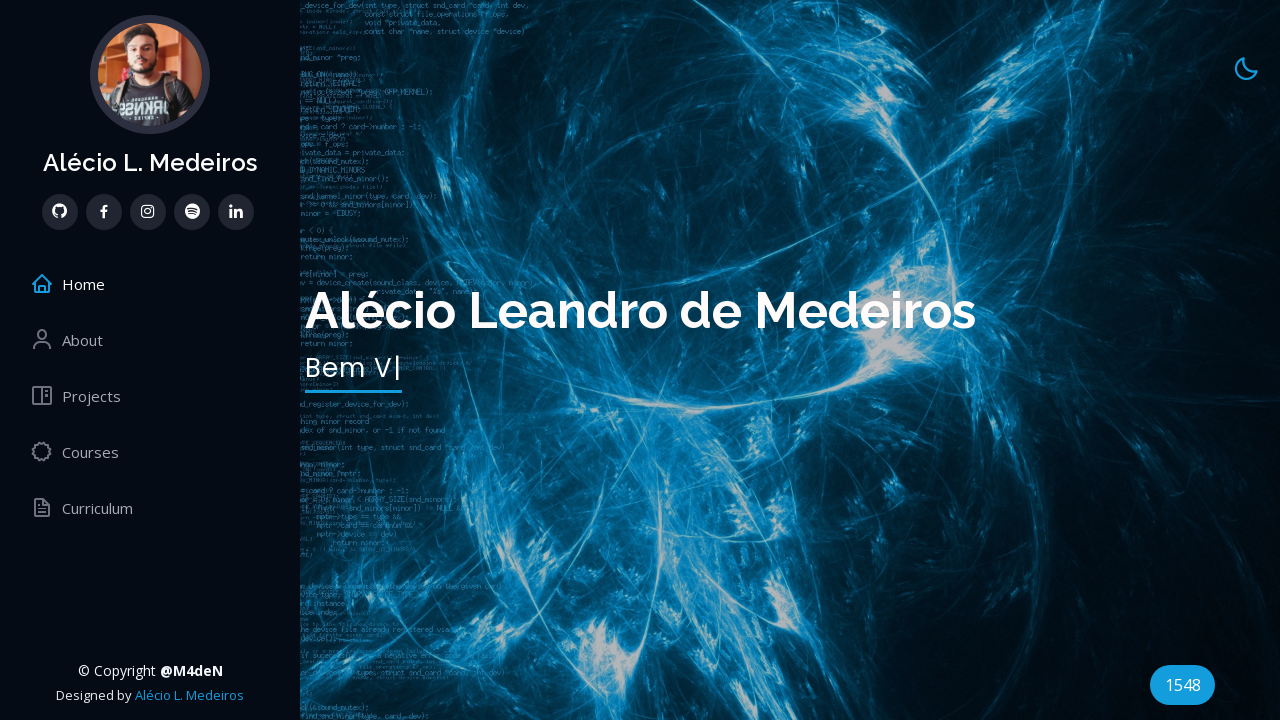

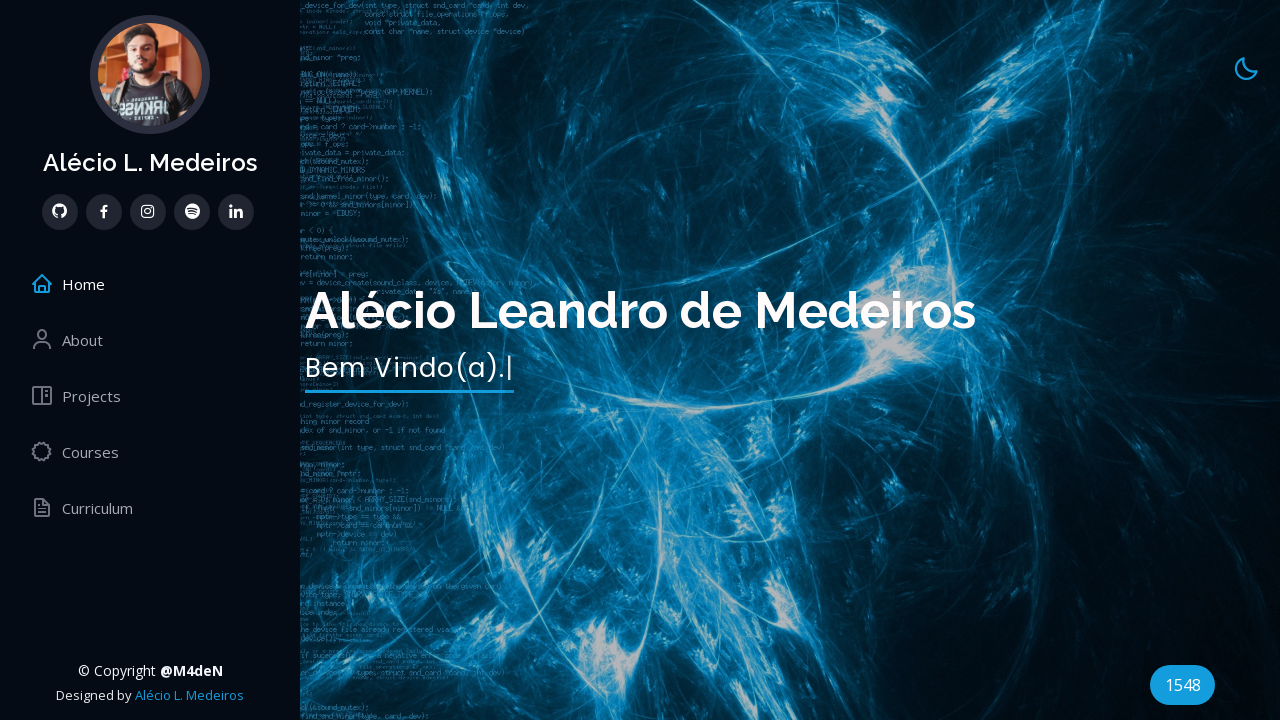